Tests a large form by filling all input fields with text and submitting, then verifying the success alert message appears

Starting URL: http://suninjuly.github.io/huge_form.html

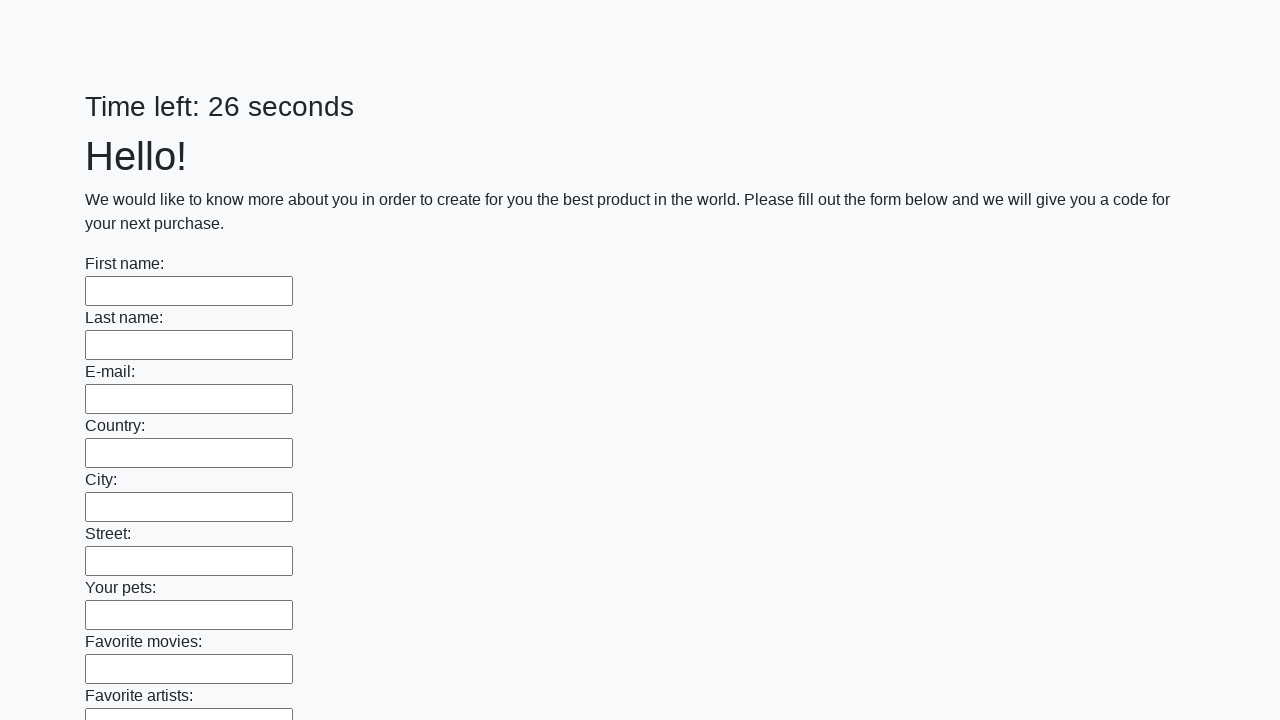

Retrieved all input fields from the form
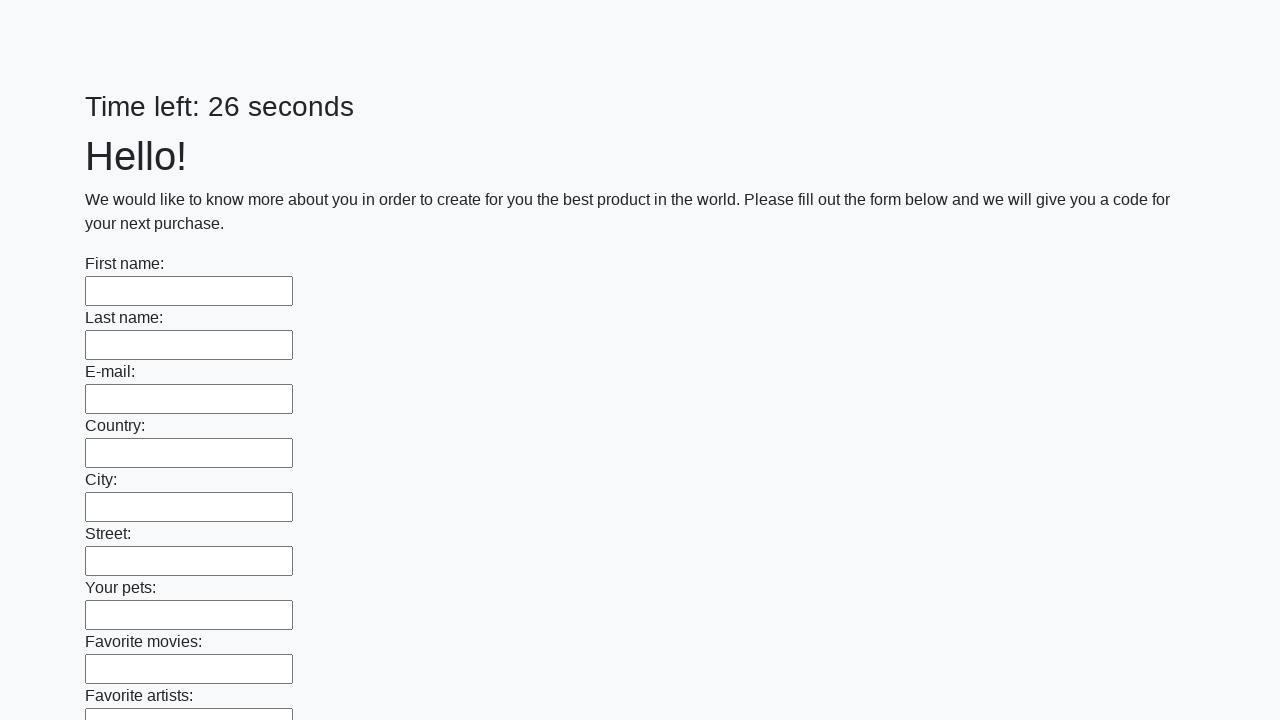

Filled an input field with 'testdata123' on input >> nth=0
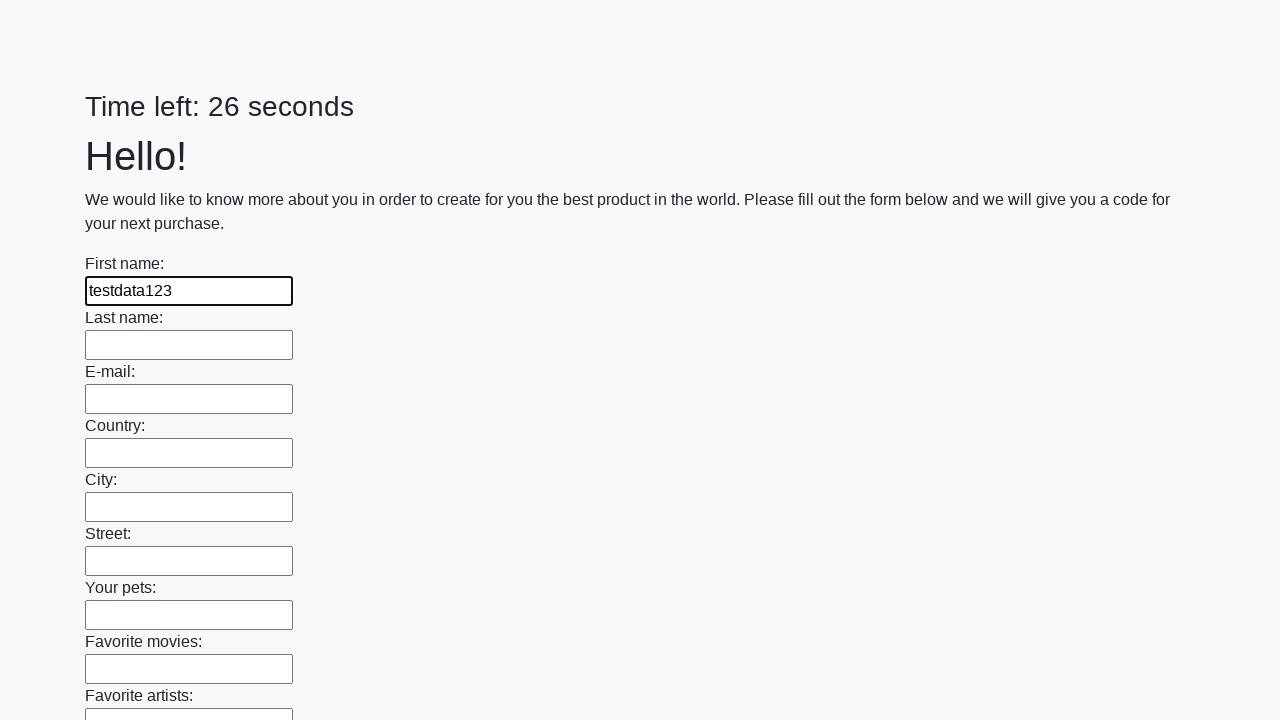

Filled an input field with 'testdata123' on input >> nth=1
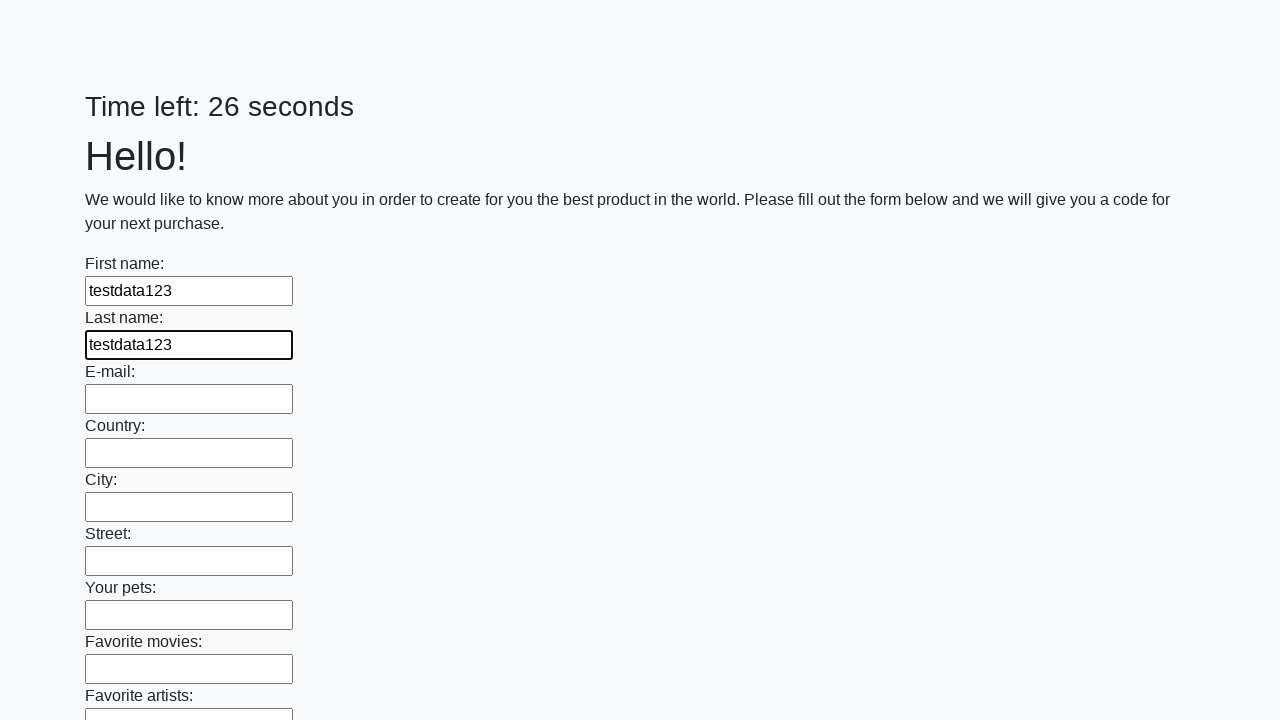

Filled an input field with 'testdata123' on input >> nth=2
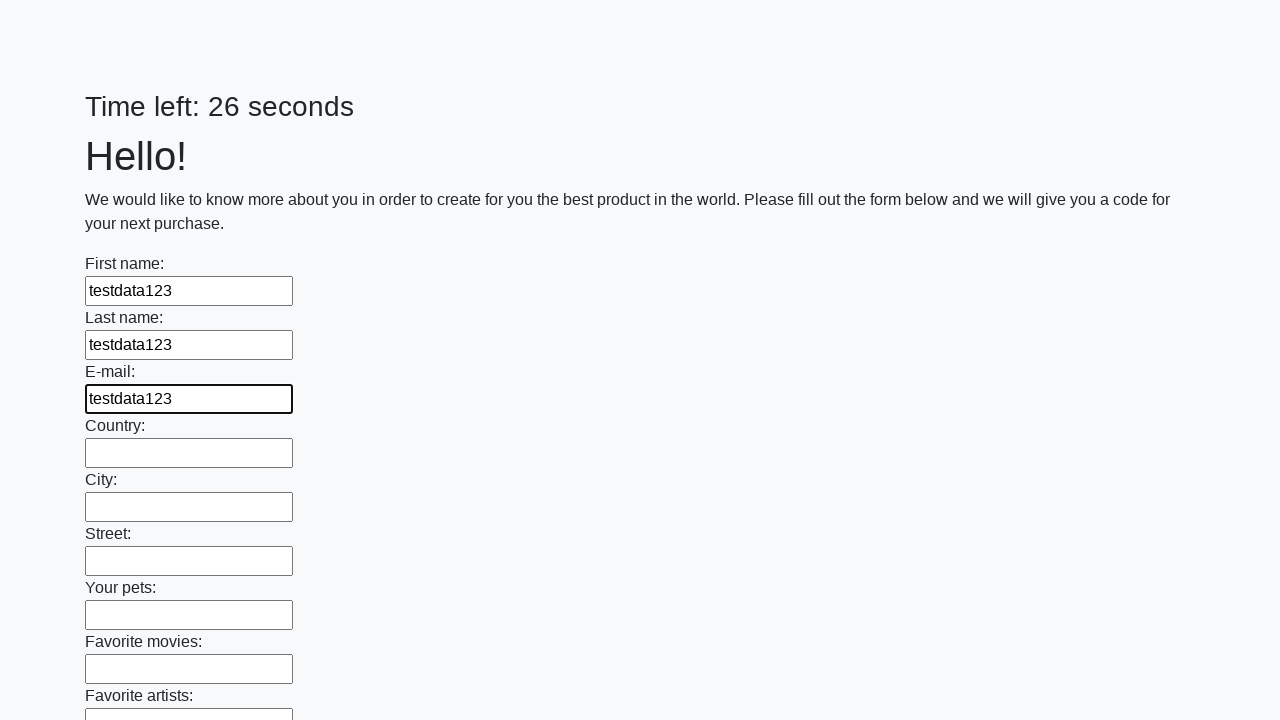

Filled an input field with 'testdata123' on input >> nth=3
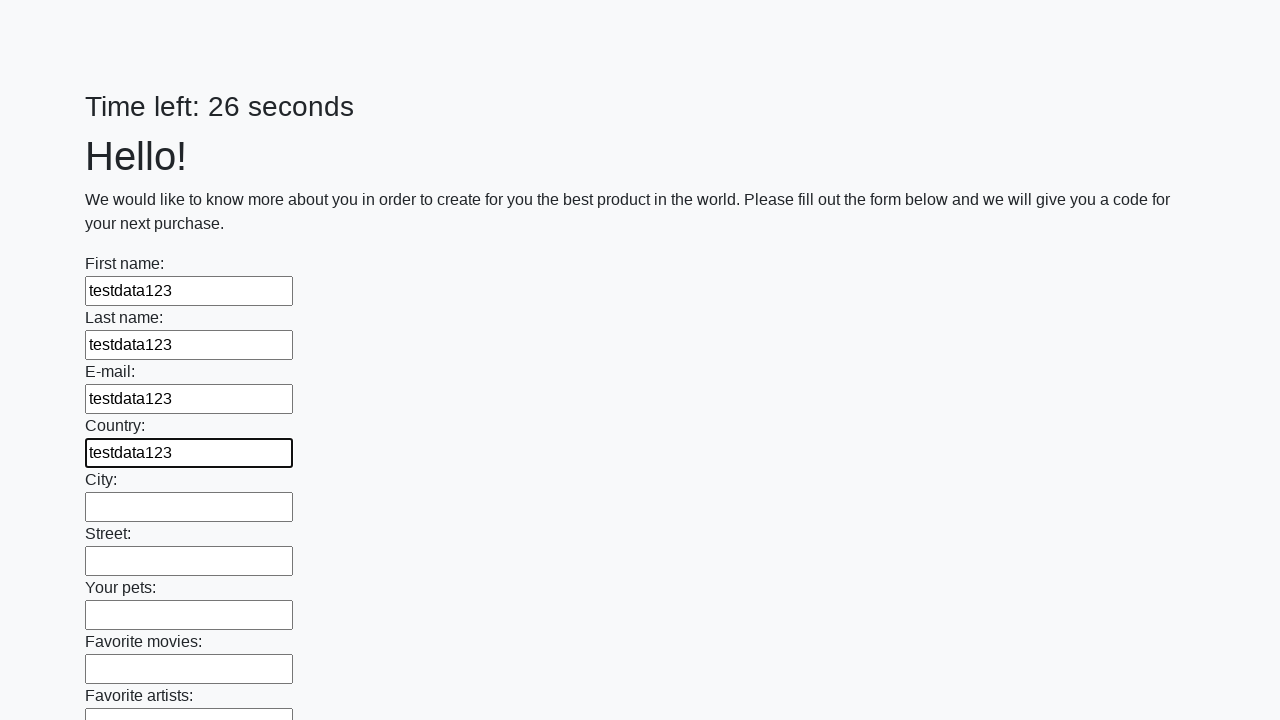

Filled an input field with 'testdata123' on input >> nth=4
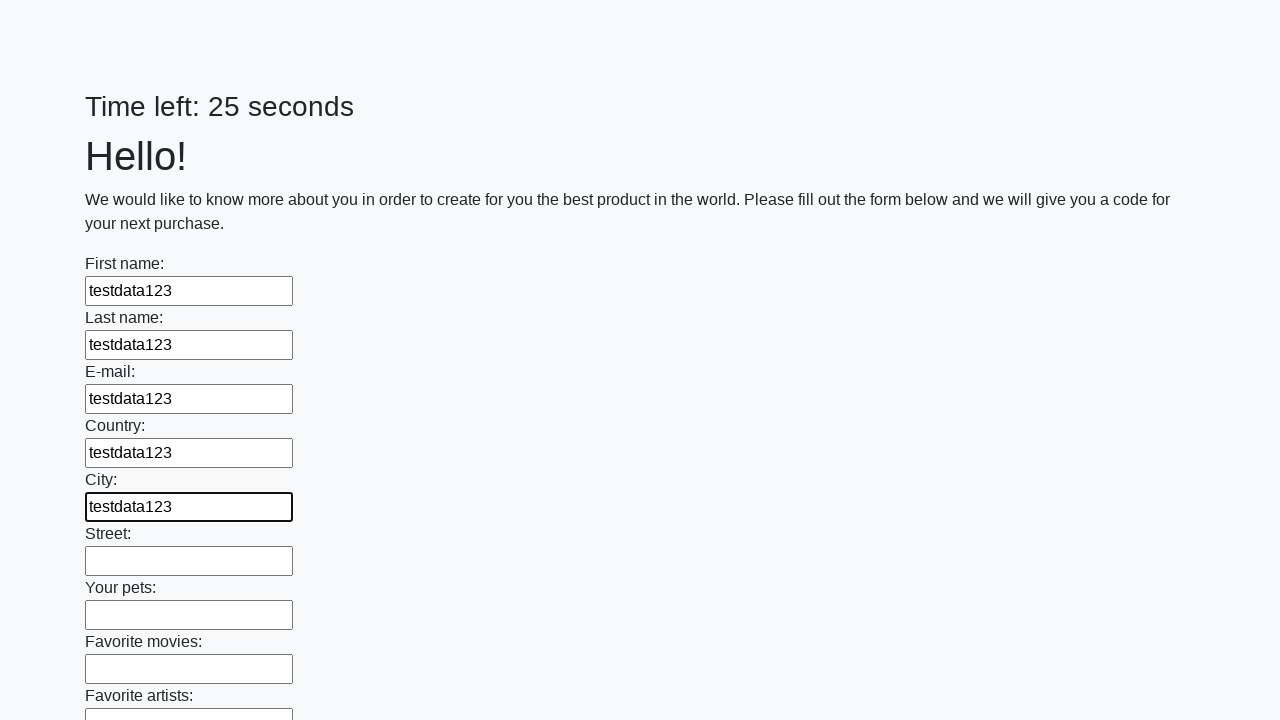

Filled an input field with 'testdata123' on input >> nth=5
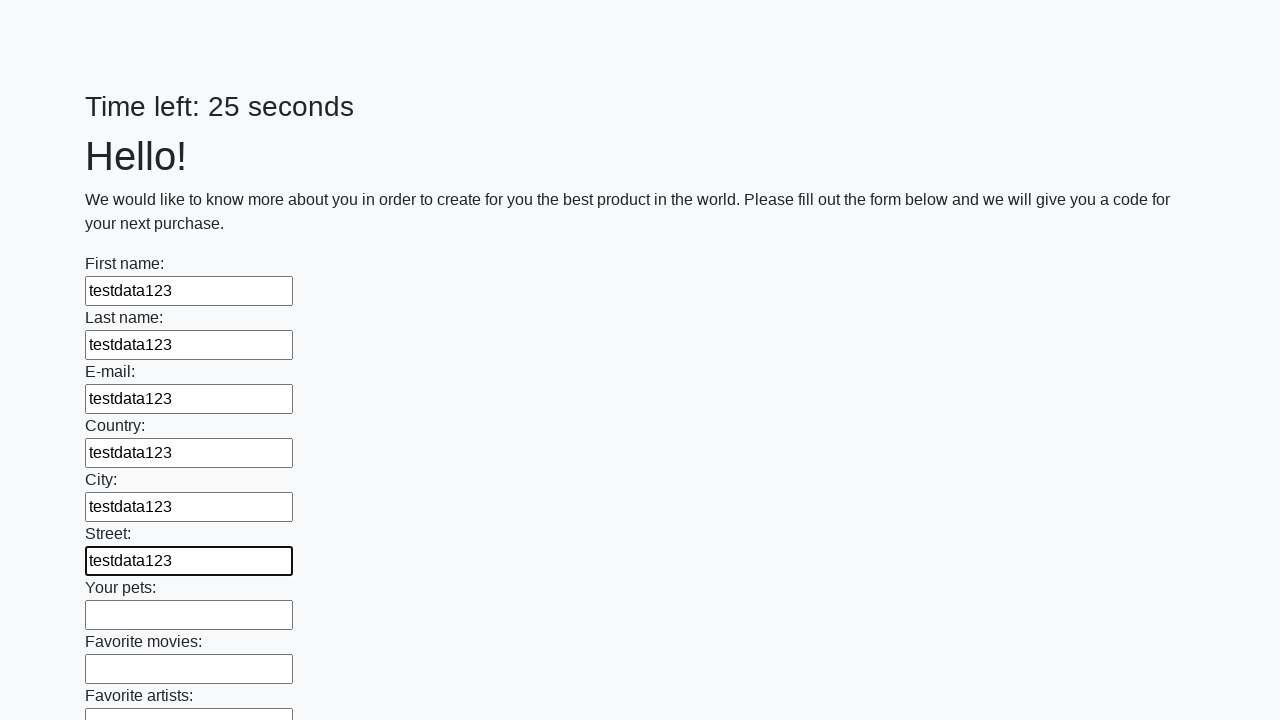

Filled an input field with 'testdata123' on input >> nth=6
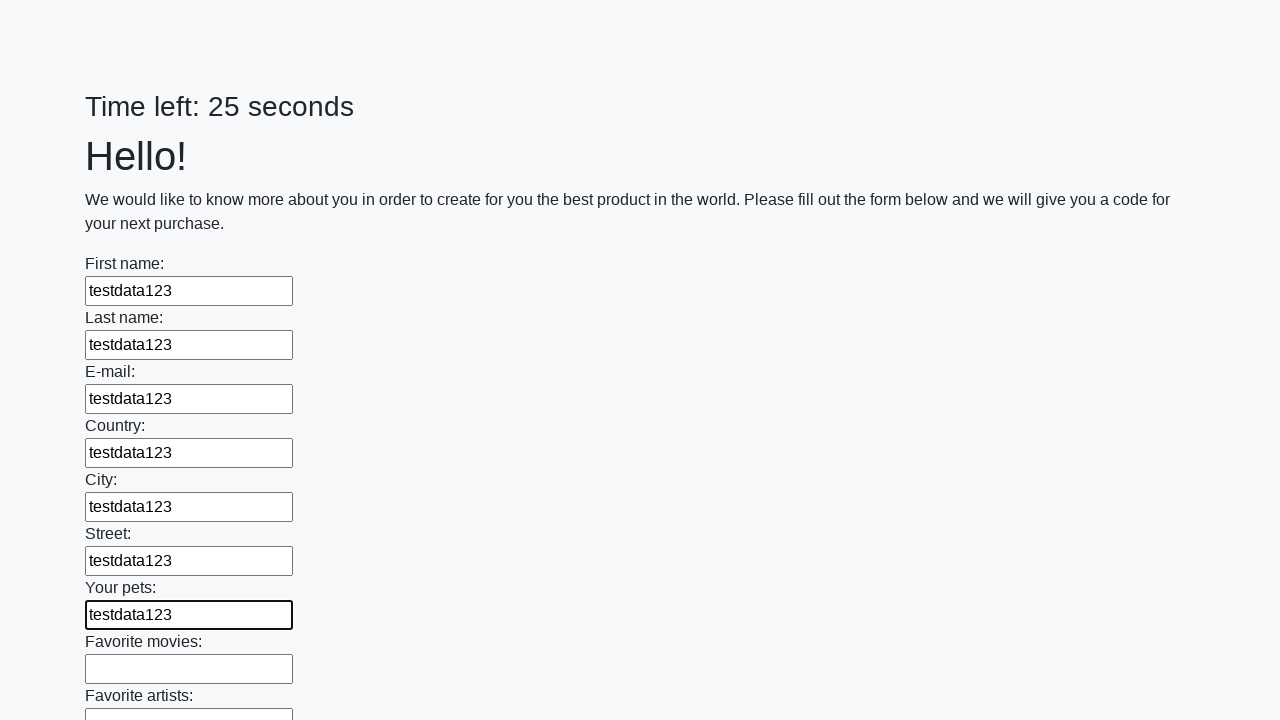

Filled an input field with 'testdata123' on input >> nth=7
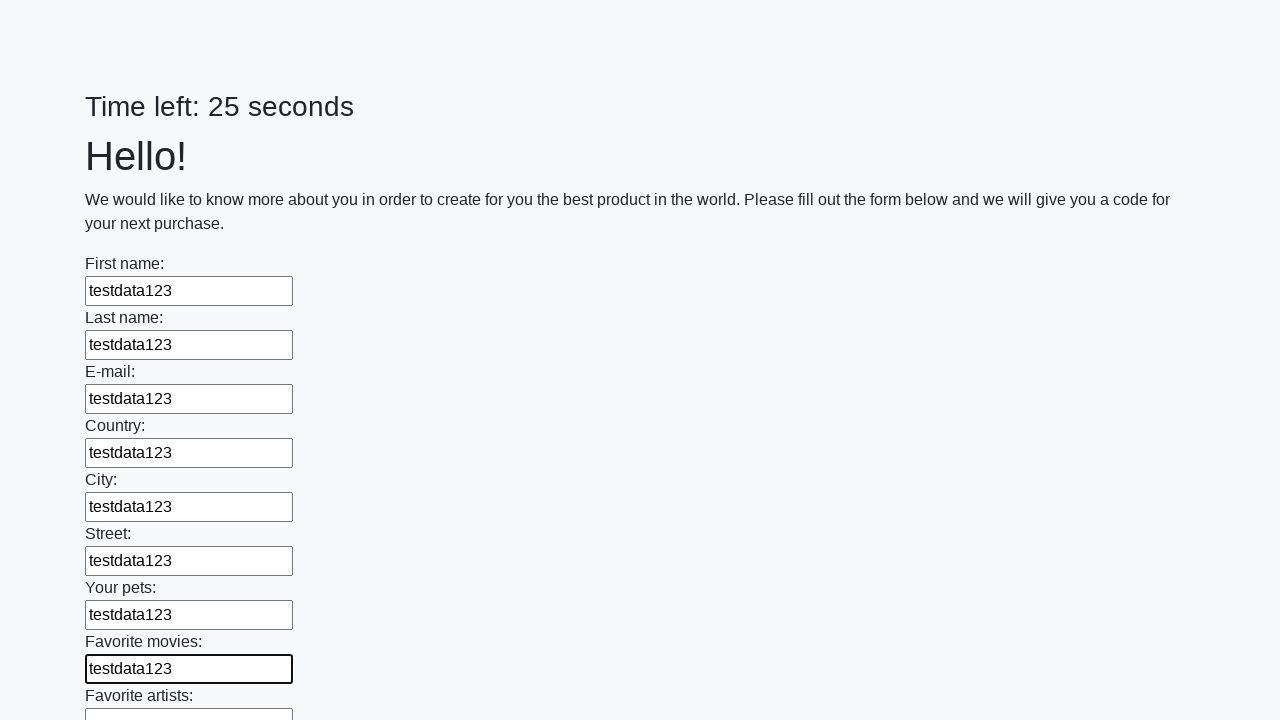

Filled an input field with 'testdata123' on input >> nth=8
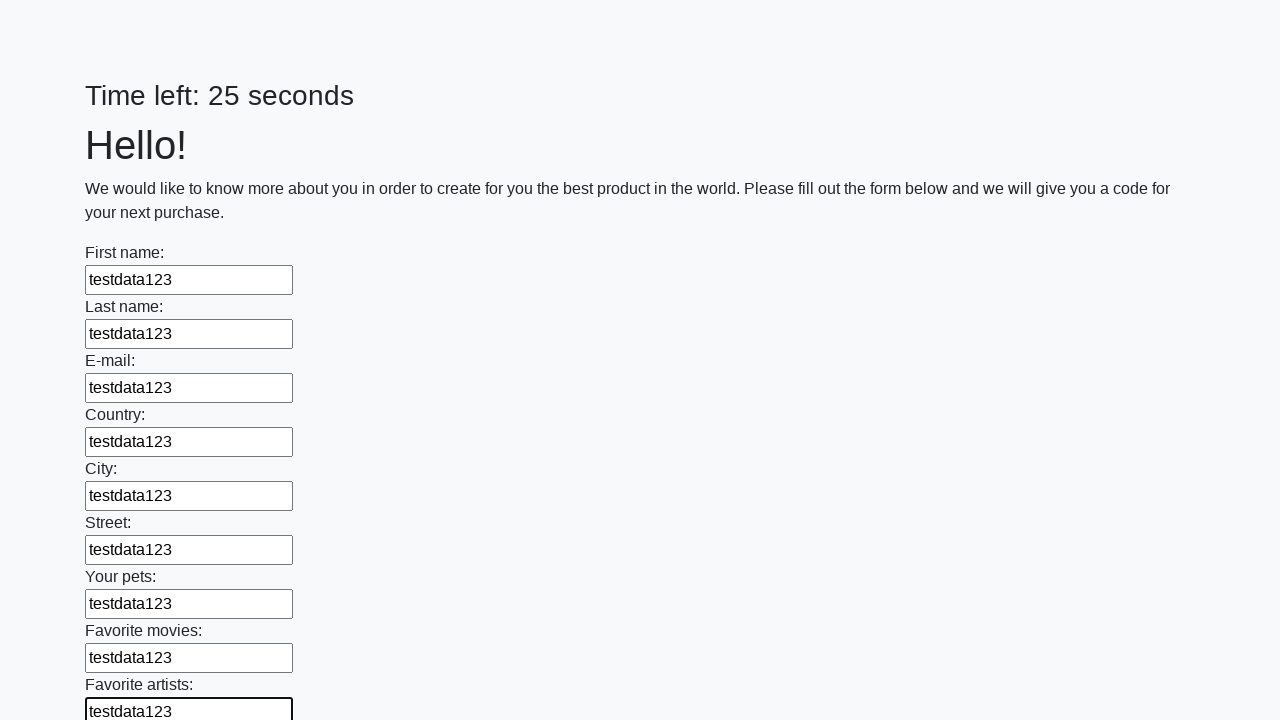

Filled an input field with 'testdata123' on input >> nth=9
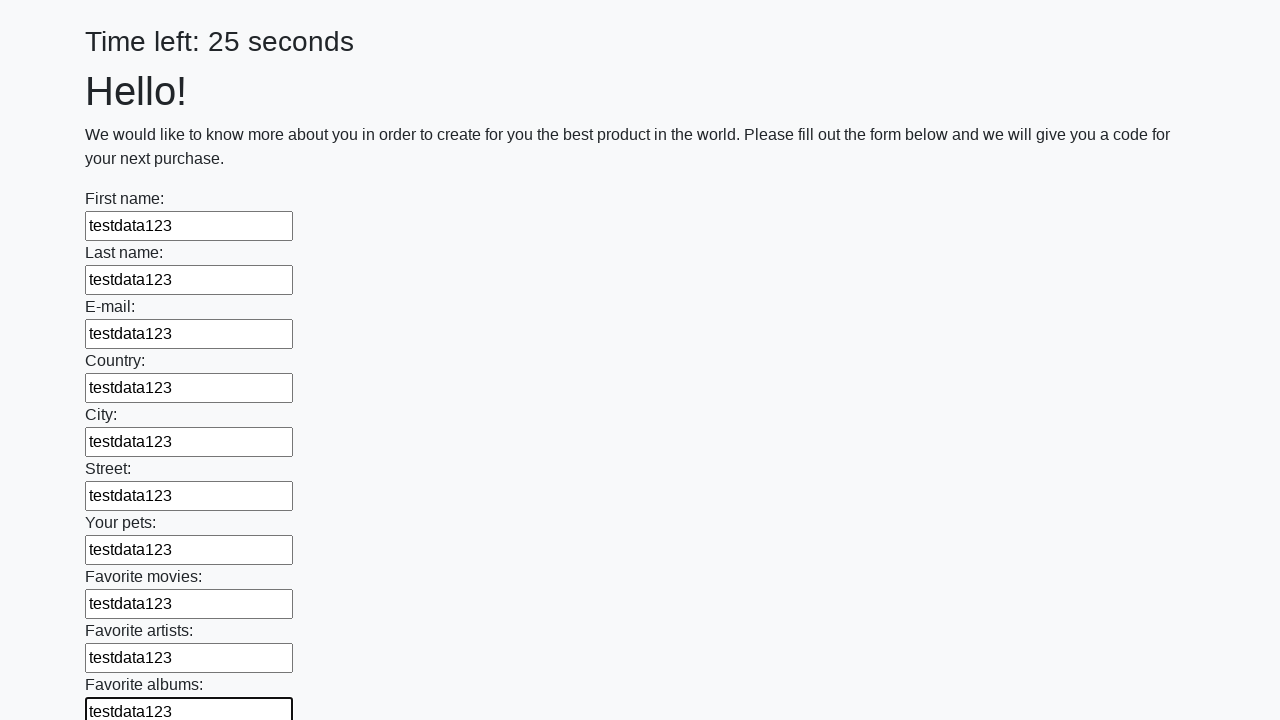

Filled an input field with 'testdata123' on input >> nth=10
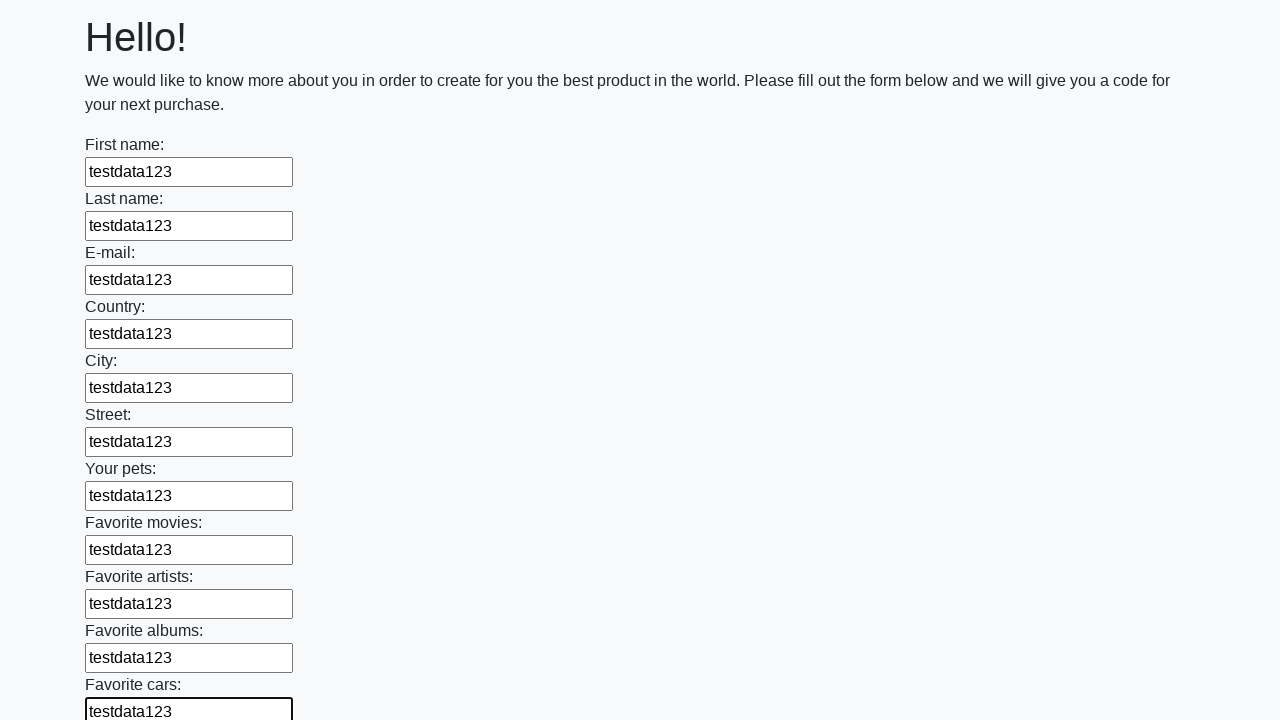

Filled an input field with 'testdata123' on input >> nth=11
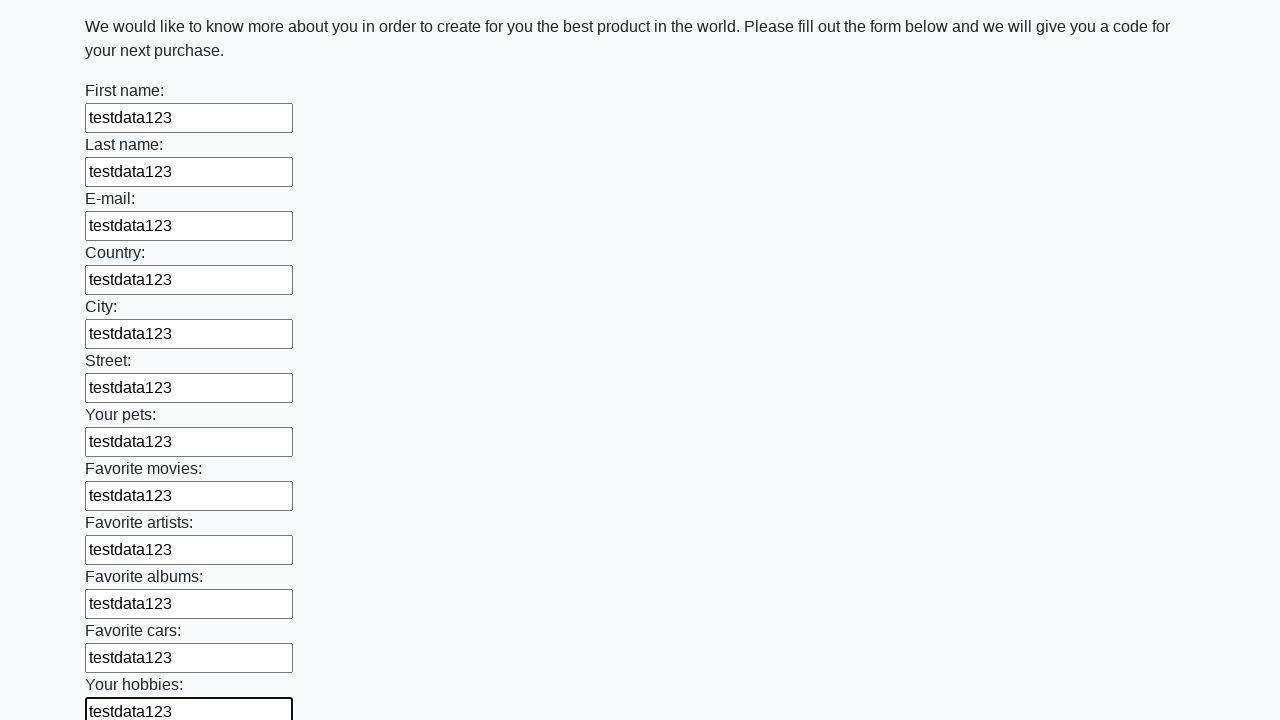

Filled an input field with 'testdata123' on input >> nth=12
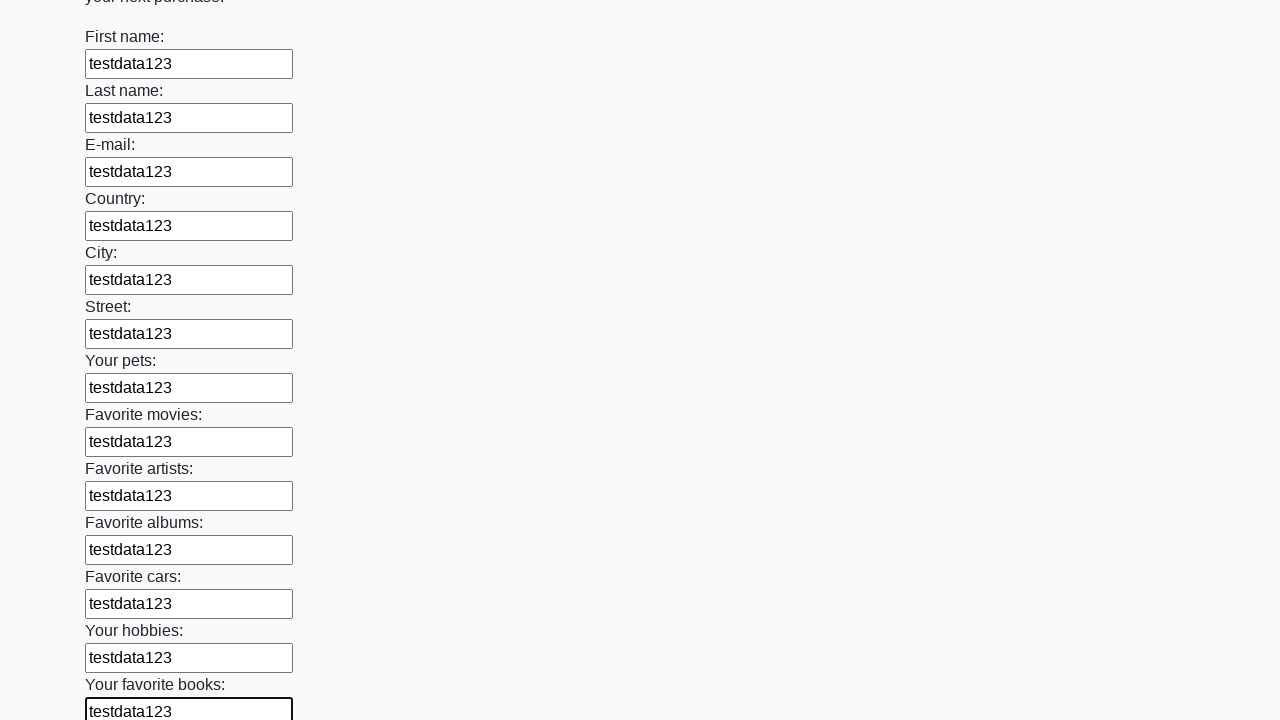

Filled an input field with 'testdata123' on input >> nth=13
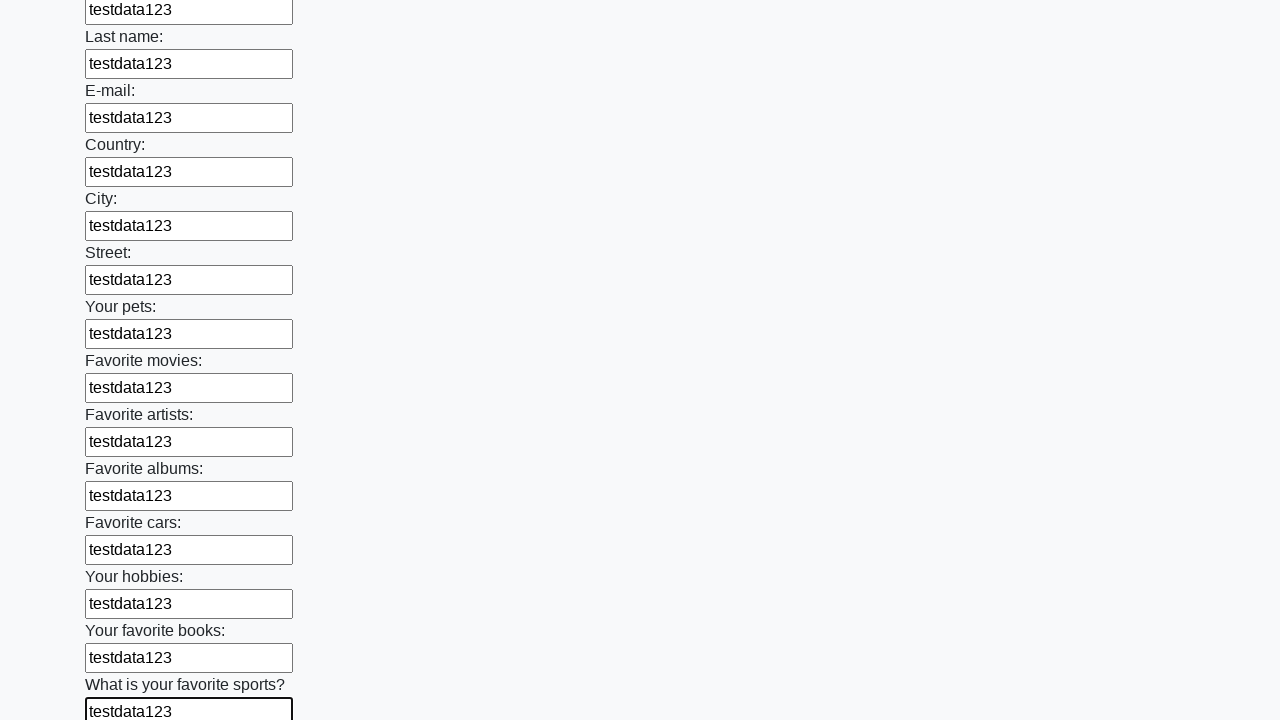

Filled an input field with 'testdata123' on input >> nth=14
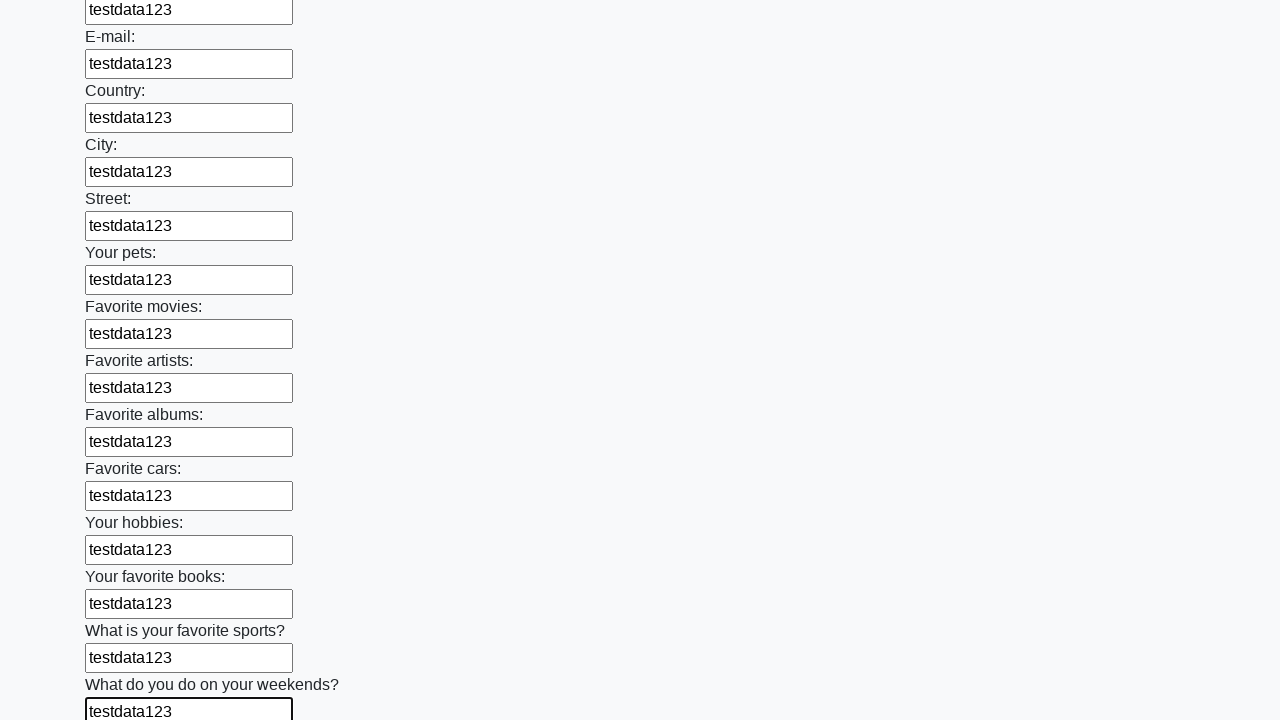

Filled an input field with 'testdata123' on input >> nth=15
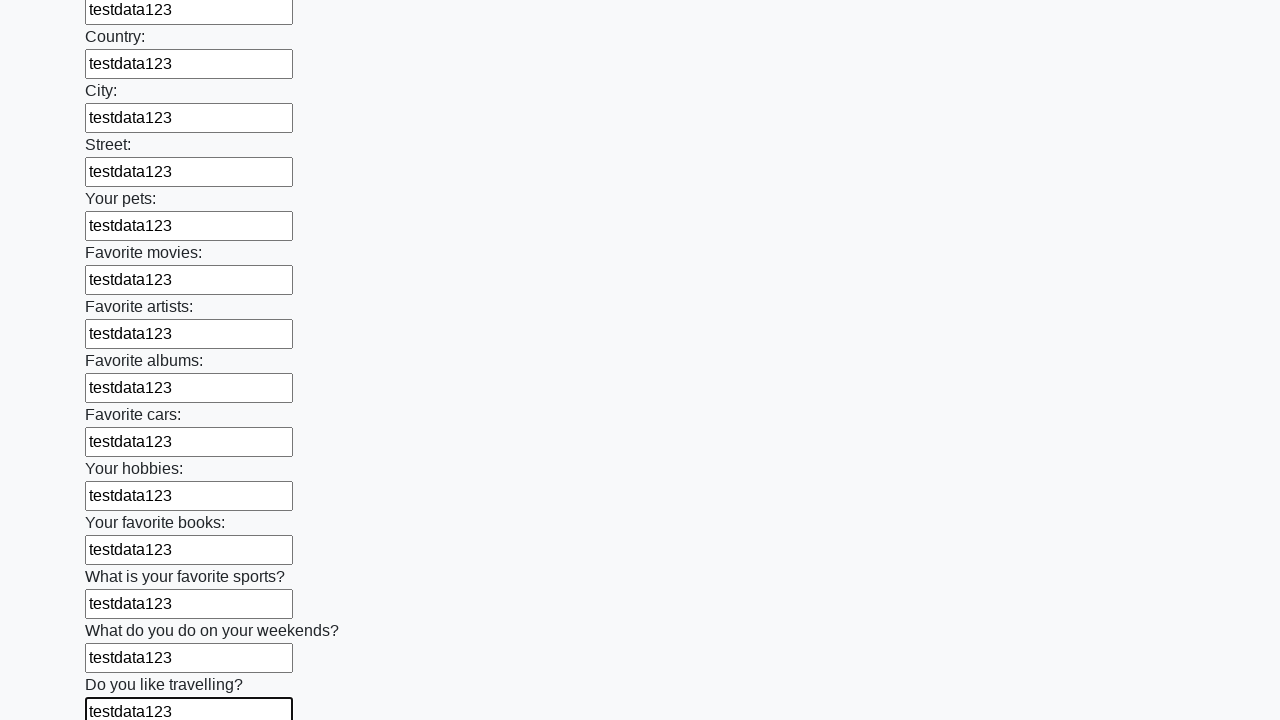

Filled an input field with 'testdata123' on input >> nth=16
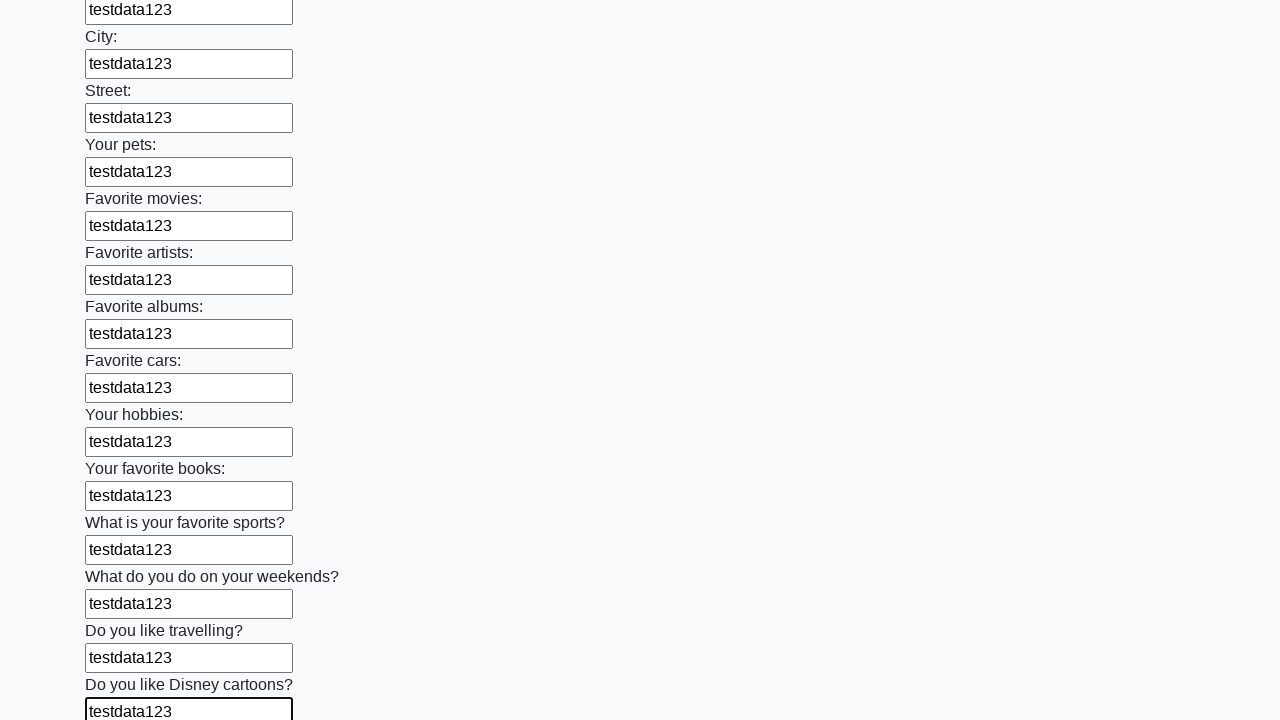

Filled an input field with 'testdata123' on input >> nth=17
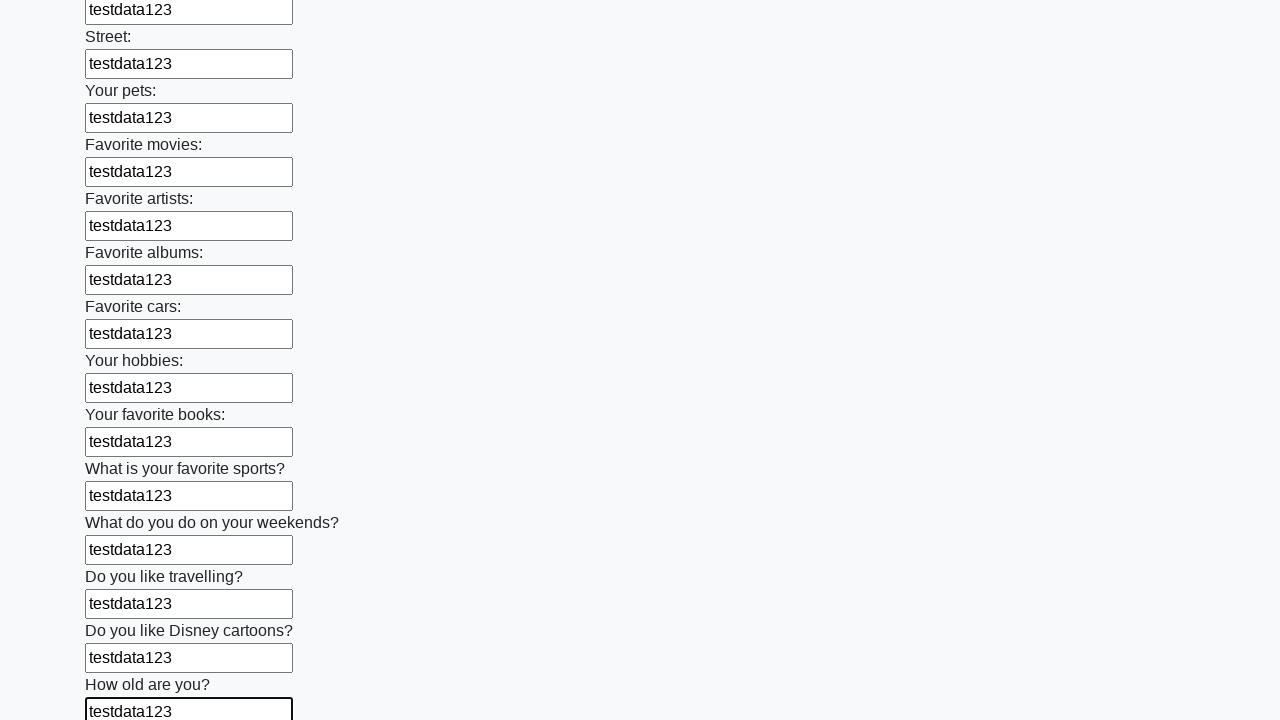

Filled an input field with 'testdata123' on input >> nth=18
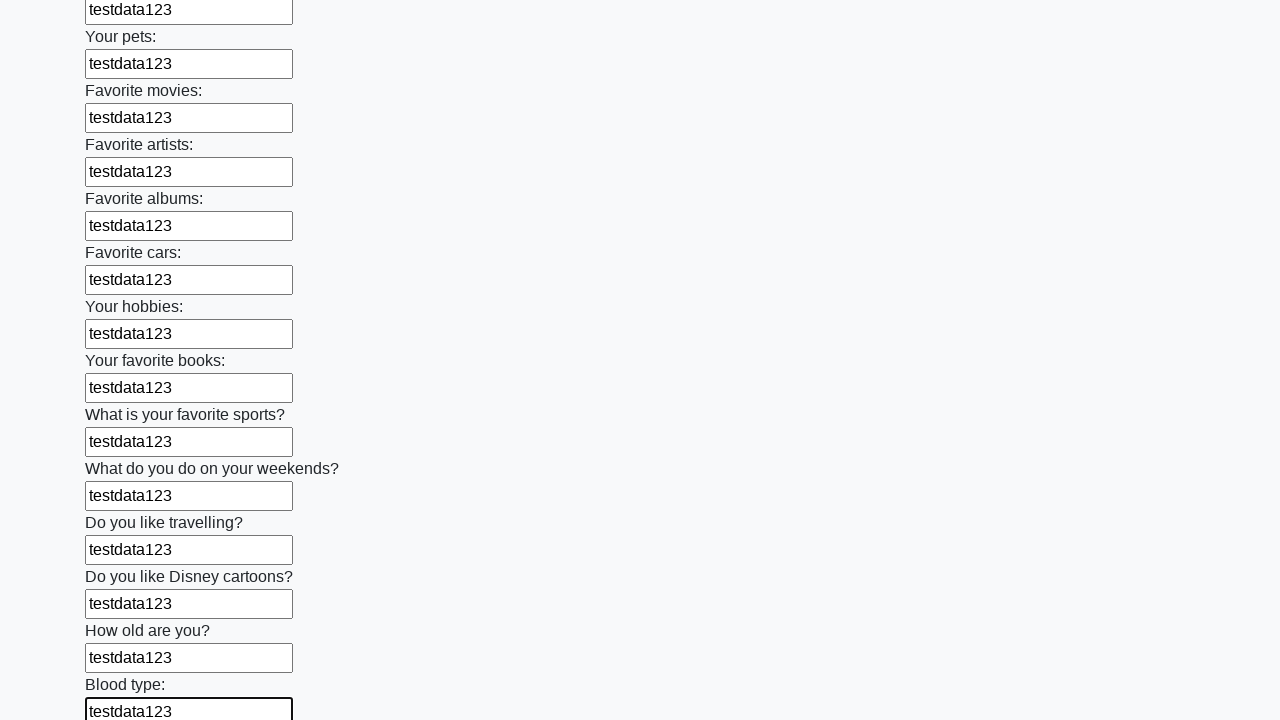

Filled an input field with 'testdata123' on input >> nth=19
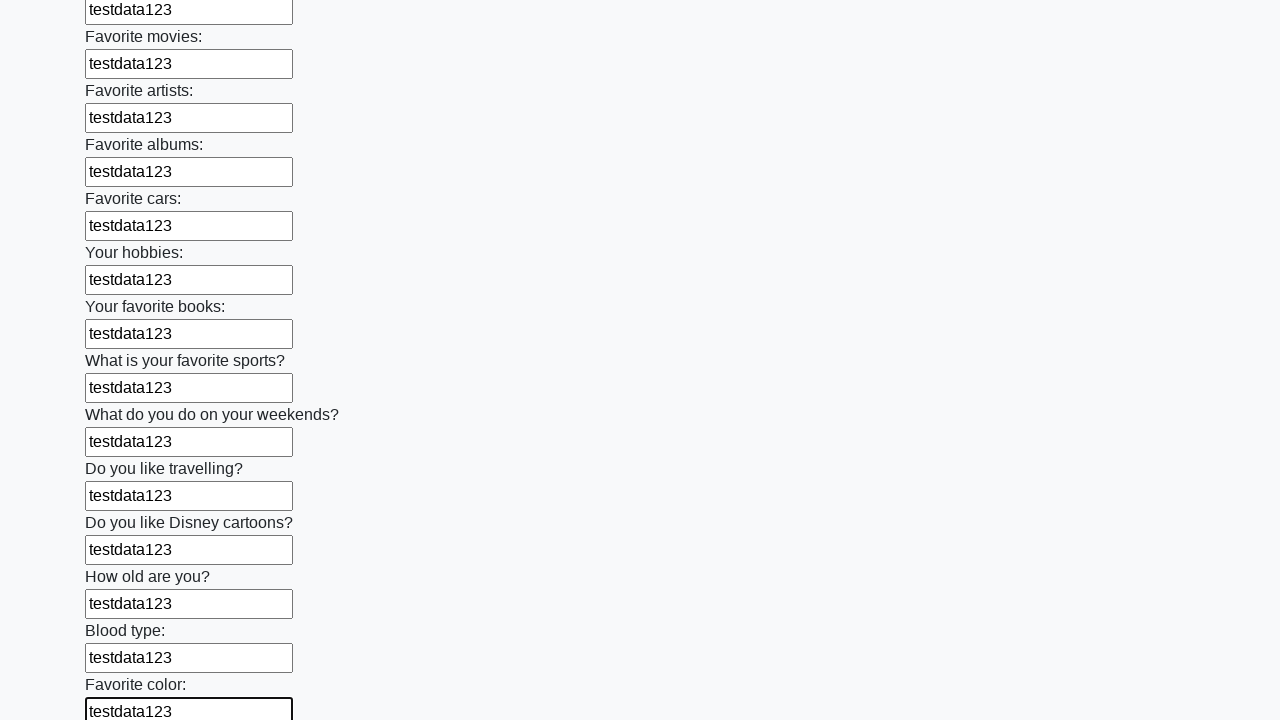

Filled an input field with 'testdata123' on input >> nth=20
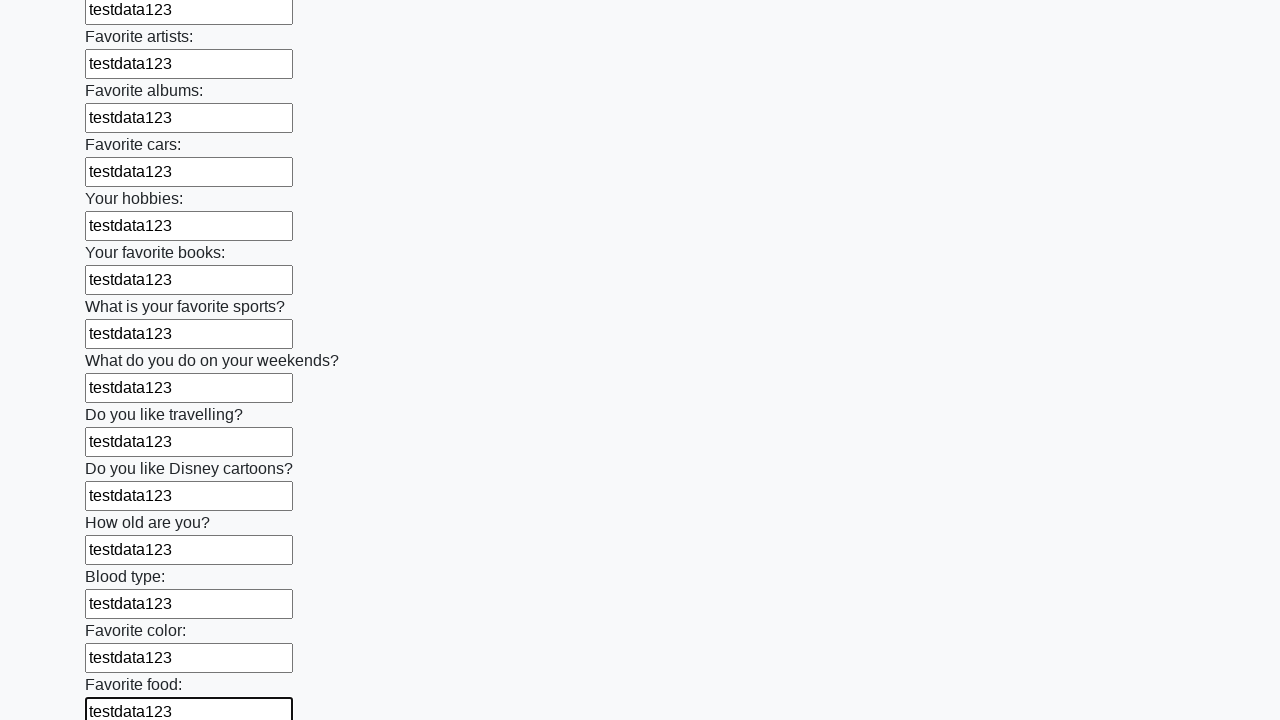

Filled an input field with 'testdata123' on input >> nth=21
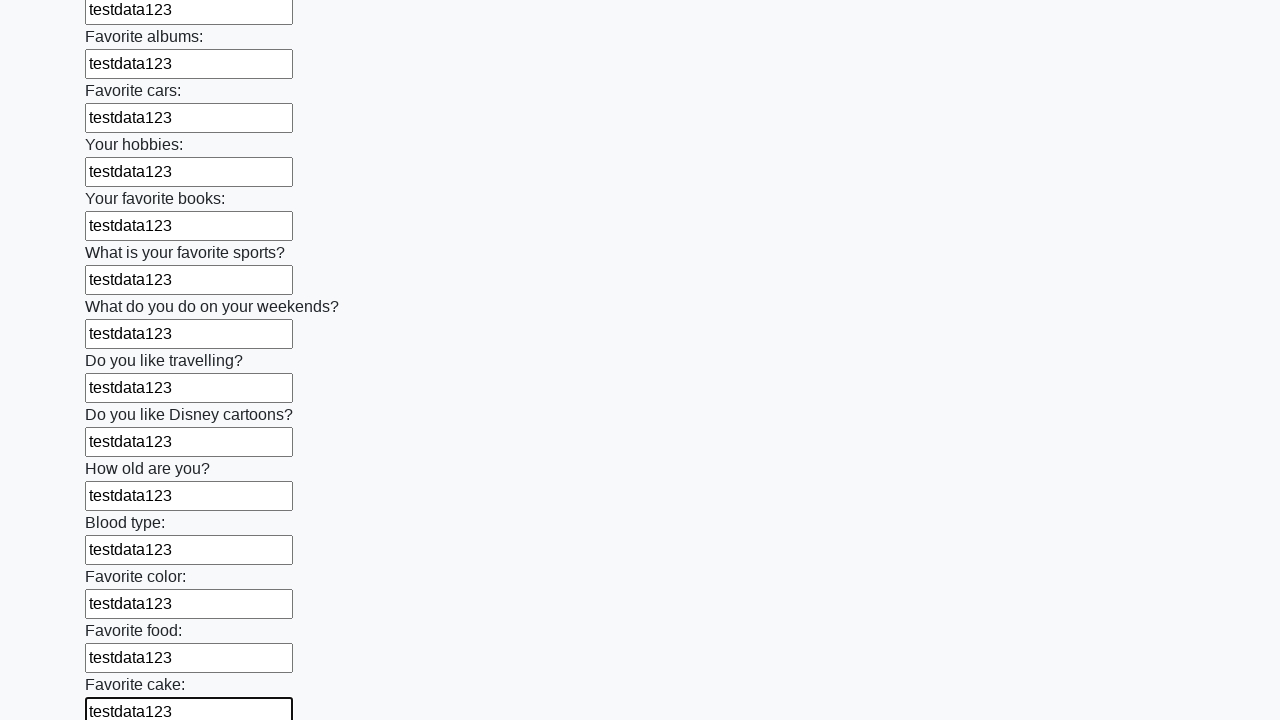

Filled an input field with 'testdata123' on input >> nth=22
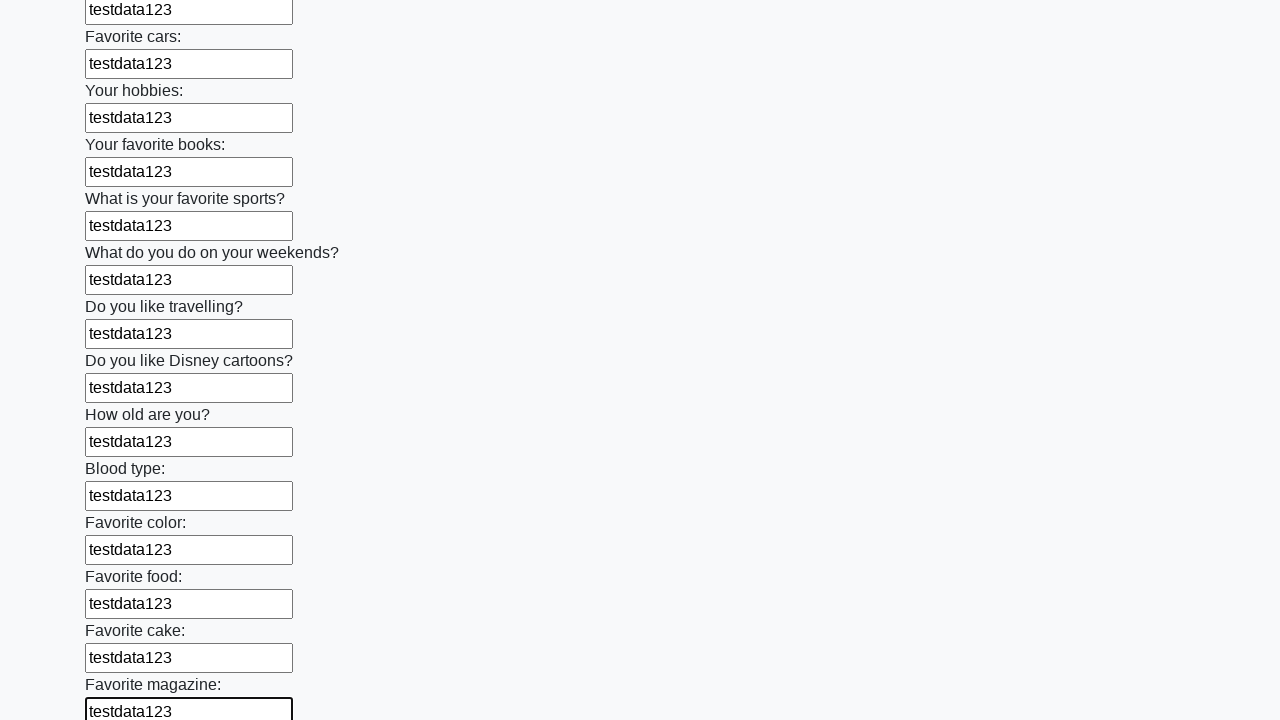

Filled an input field with 'testdata123' on input >> nth=23
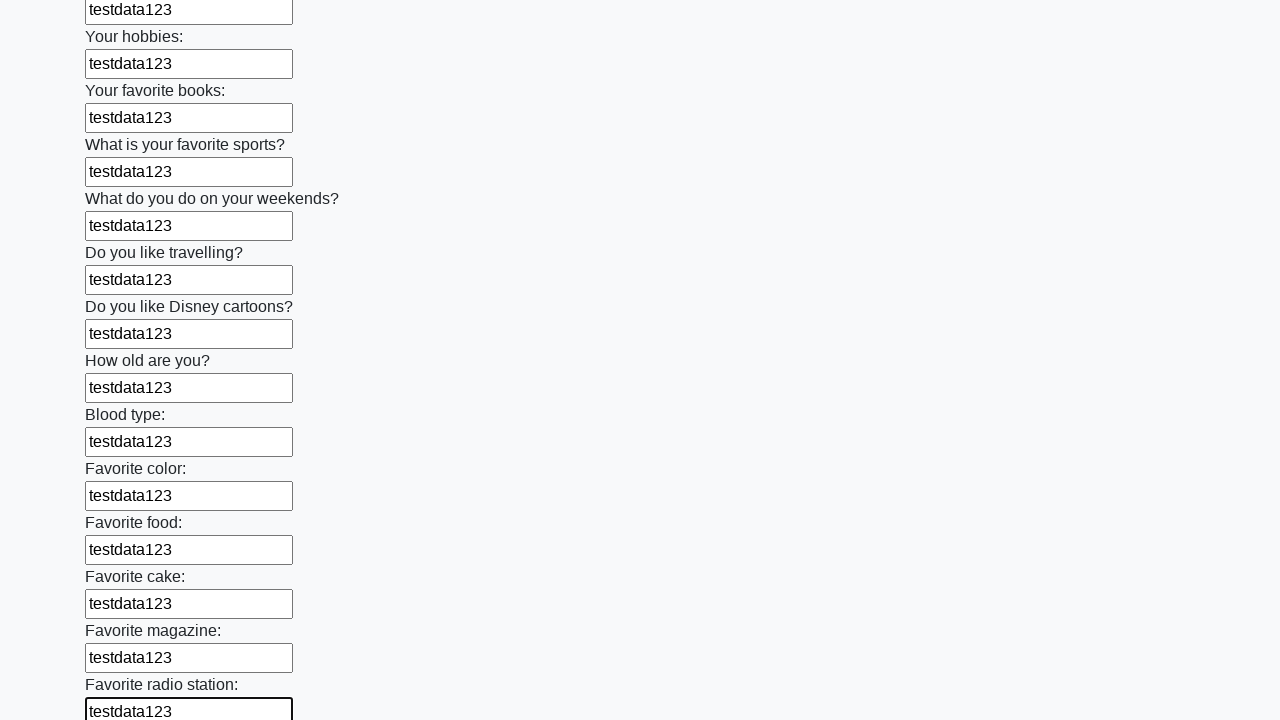

Filled an input field with 'testdata123' on input >> nth=24
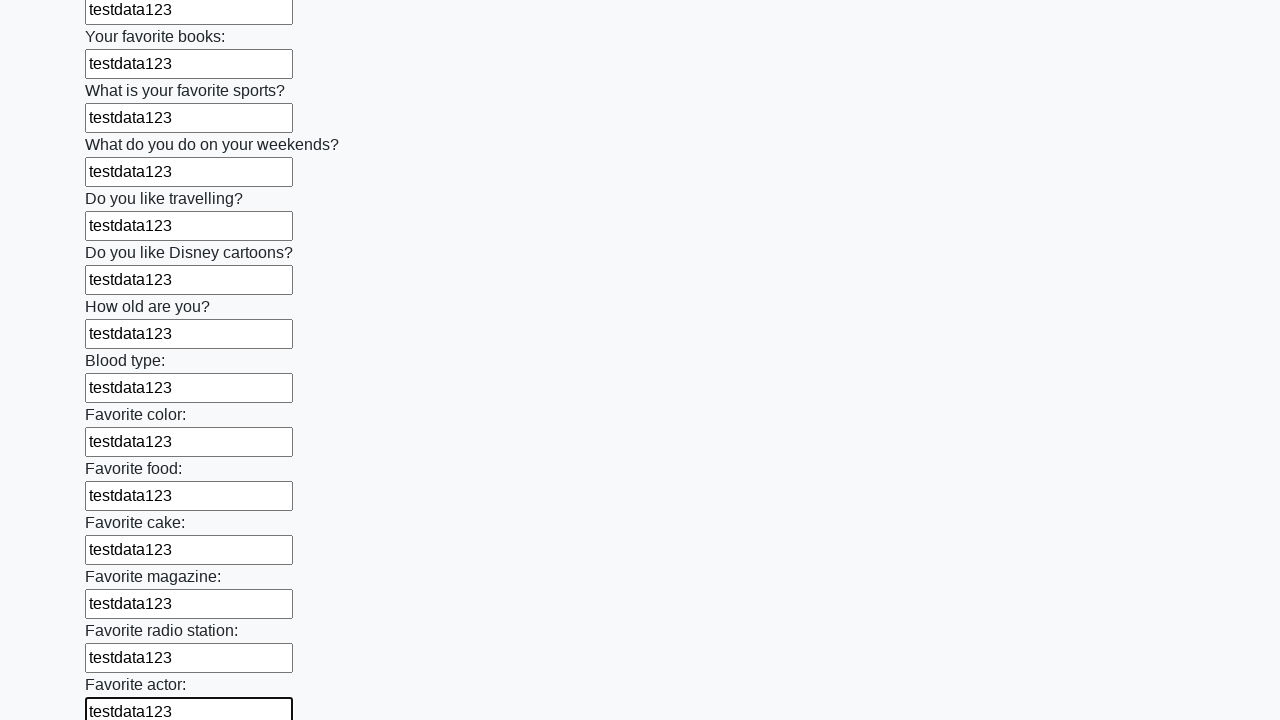

Filled an input field with 'testdata123' on input >> nth=25
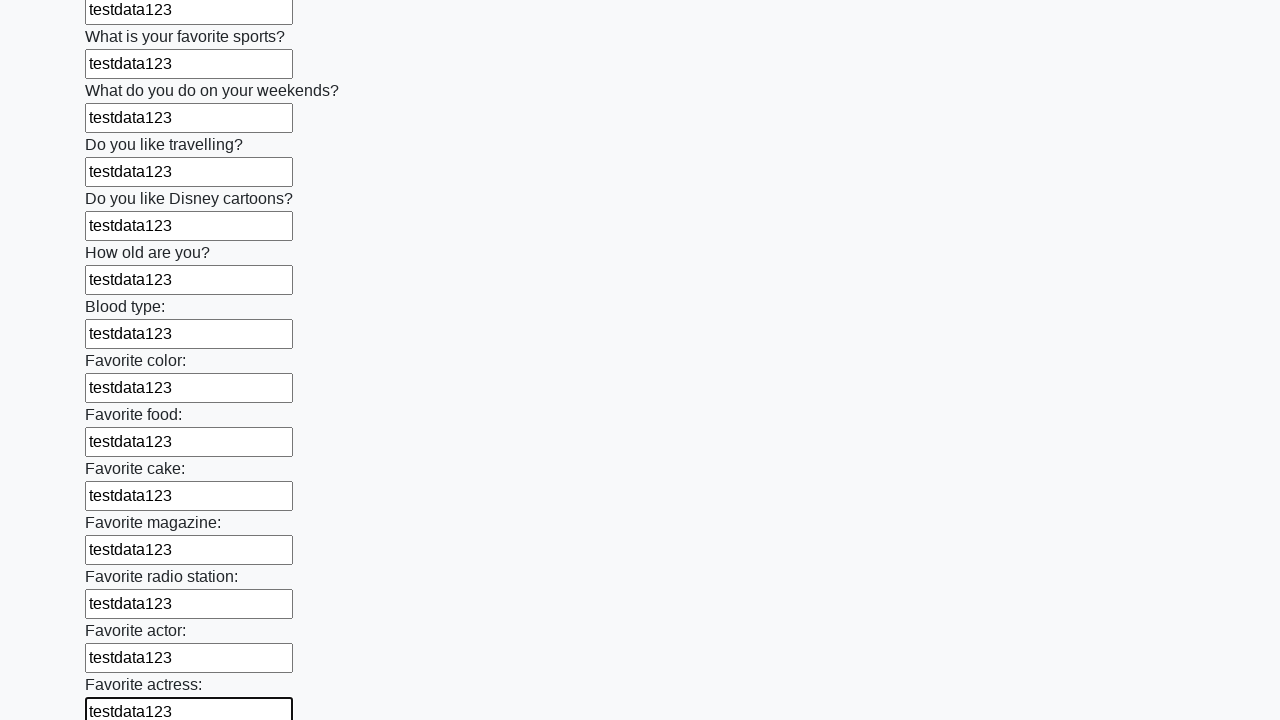

Filled an input field with 'testdata123' on input >> nth=26
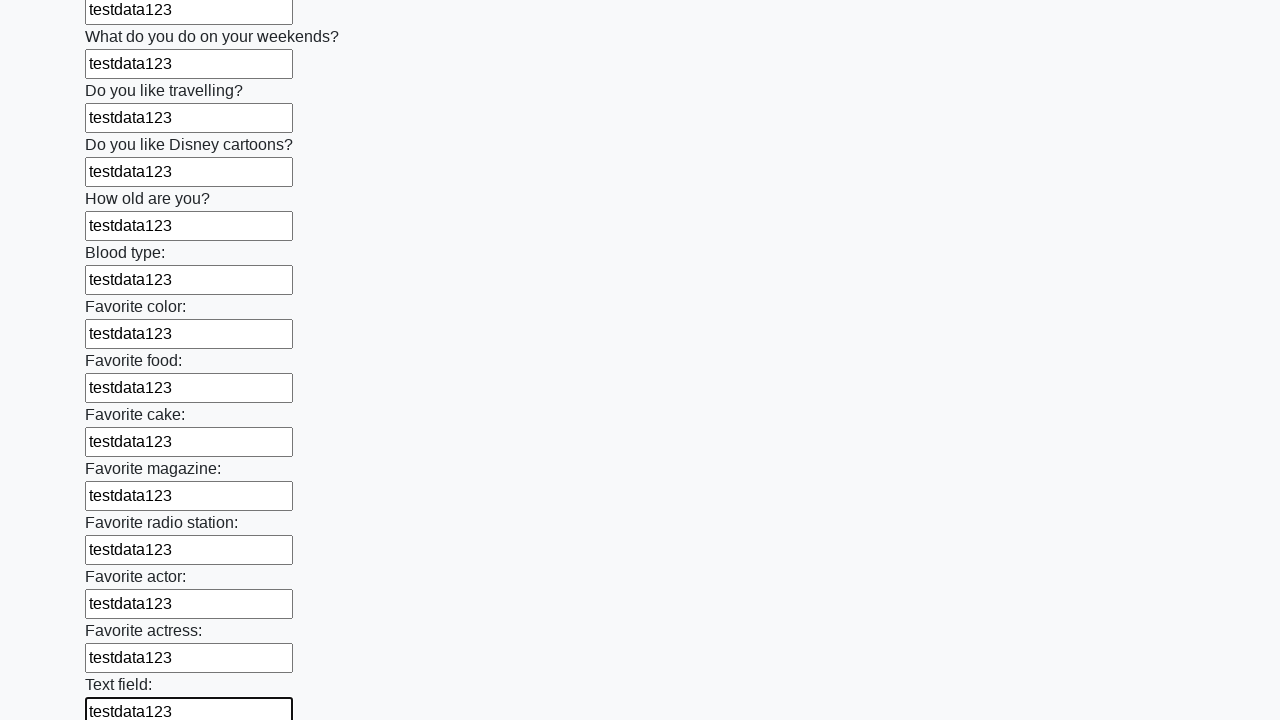

Filled an input field with 'testdata123' on input >> nth=27
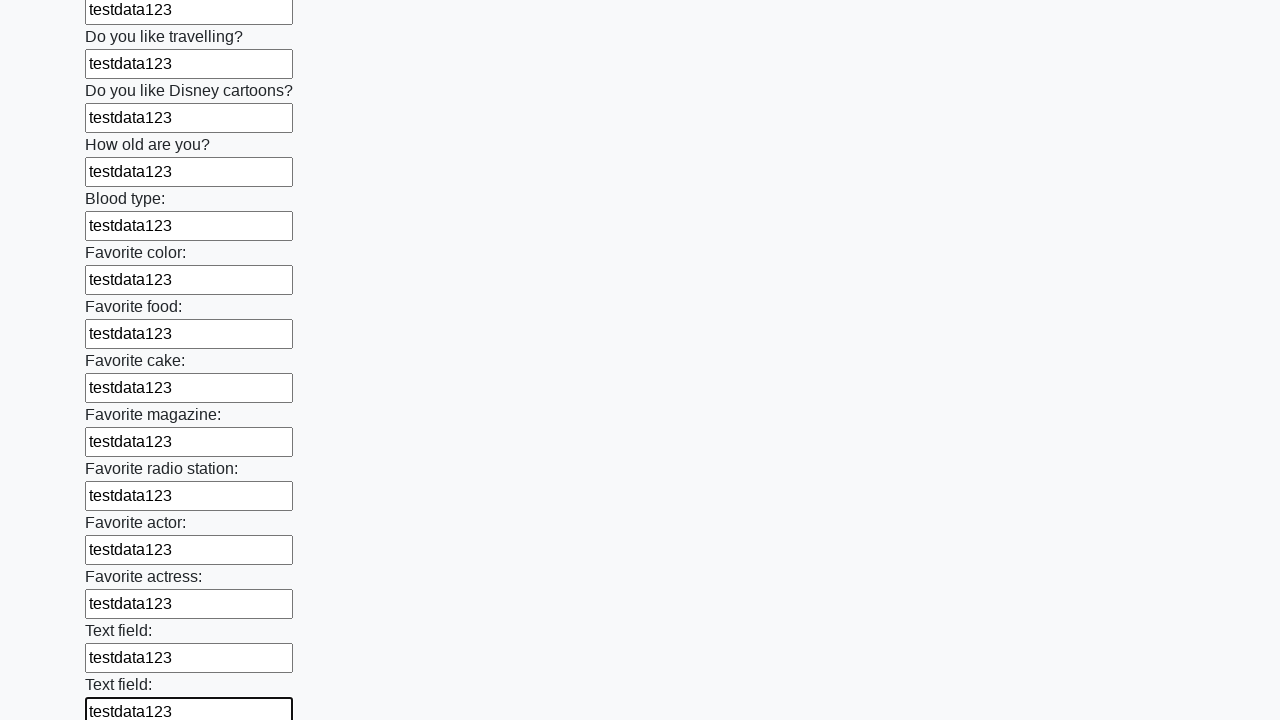

Filled an input field with 'testdata123' on input >> nth=28
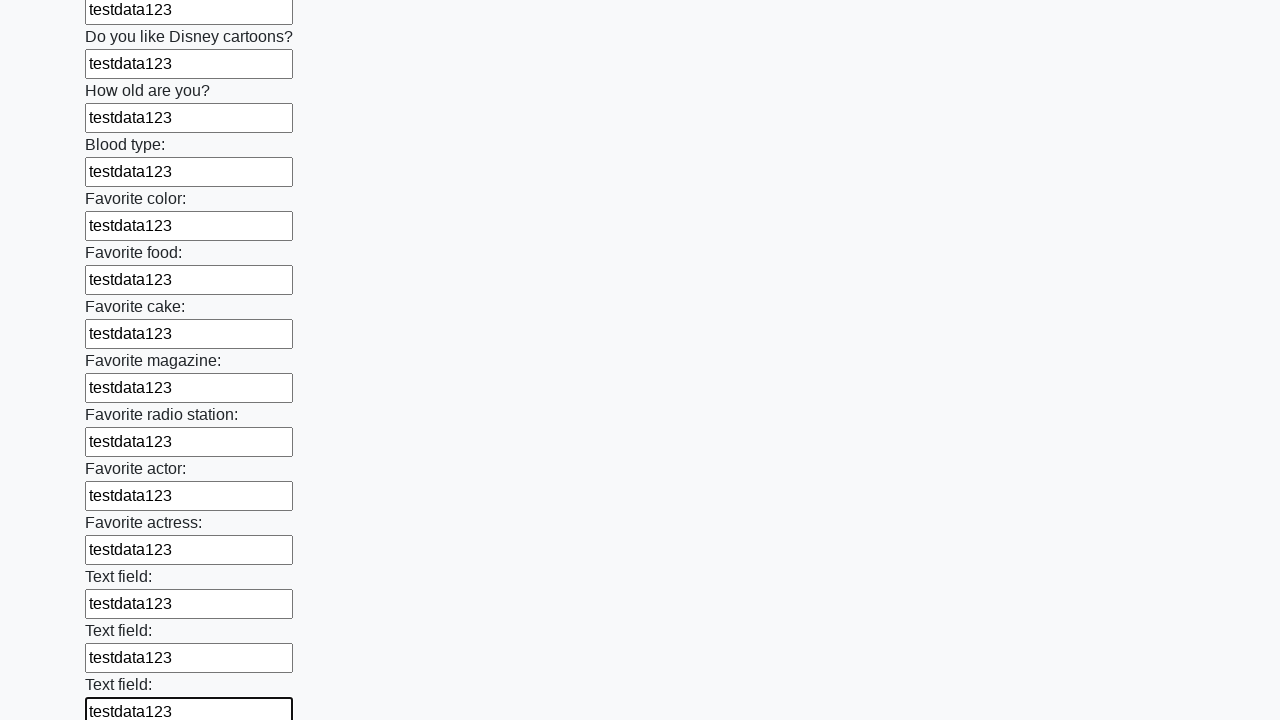

Filled an input field with 'testdata123' on input >> nth=29
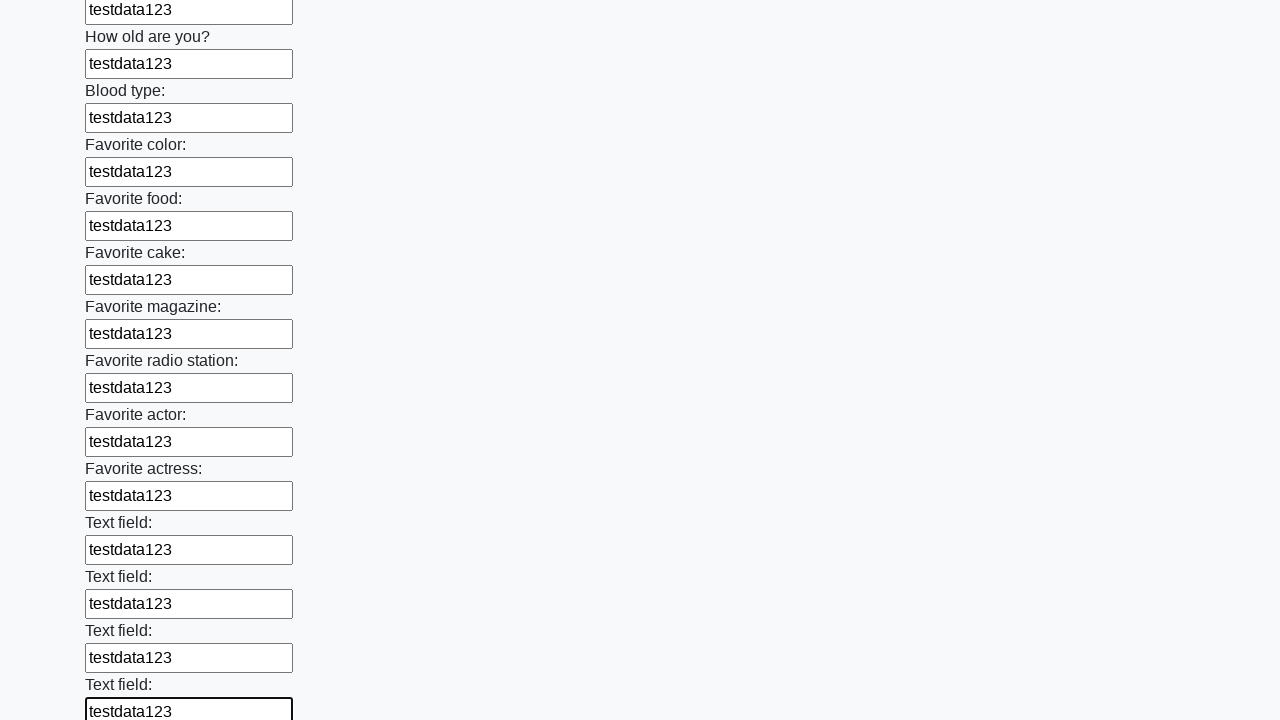

Filled an input field with 'testdata123' on input >> nth=30
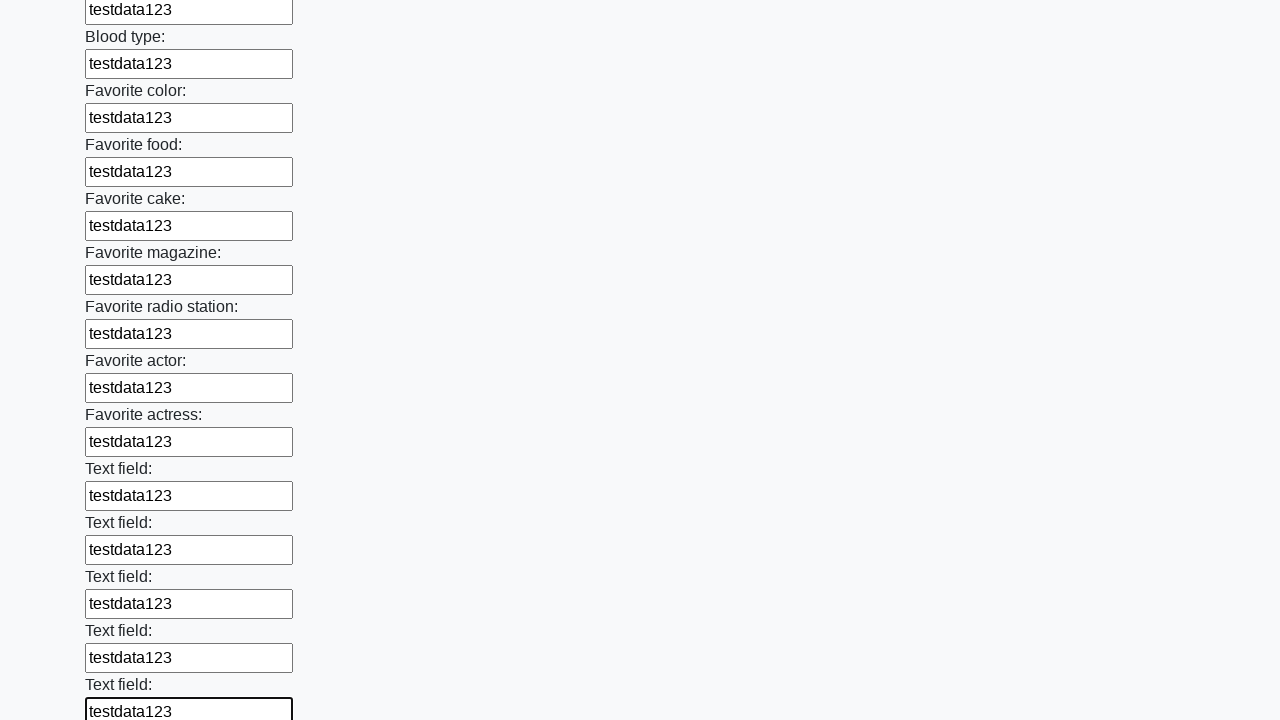

Filled an input field with 'testdata123' on input >> nth=31
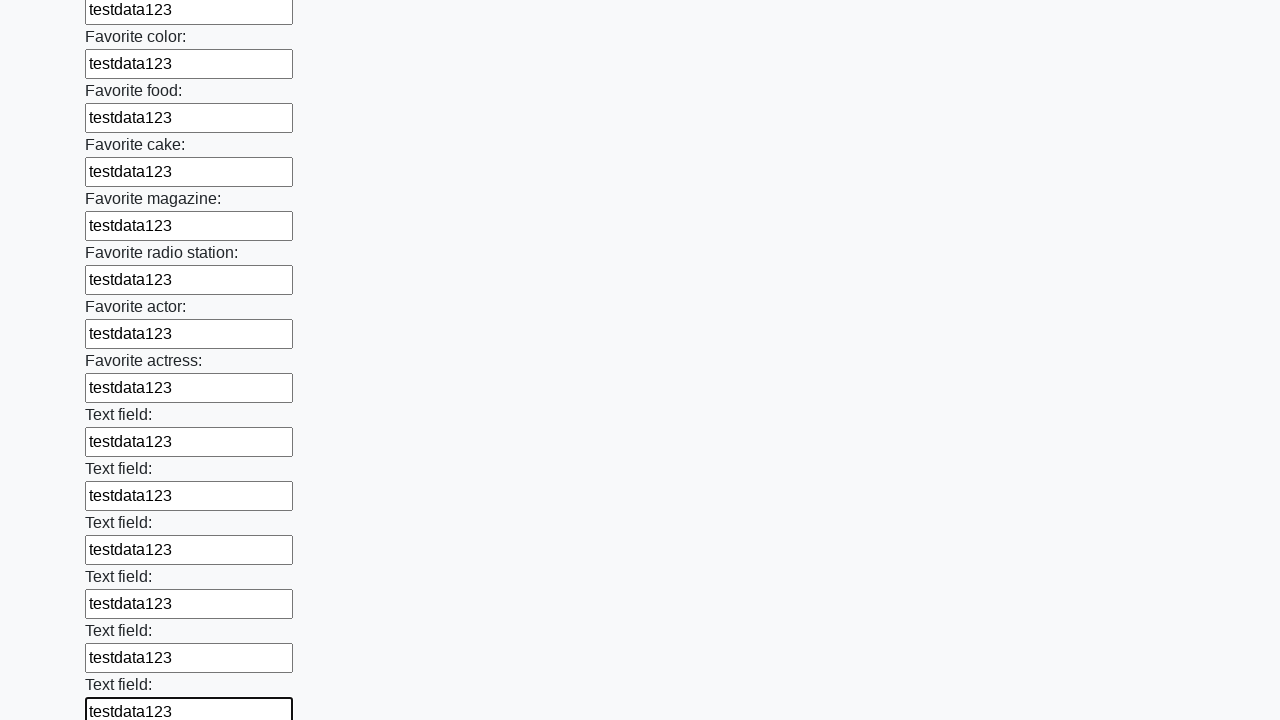

Filled an input field with 'testdata123' on input >> nth=32
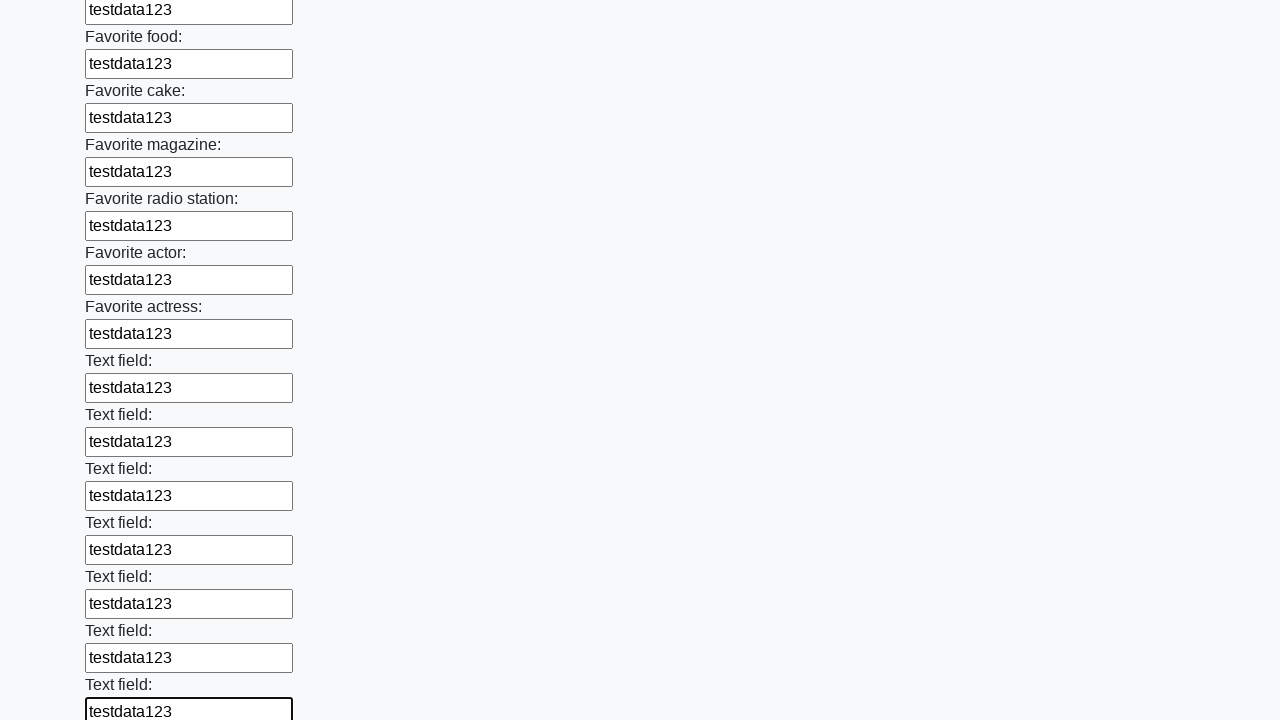

Filled an input field with 'testdata123' on input >> nth=33
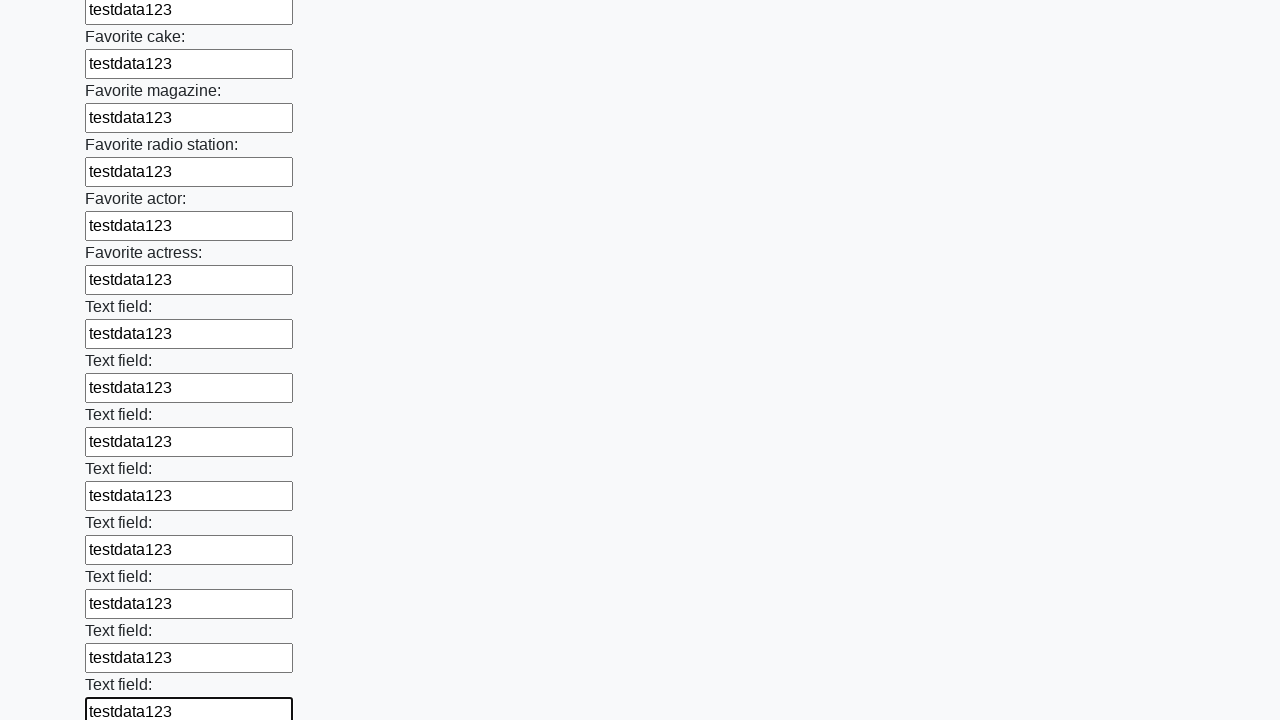

Filled an input field with 'testdata123' on input >> nth=34
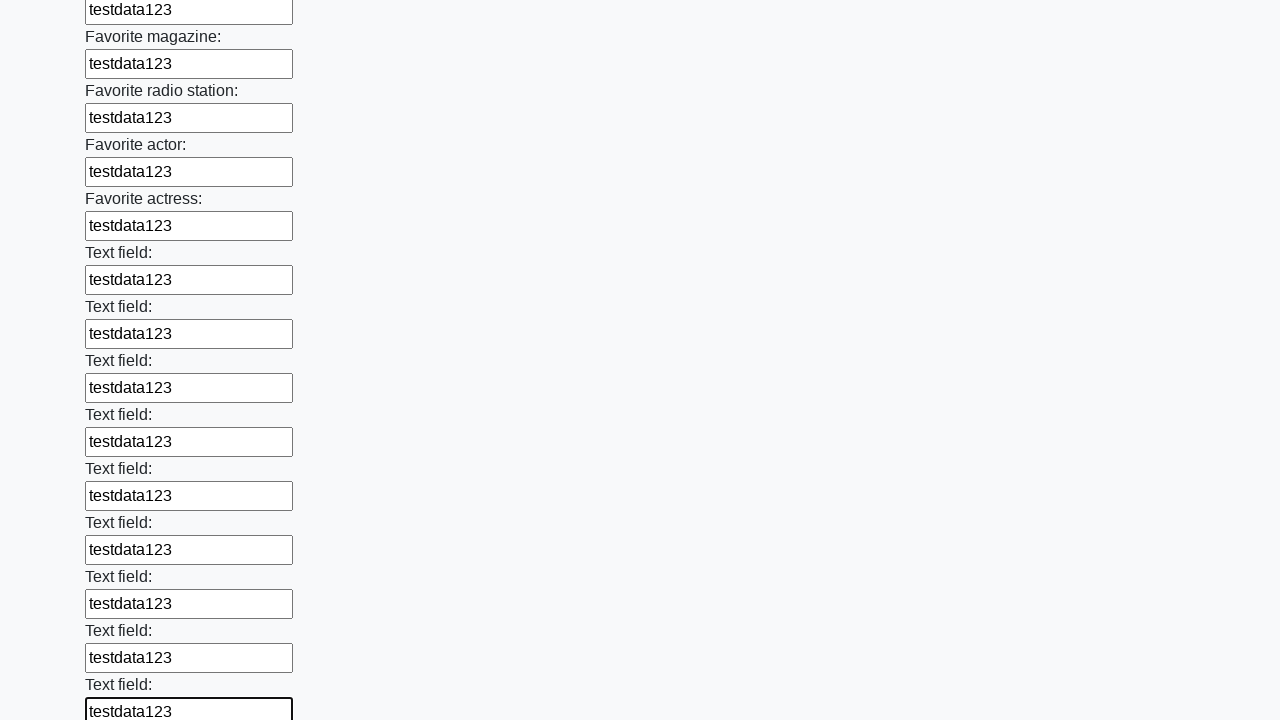

Filled an input field with 'testdata123' on input >> nth=35
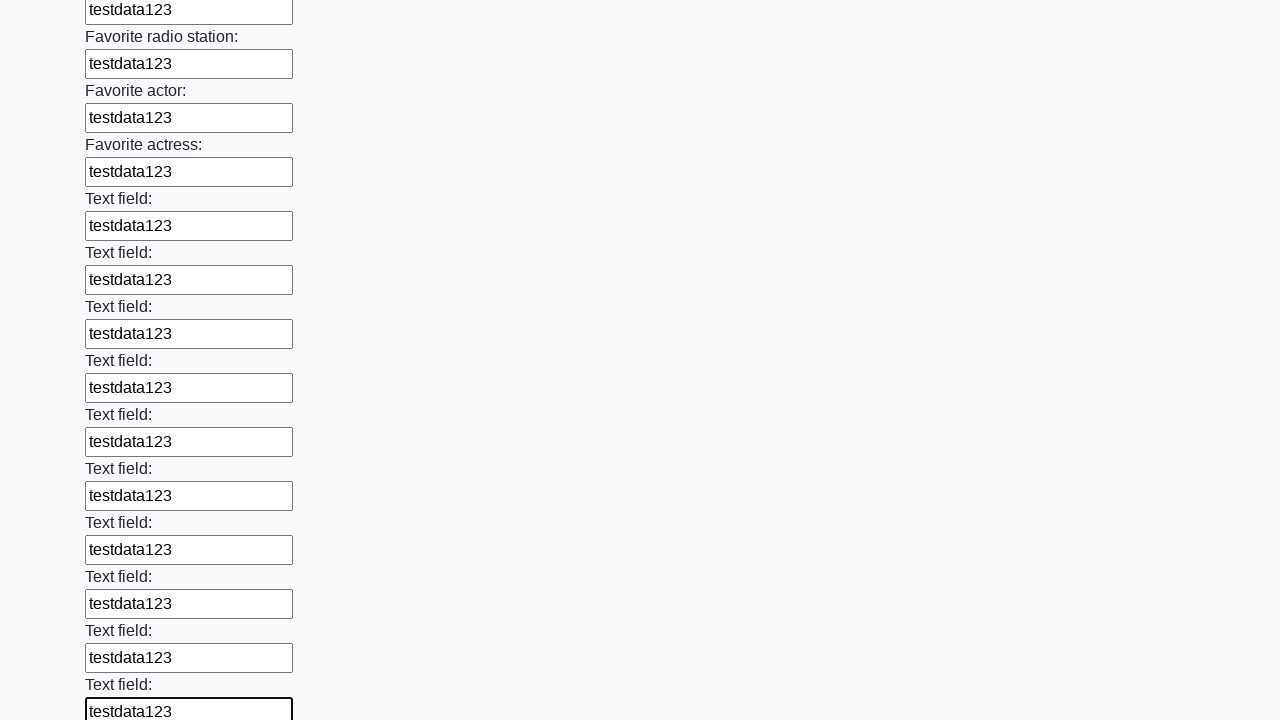

Filled an input field with 'testdata123' on input >> nth=36
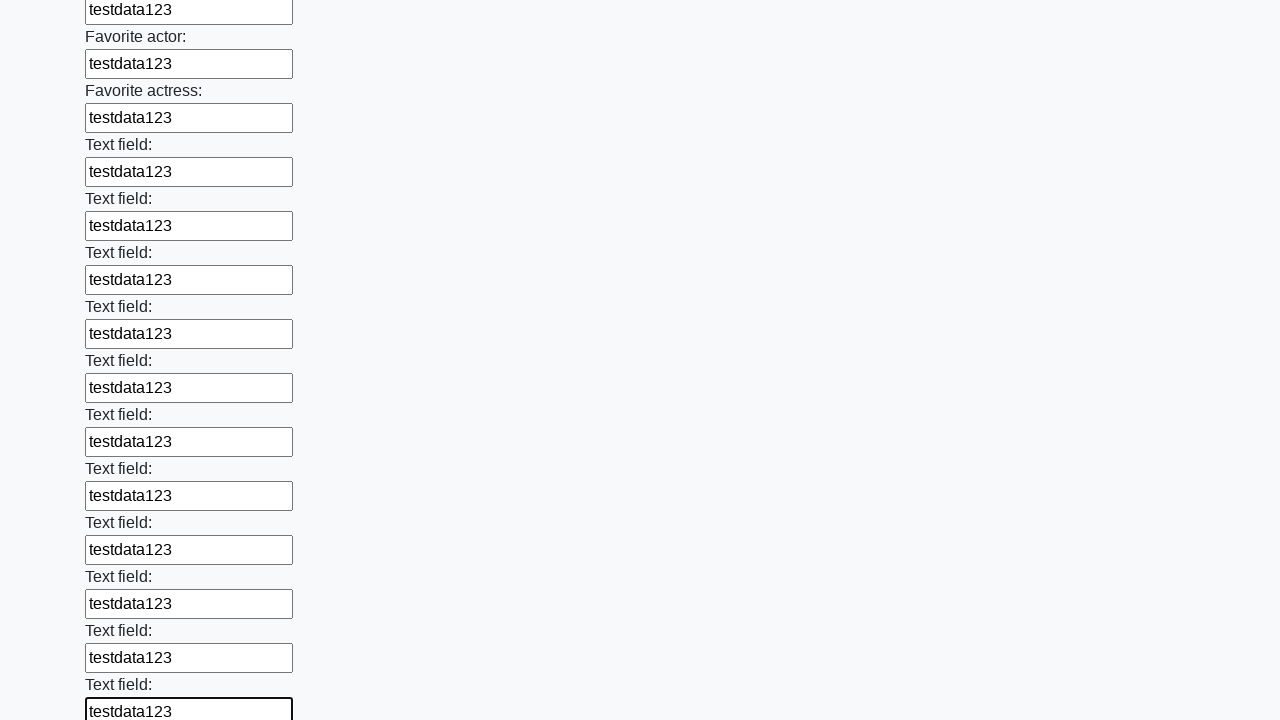

Filled an input field with 'testdata123' on input >> nth=37
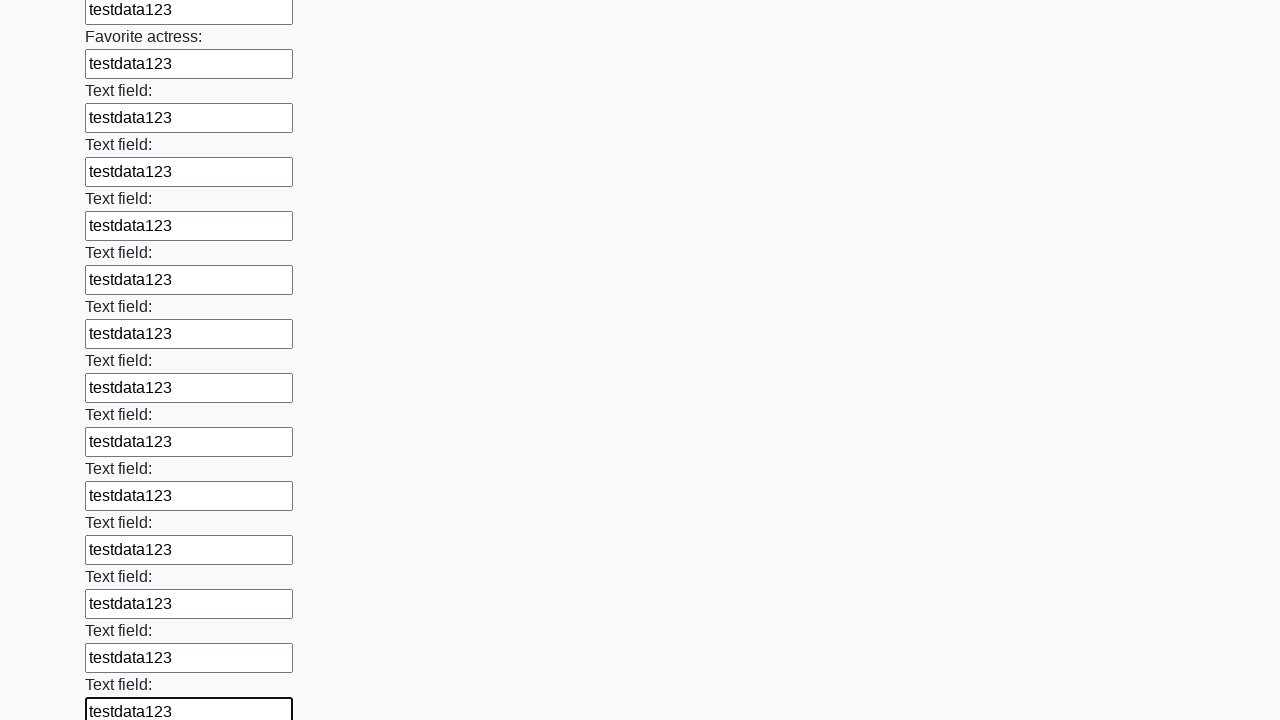

Filled an input field with 'testdata123' on input >> nth=38
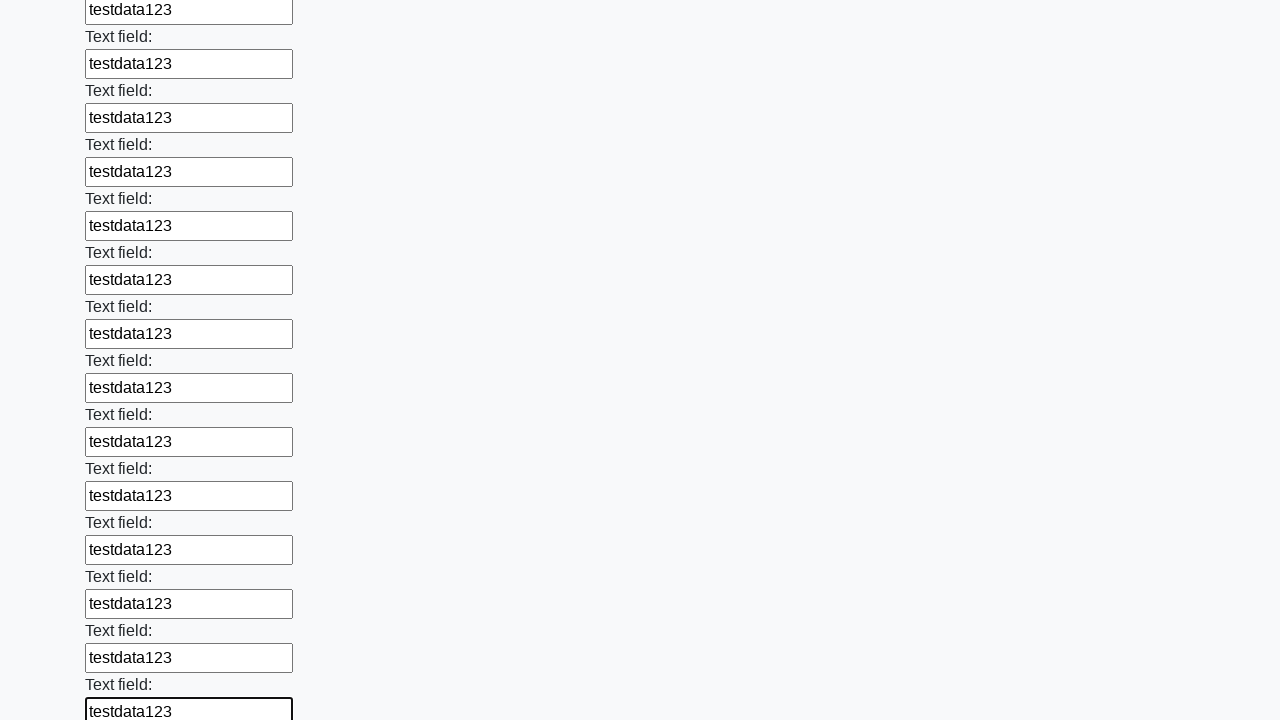

Filled an input field with 'testdata123' on input >> nth=39
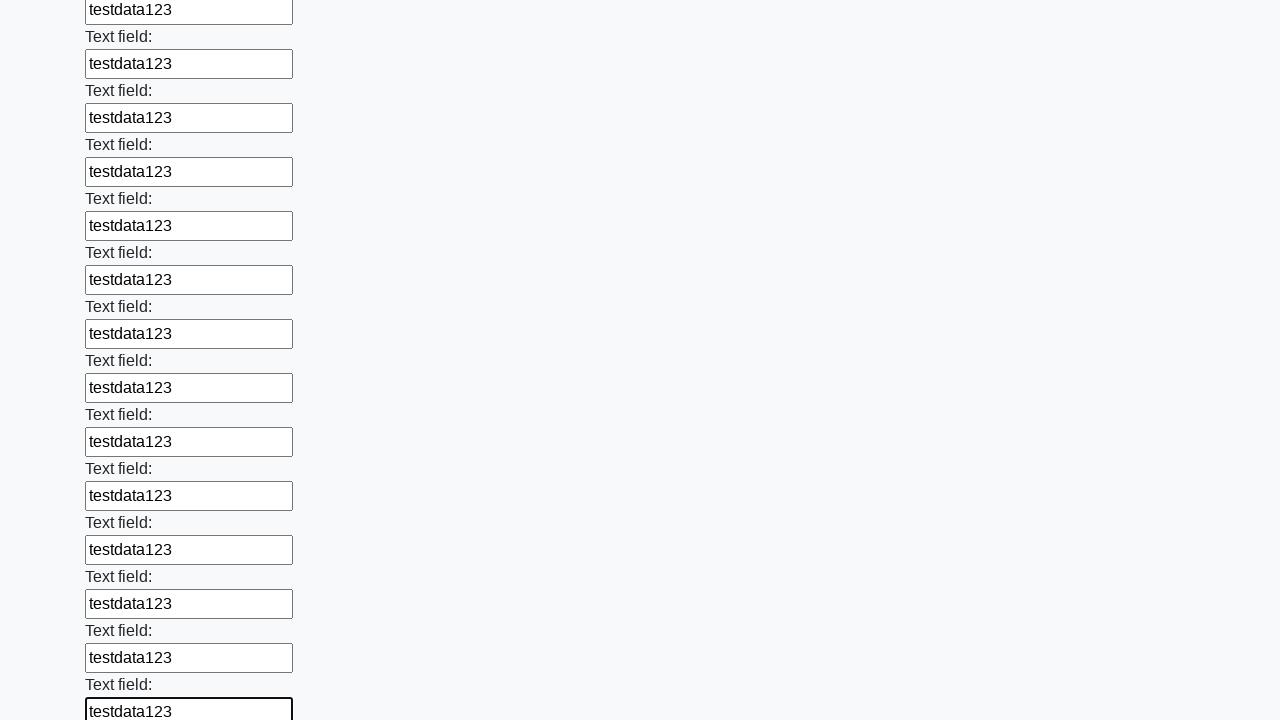

Filled an input field with 'testdata123' on input >> nth=40
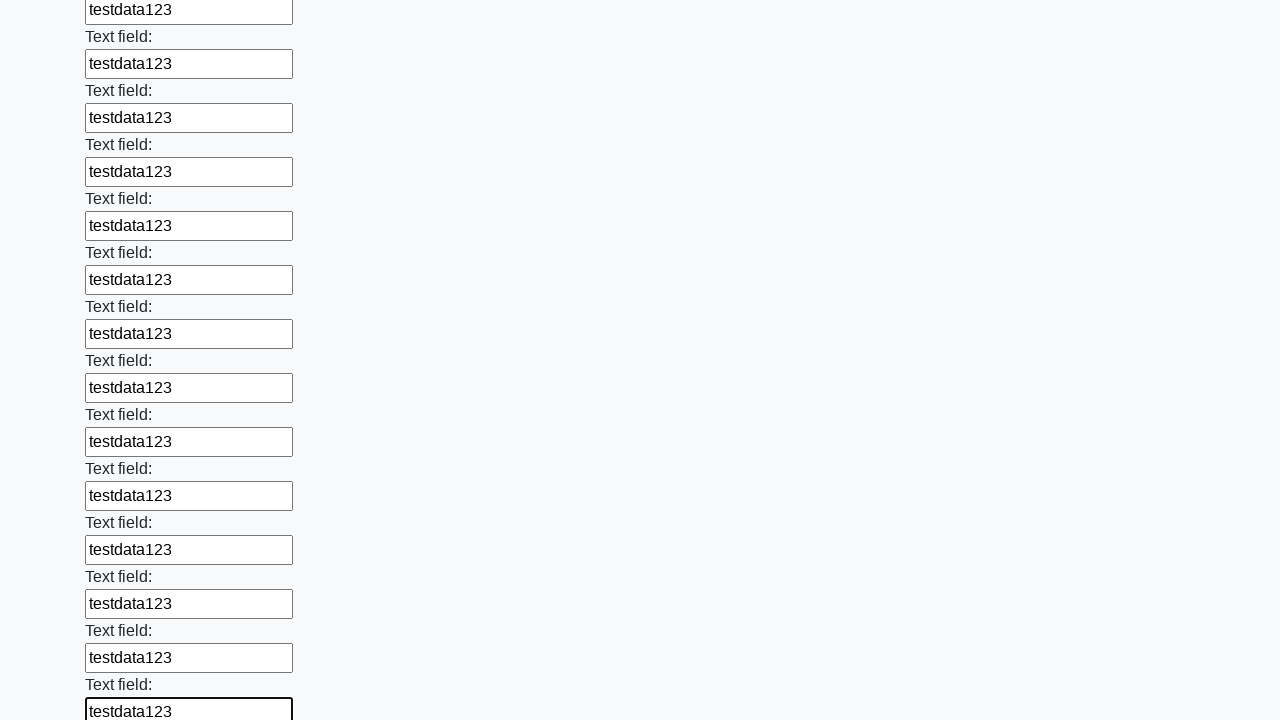

Filled an input field with 'testdata123' on input >> nth=41
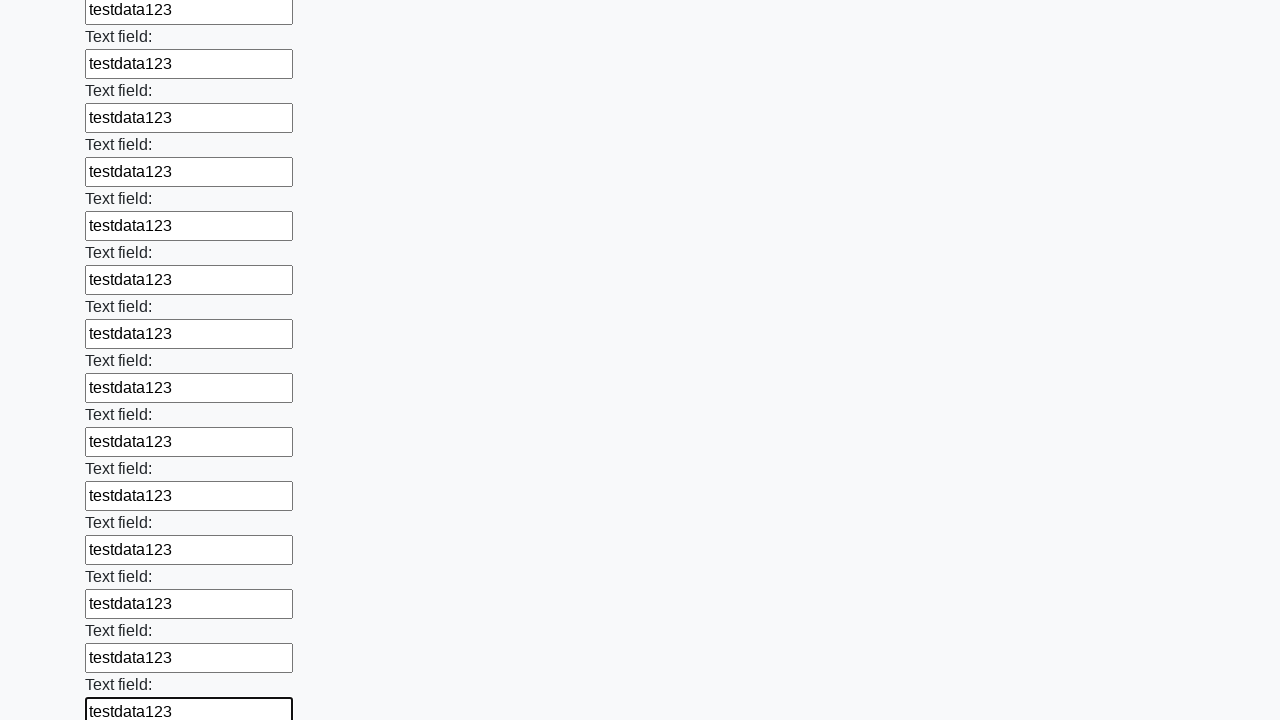

Filled an input field with 'testdata123' on input >> nth=42
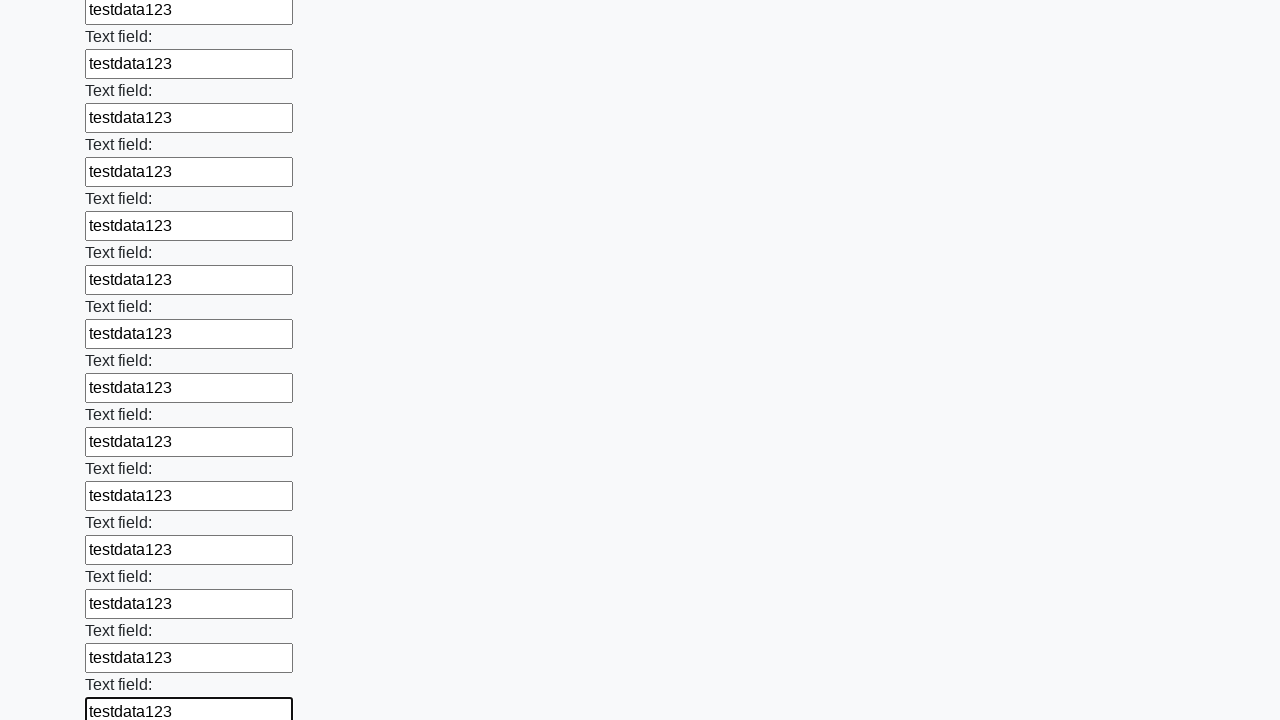

Filled an input field with 'testdata123' on input >> nth=43
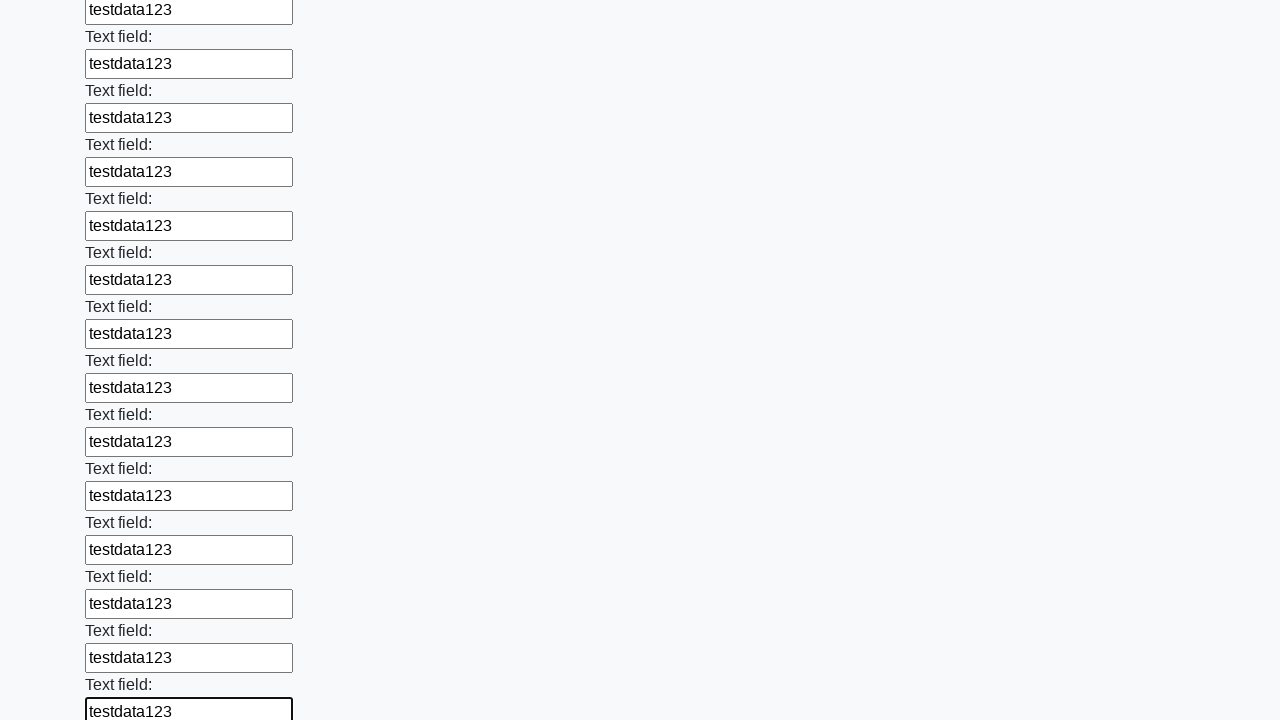

Filled an input field with 'testdata123' on input >> nth=44
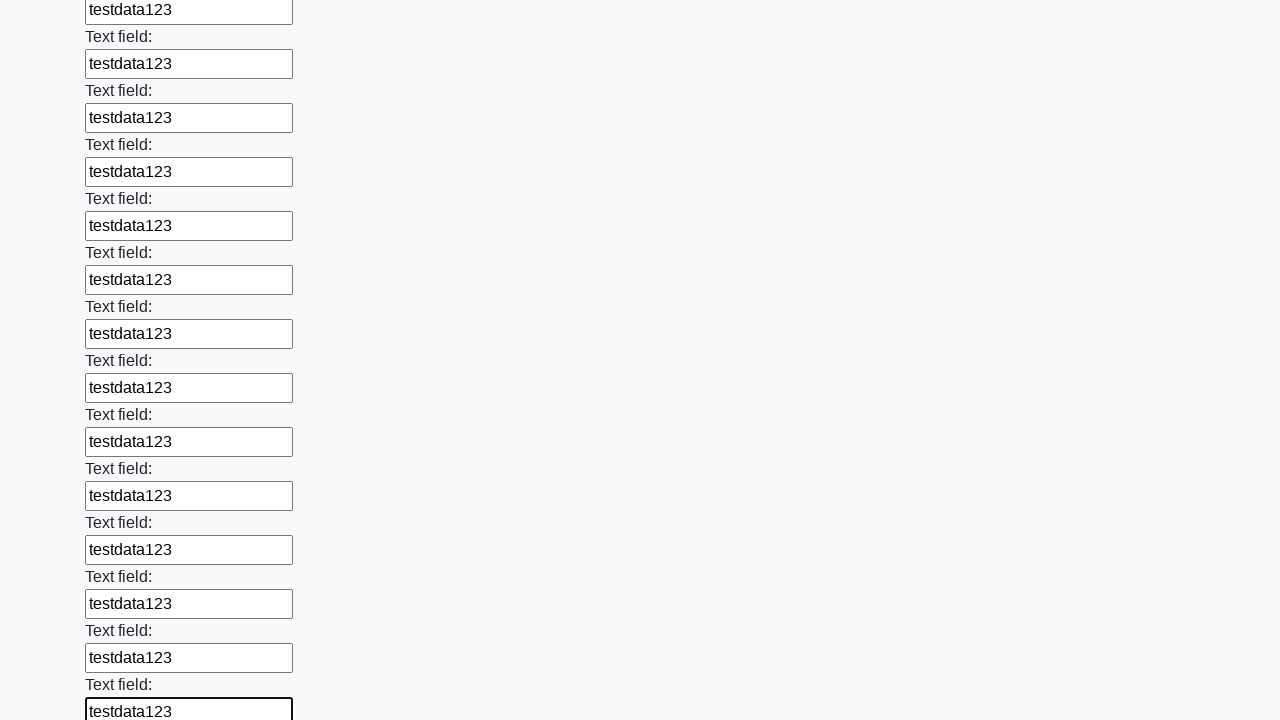

Filled an input field with 'testdata123' on input >> nth=45
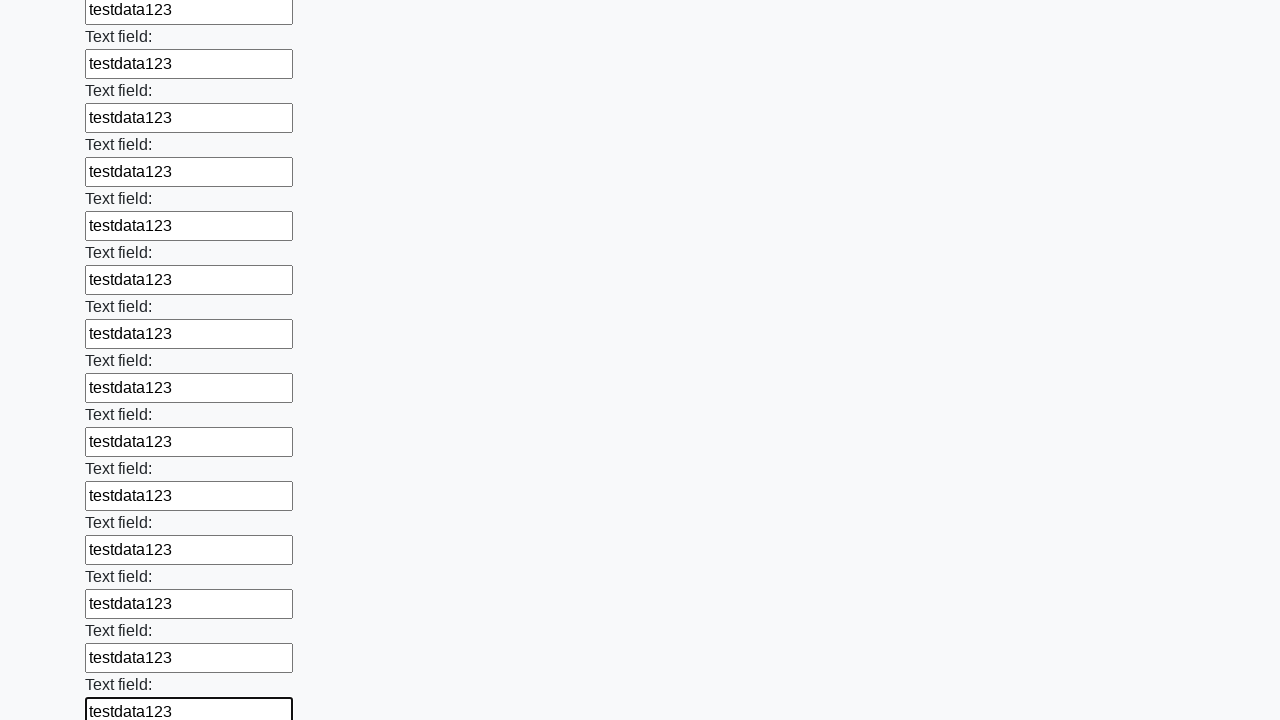

Filled an input field with 'testdata123' on input >> nth=46
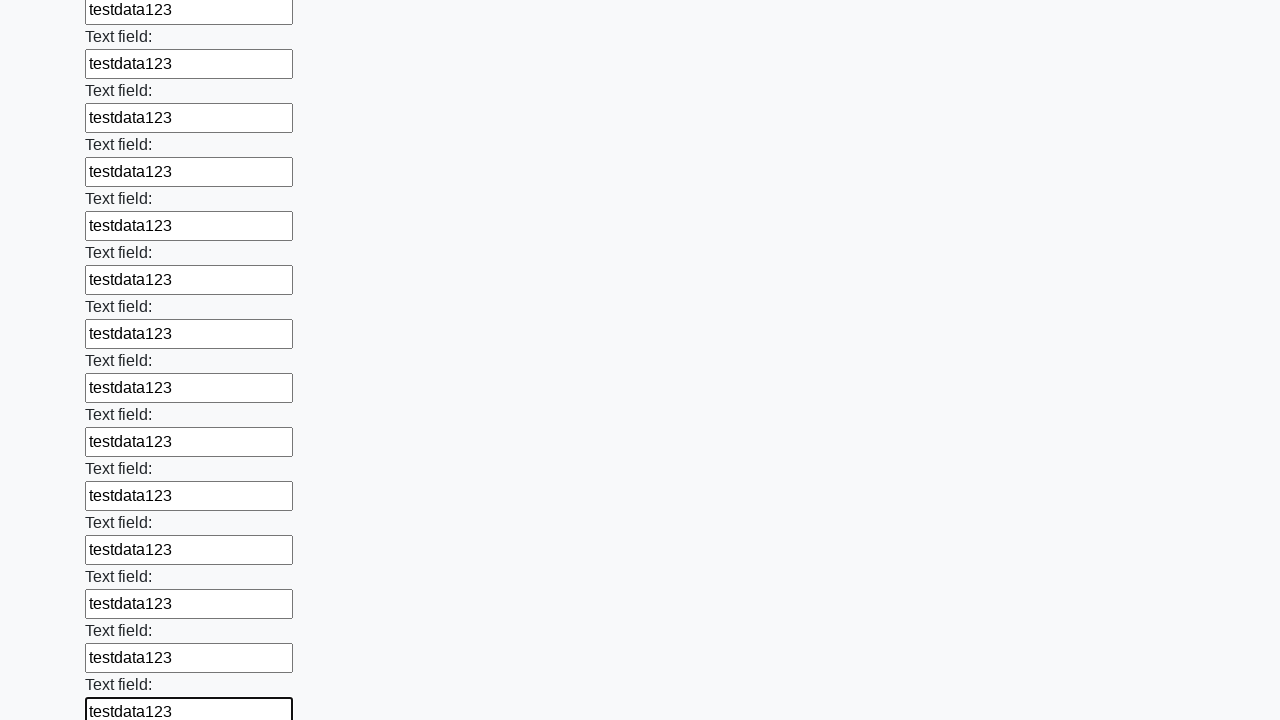

Filled an input field with 'testdata123' on input >> nth=47
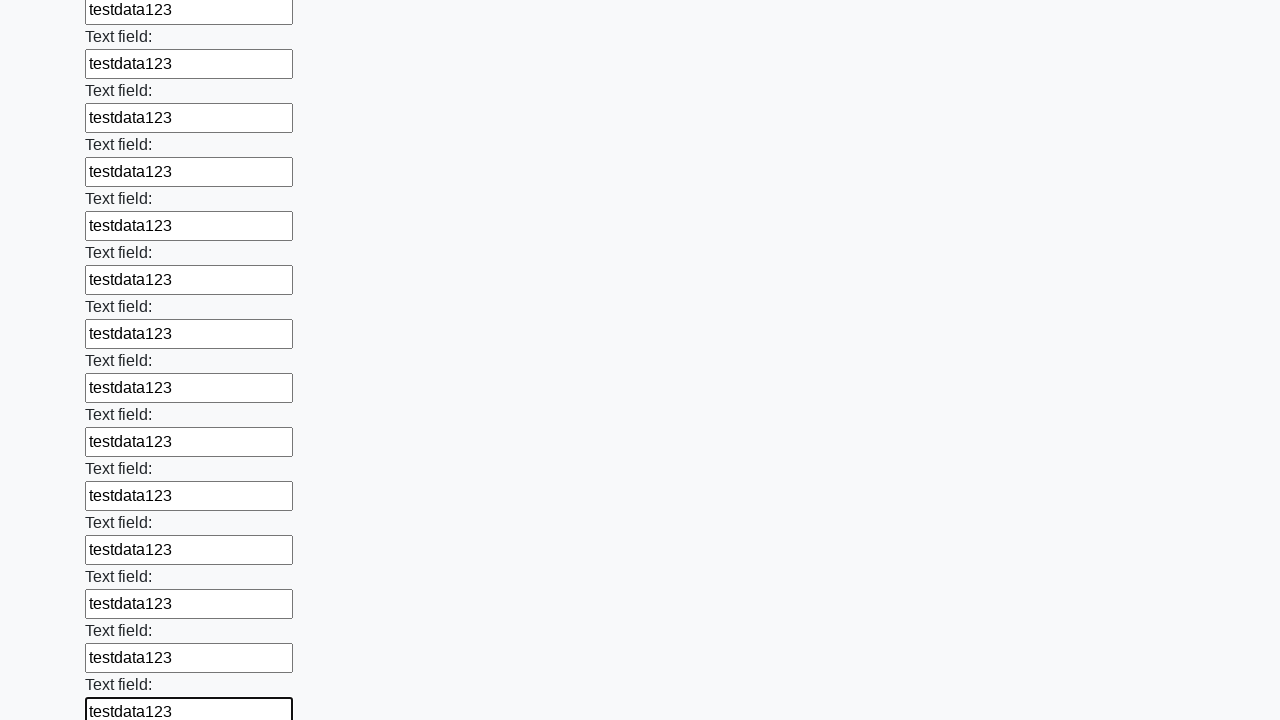

Filled an input field with 'testdata123' on input >> nth=48
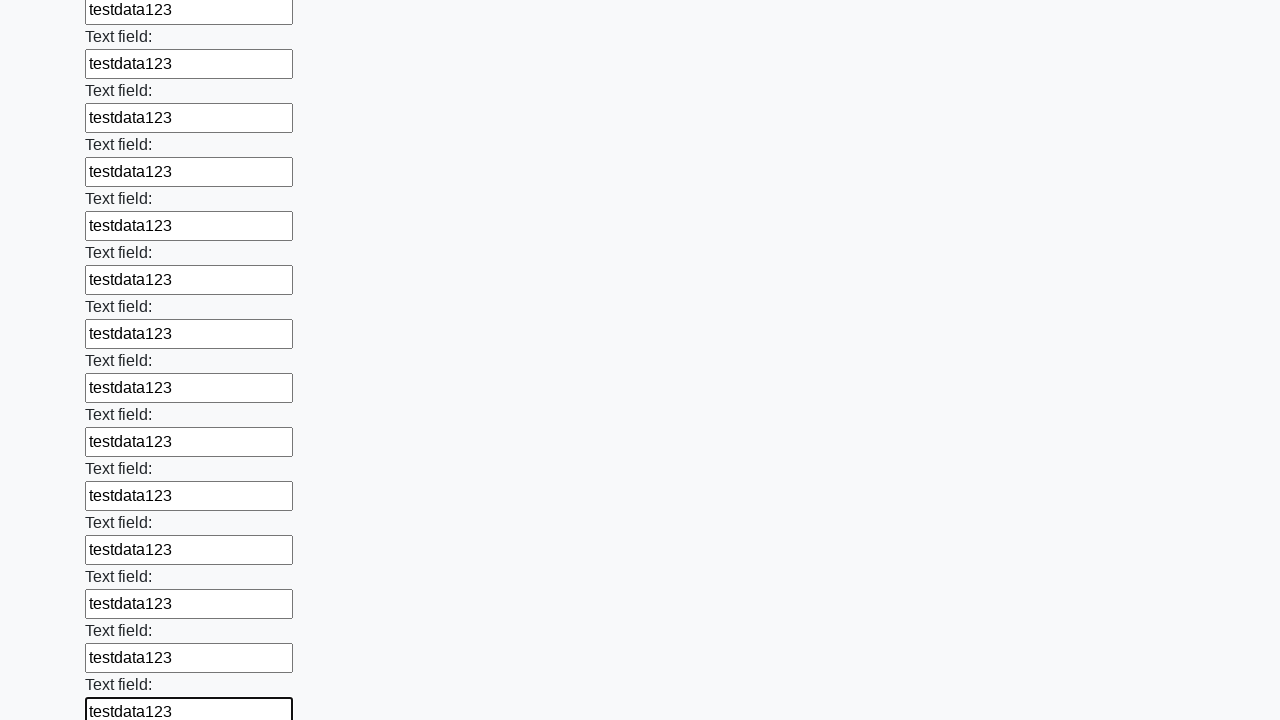

Filled an input field with 'testdata123' on input >> nth=49
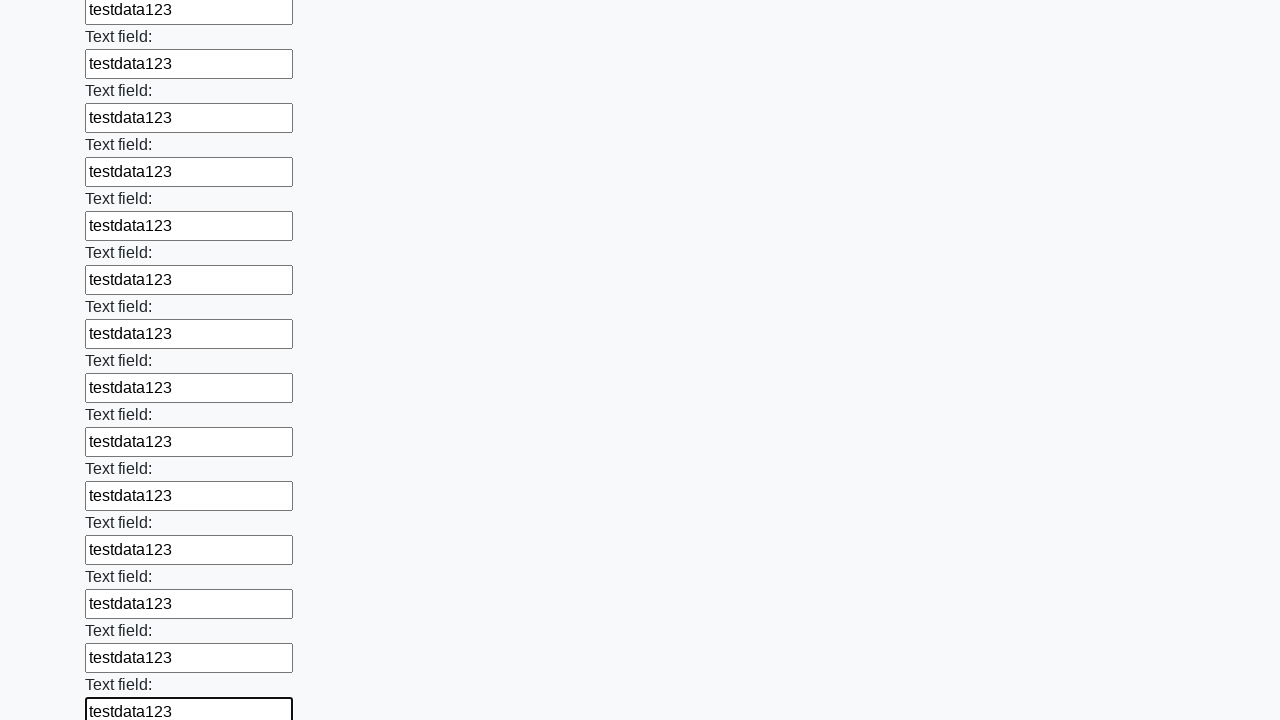

Filled an input field with 'testdata123' on input >> nth=50
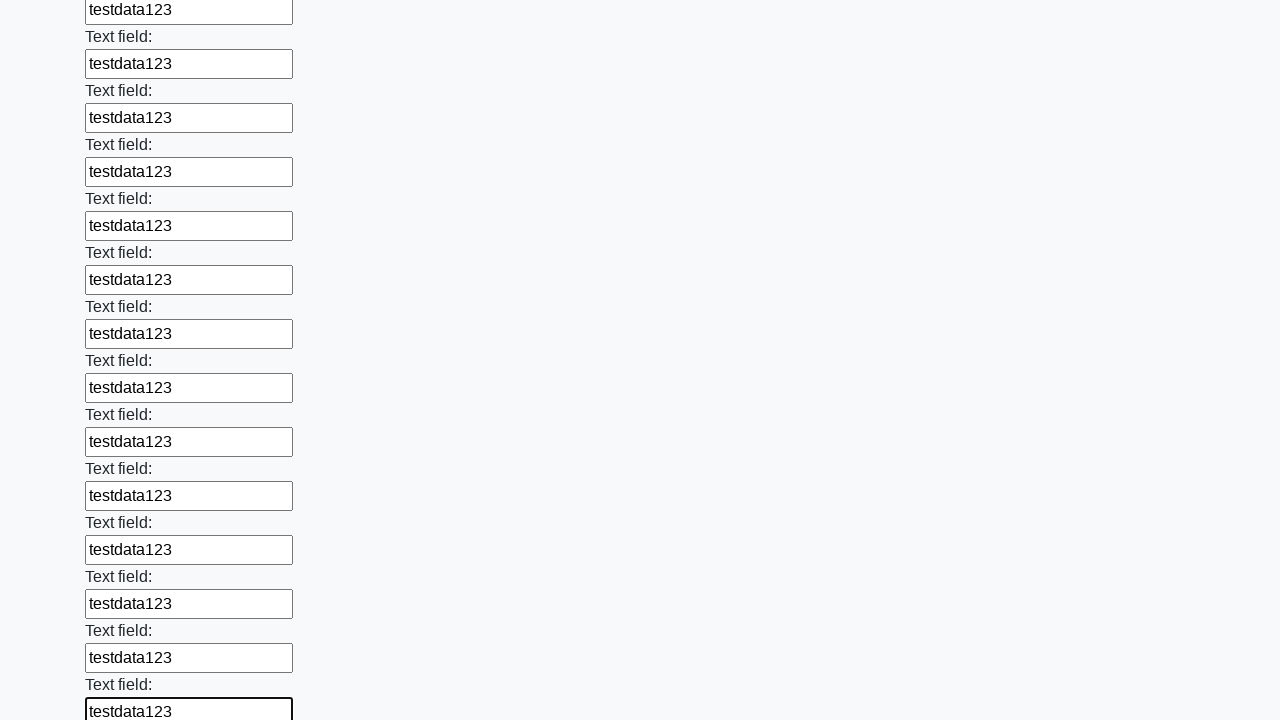

Filled an input field with 'testdata123' on input >> nth=51
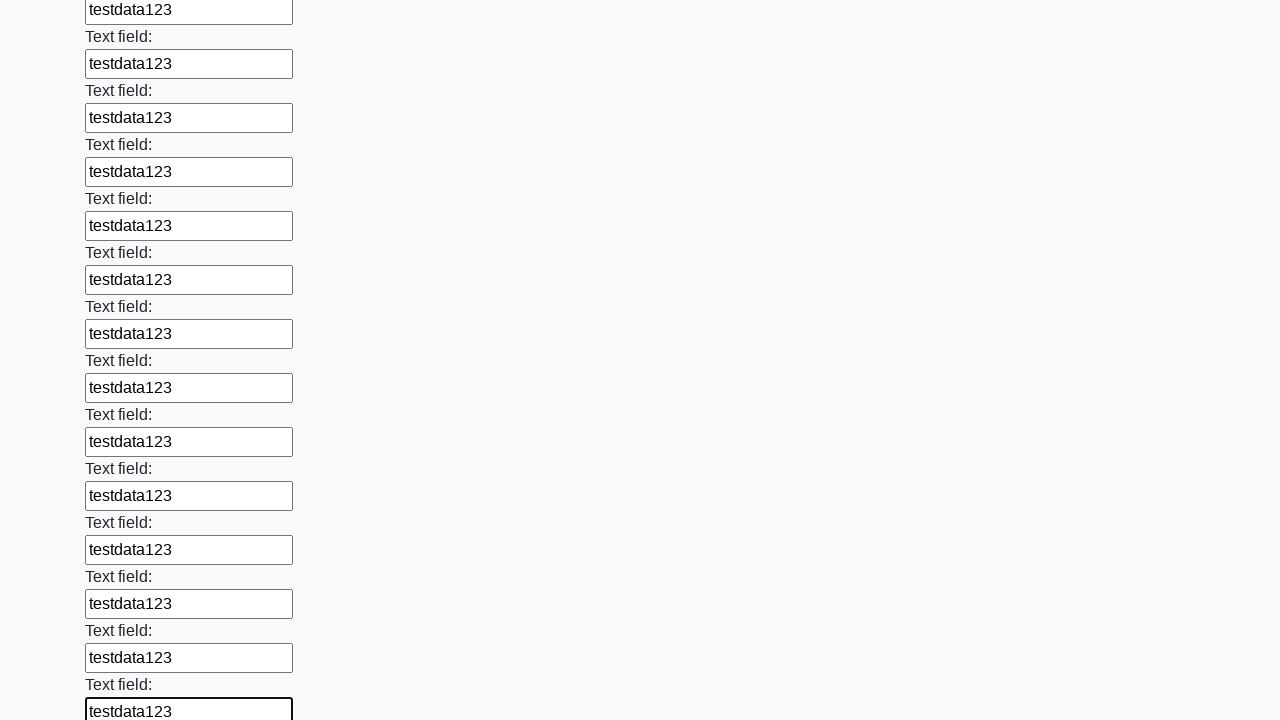

Filled an input field with 'testdata123' on input >> nth=52
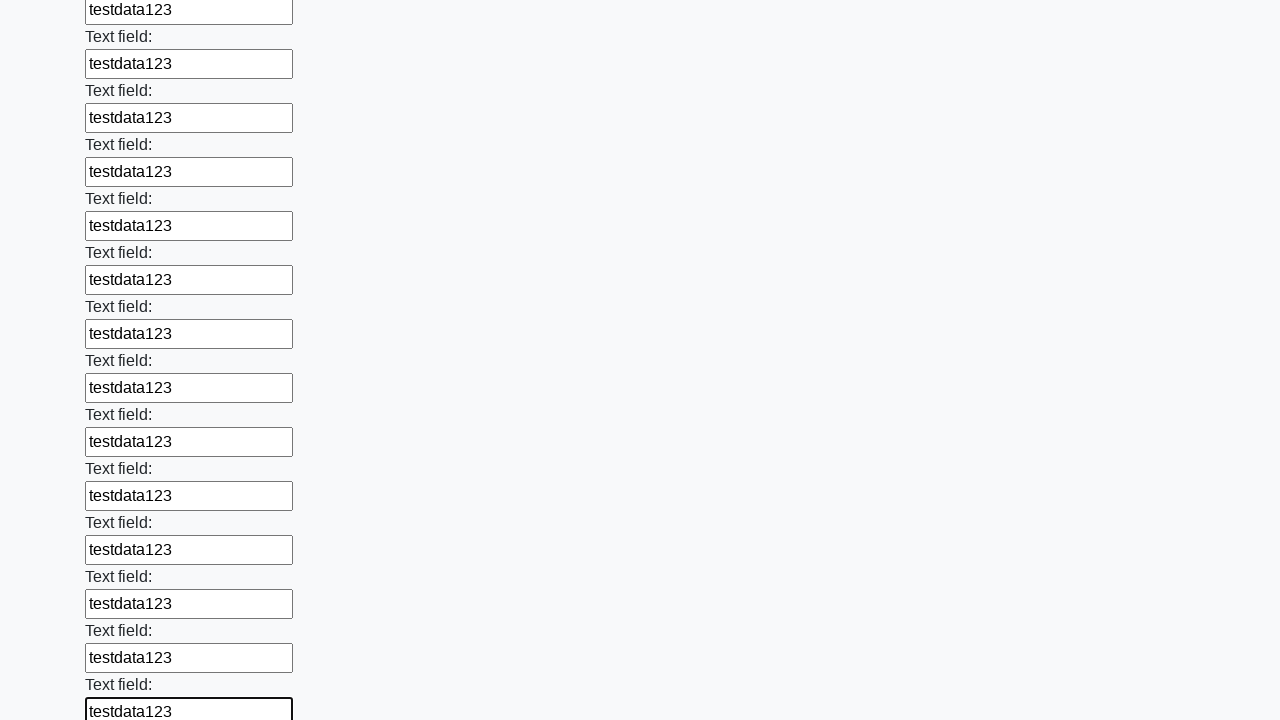

Filled an input field with 'testdata123' on input >> nth=53
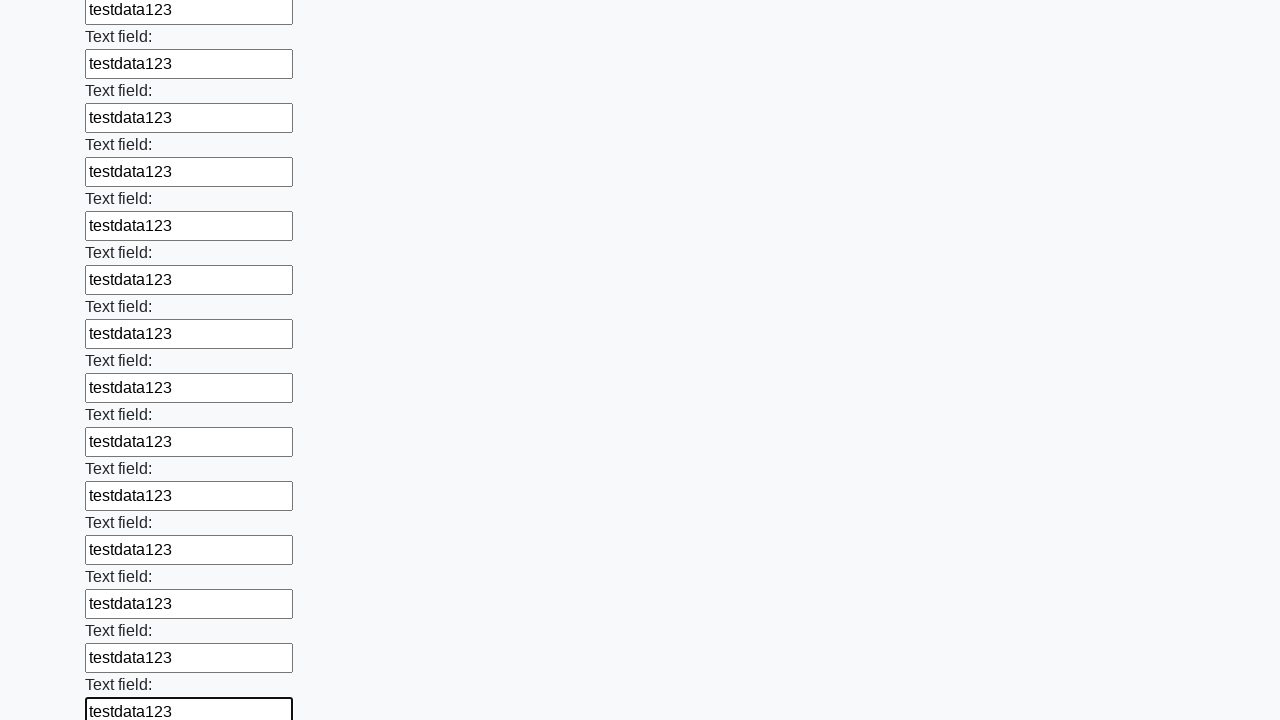

Filled an input field with 'testdata123' on input >> nth=54
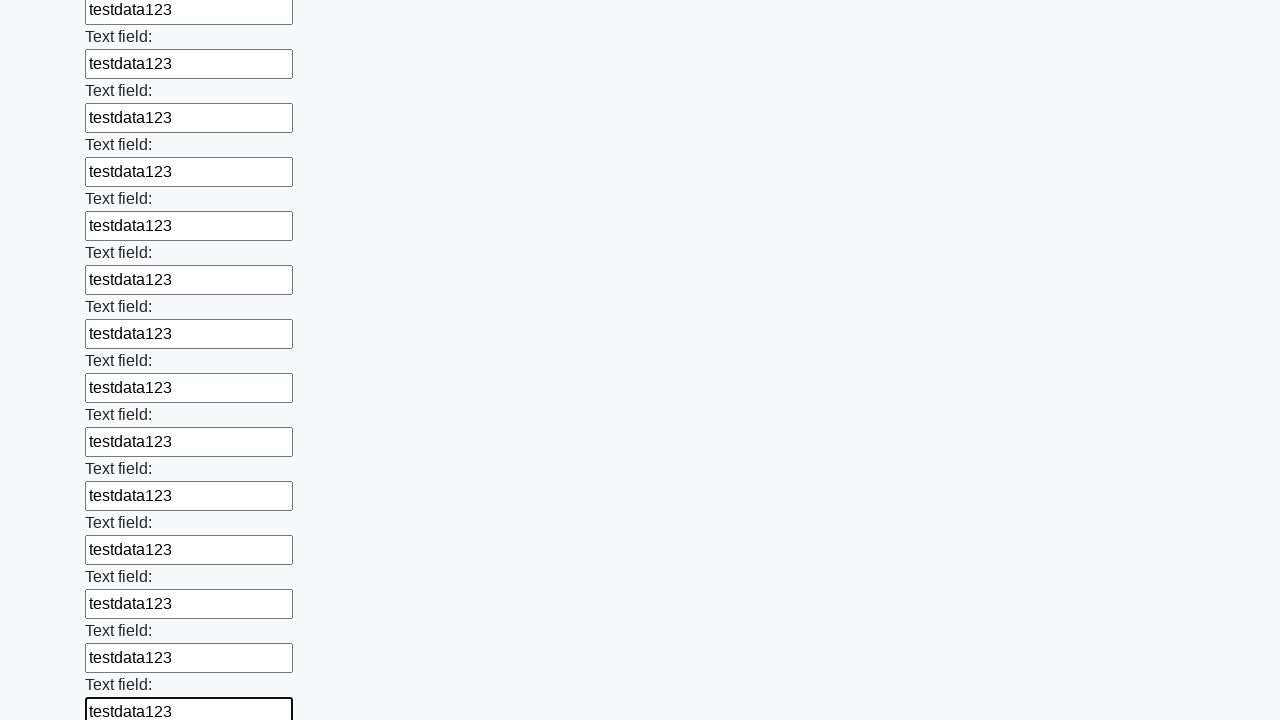

Filled an input field with 'testdata123' on input >> nth=55
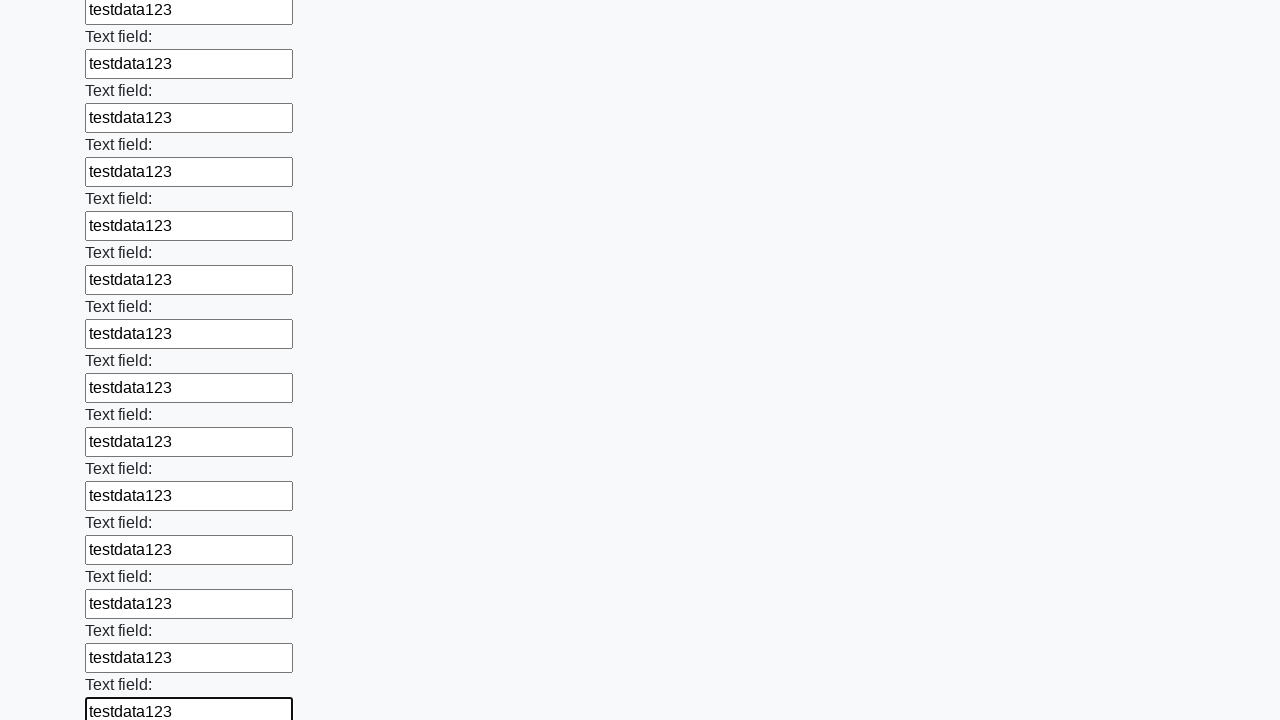

Filled an input field with 'testdata123' on input >> nth=56
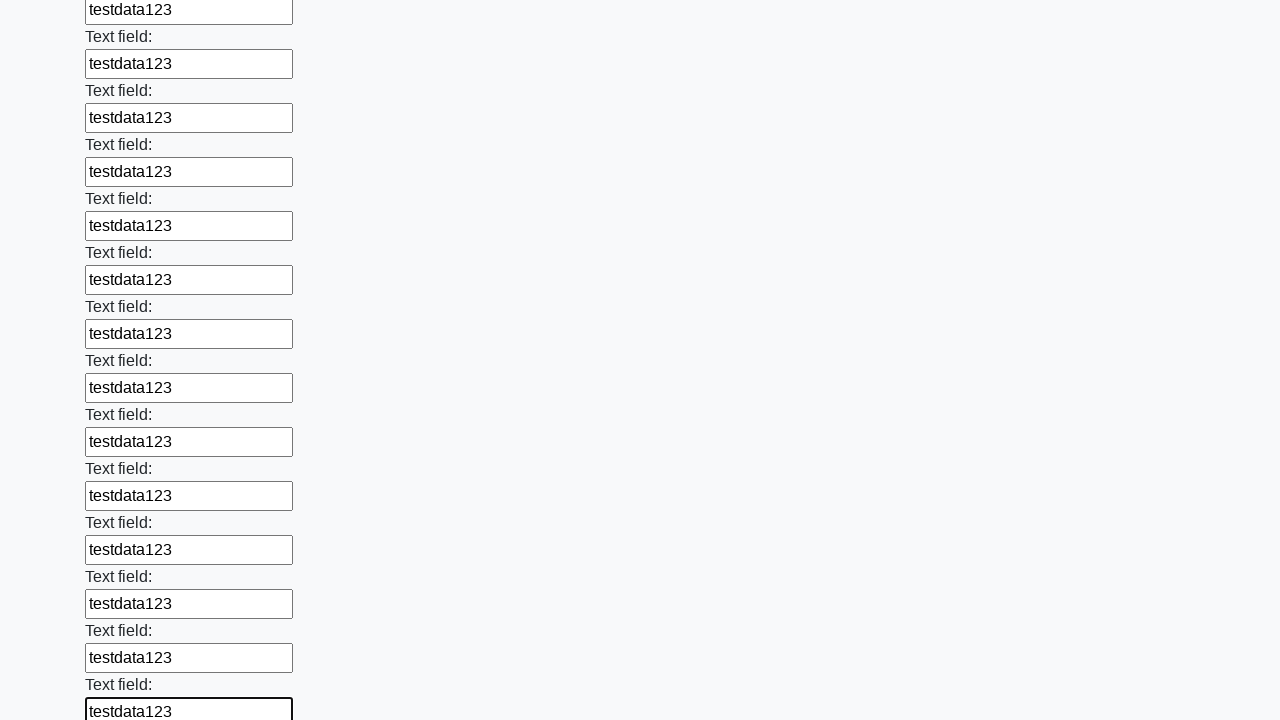

Filled an input field with 'testdata123' on input >> nth=57
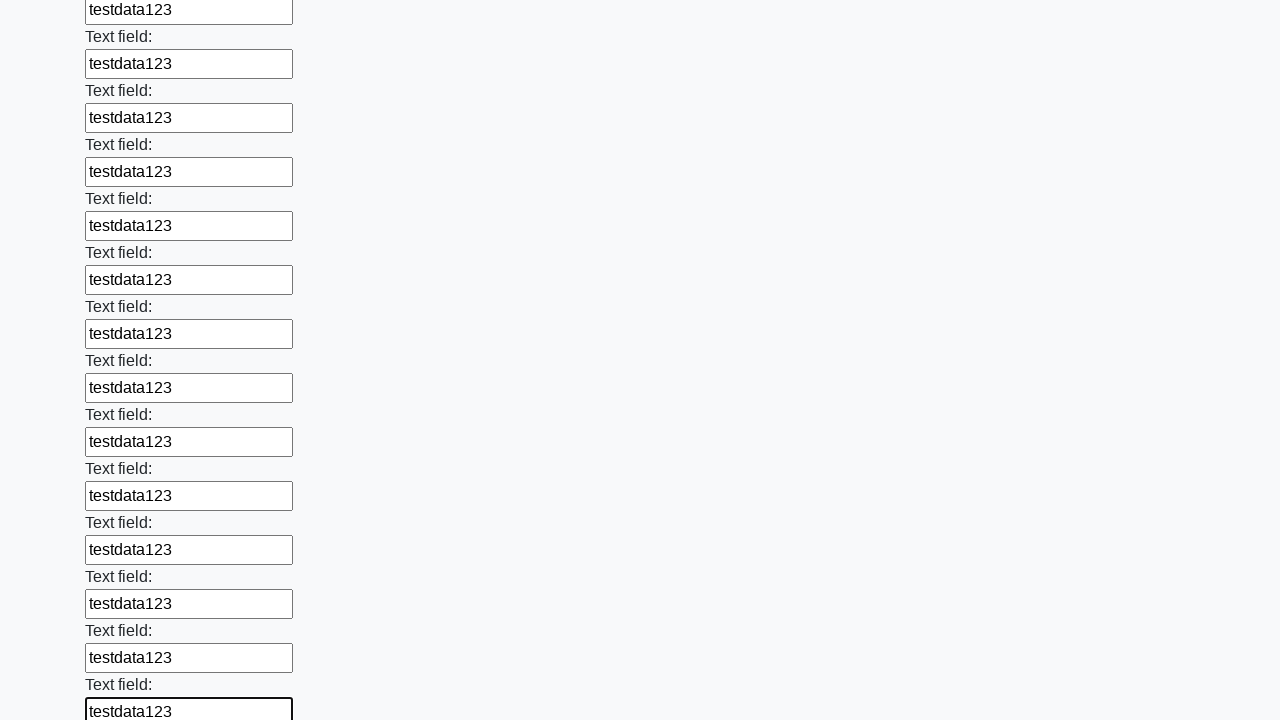

Filled an input field with 'testdata123' on input >> nth=58
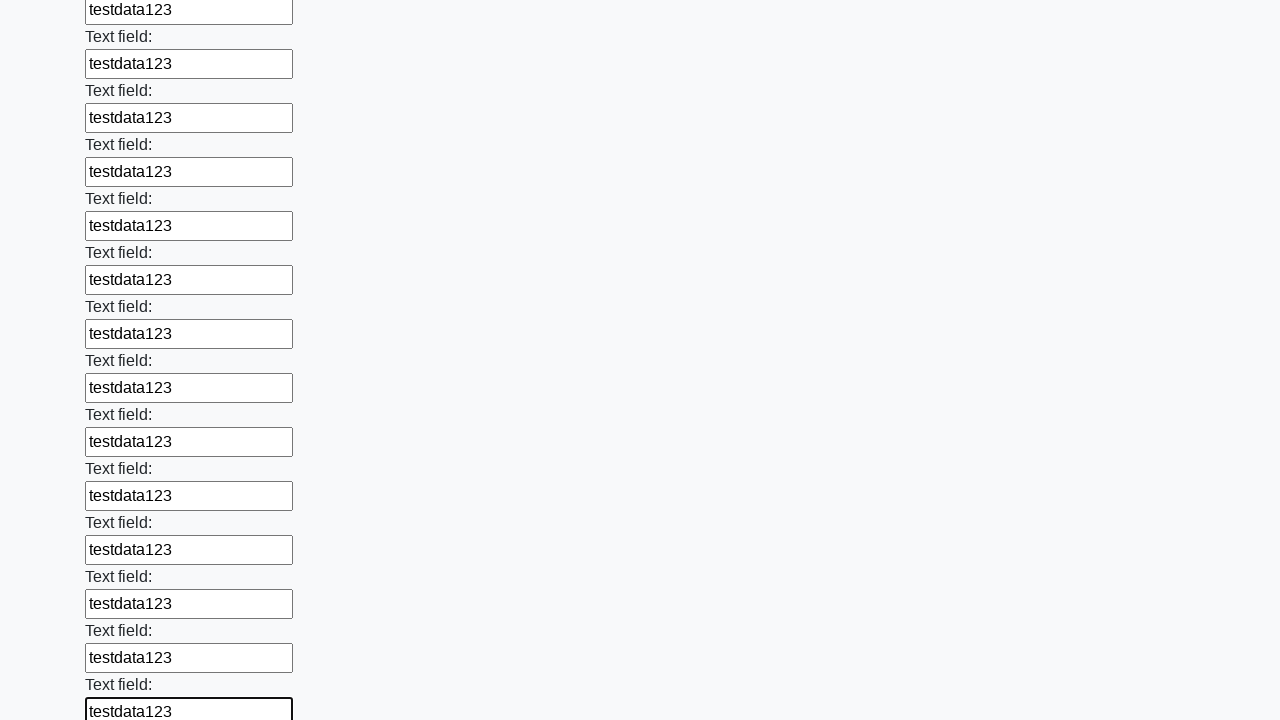

Filled an input field with 'testdata123' on input >> nth=59
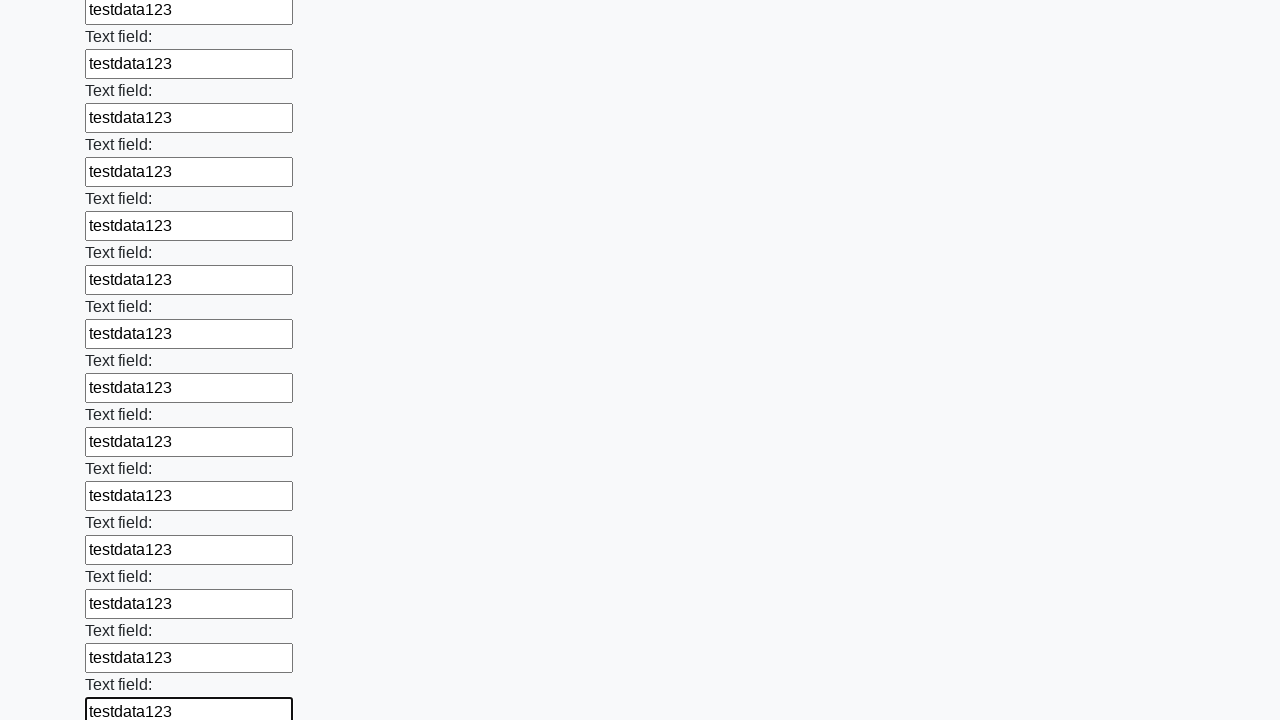

Filled an input field with 'testdata123' on input >> nth=60
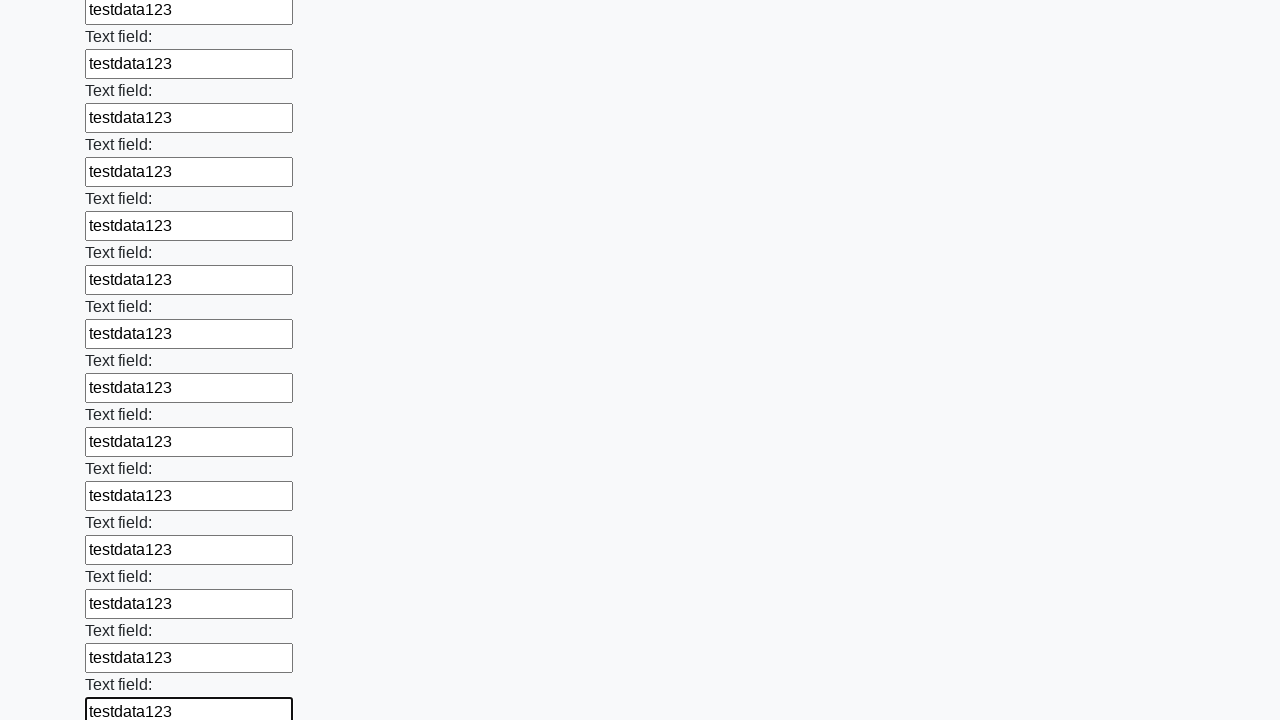

Filled an input field with 'testdata123' on input >> nth=61
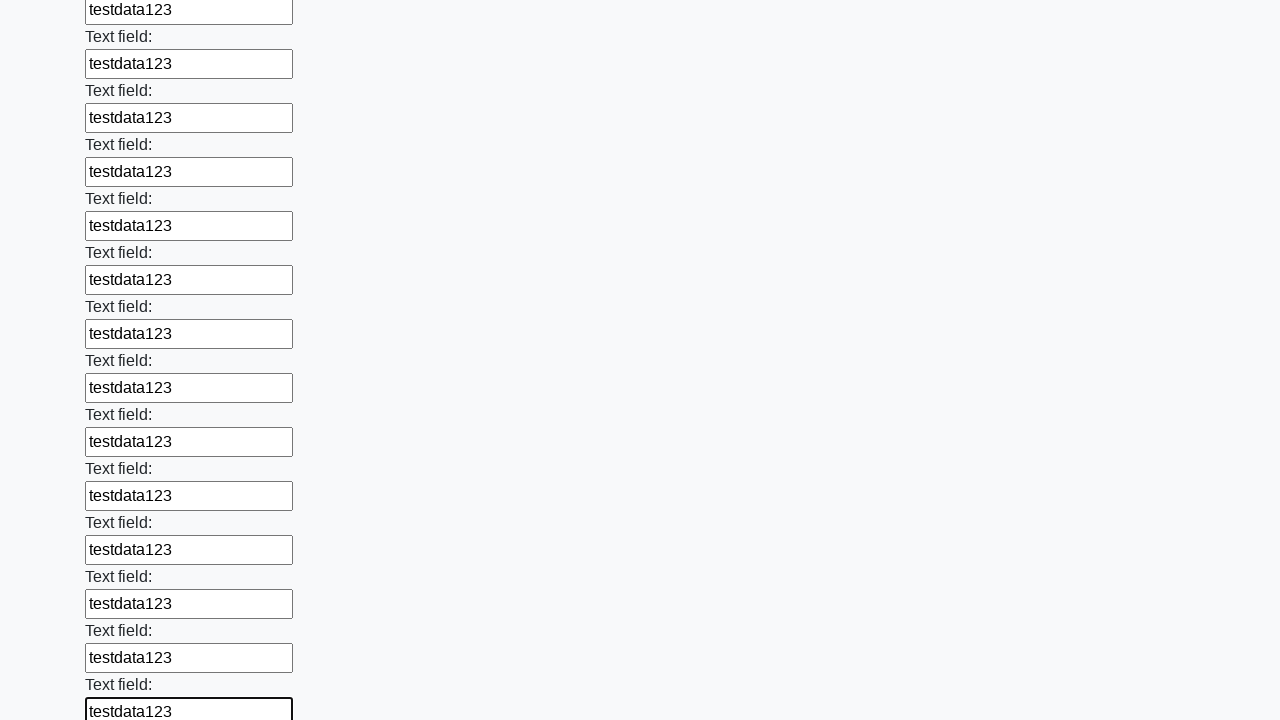

Filled an input field with 'testdata123' on input >> nth=62
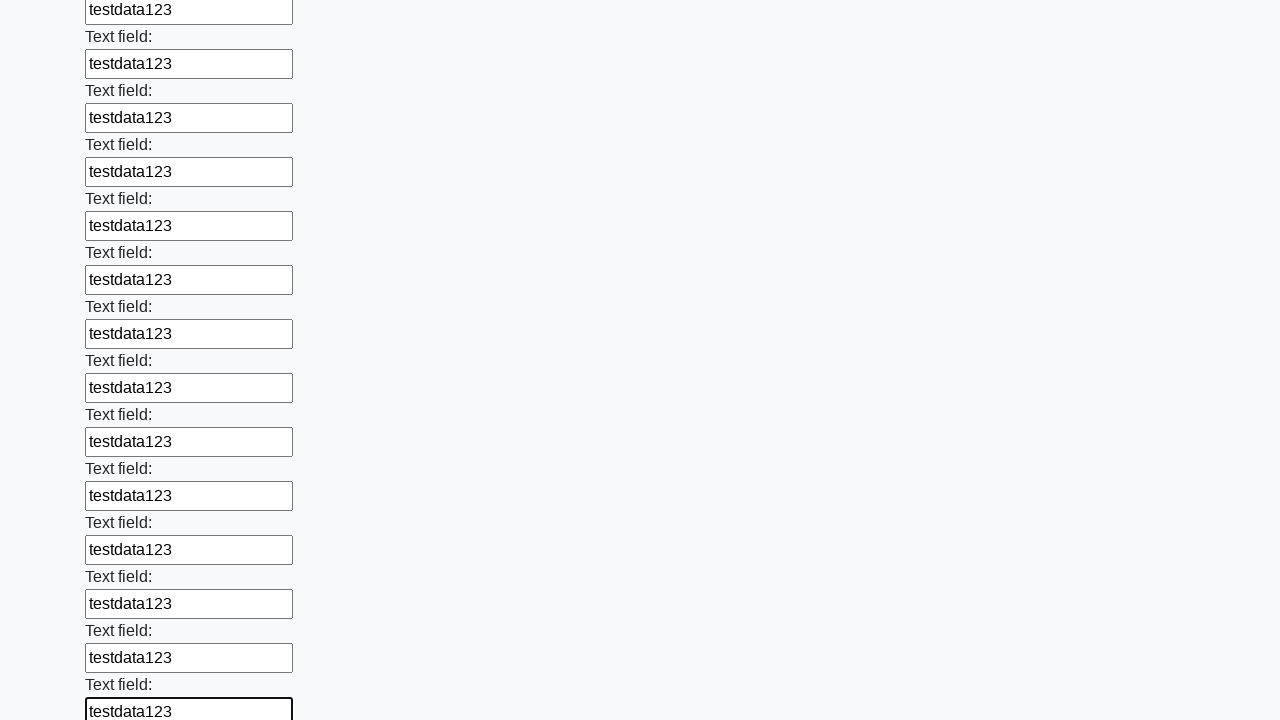

Filled an input field with 'testdata123' on input >> nth=63
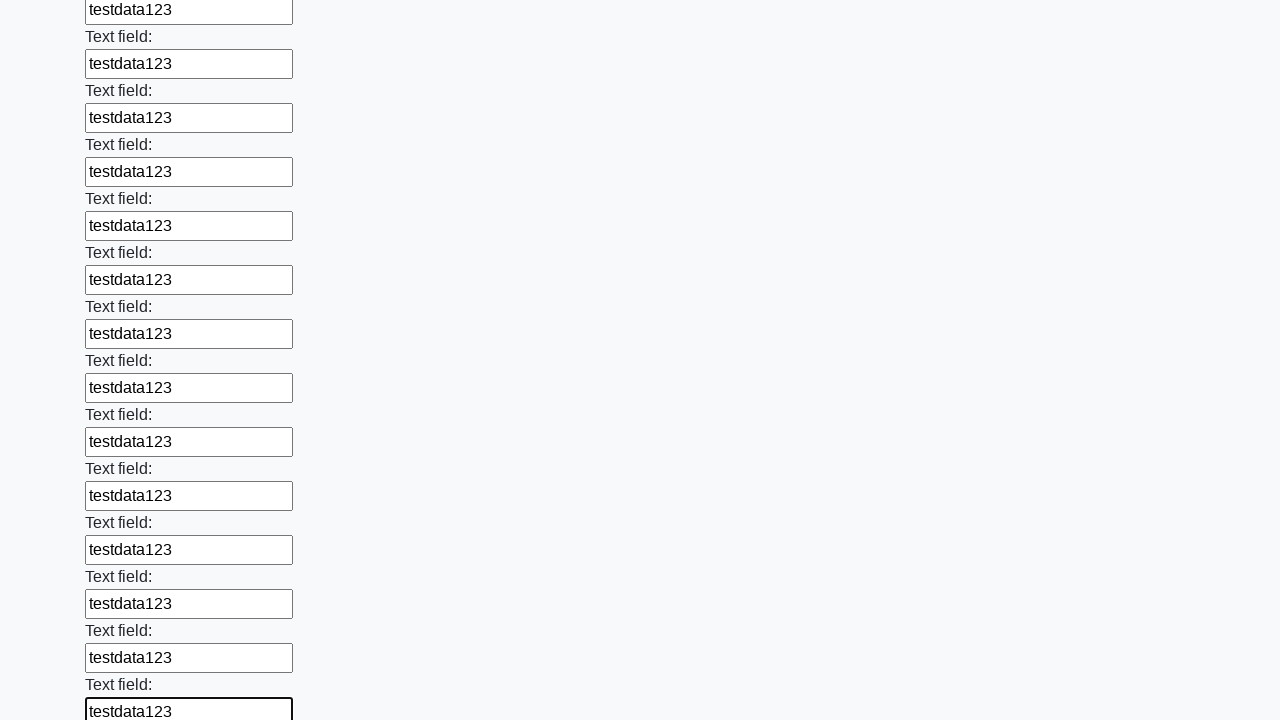

Filled an input field with 'testdata123' on input >> nth=64
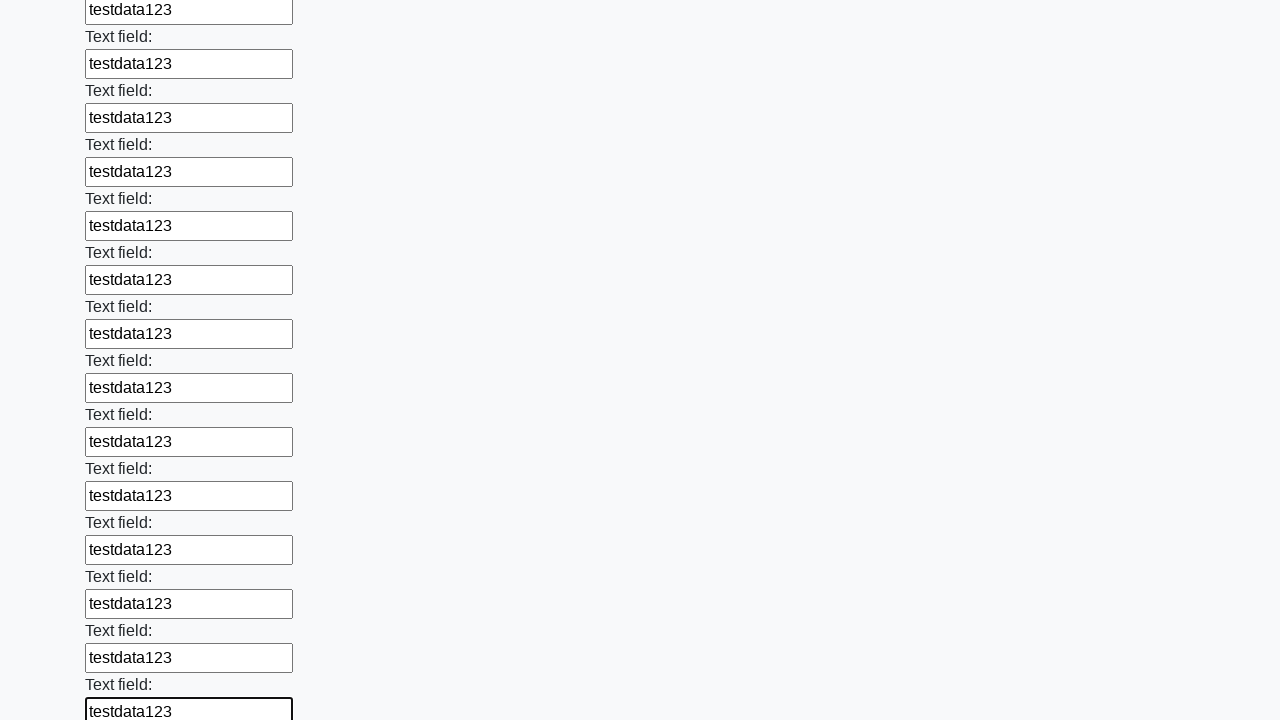

Filled an input field with 'testdata123' on input >> nth=65
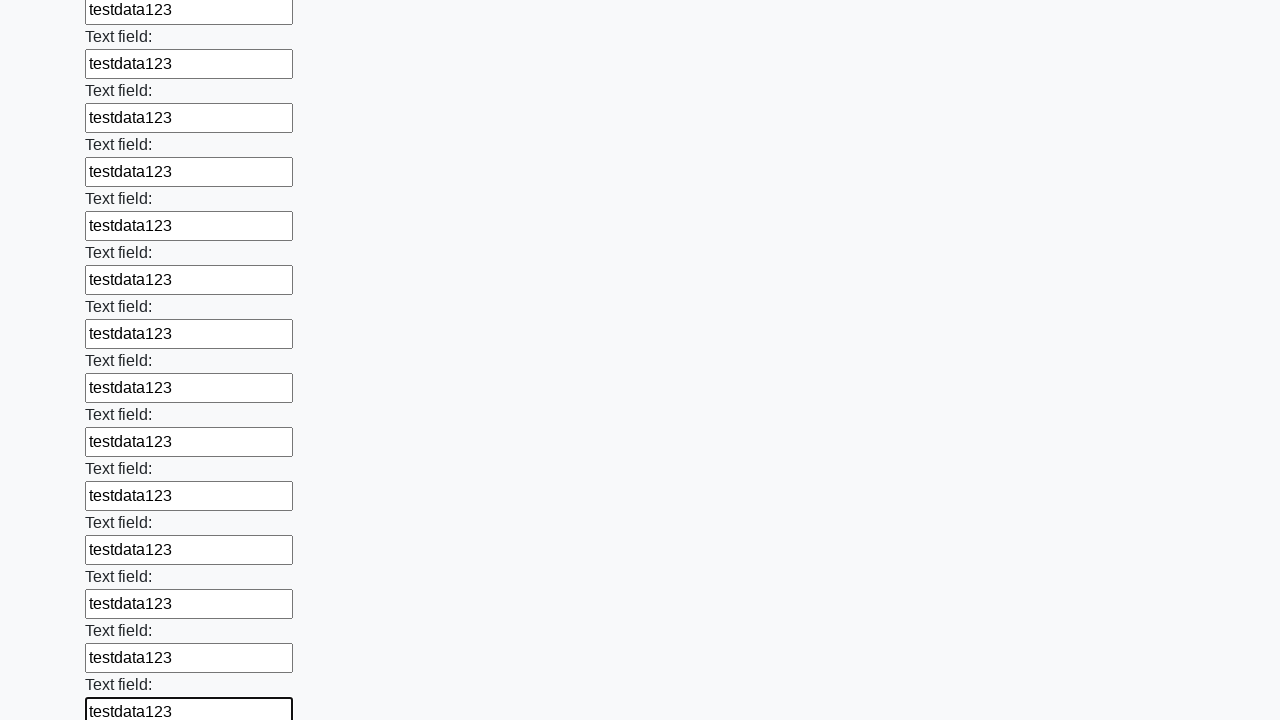

Filled an input field with 'testdata123' on input >> nth=66
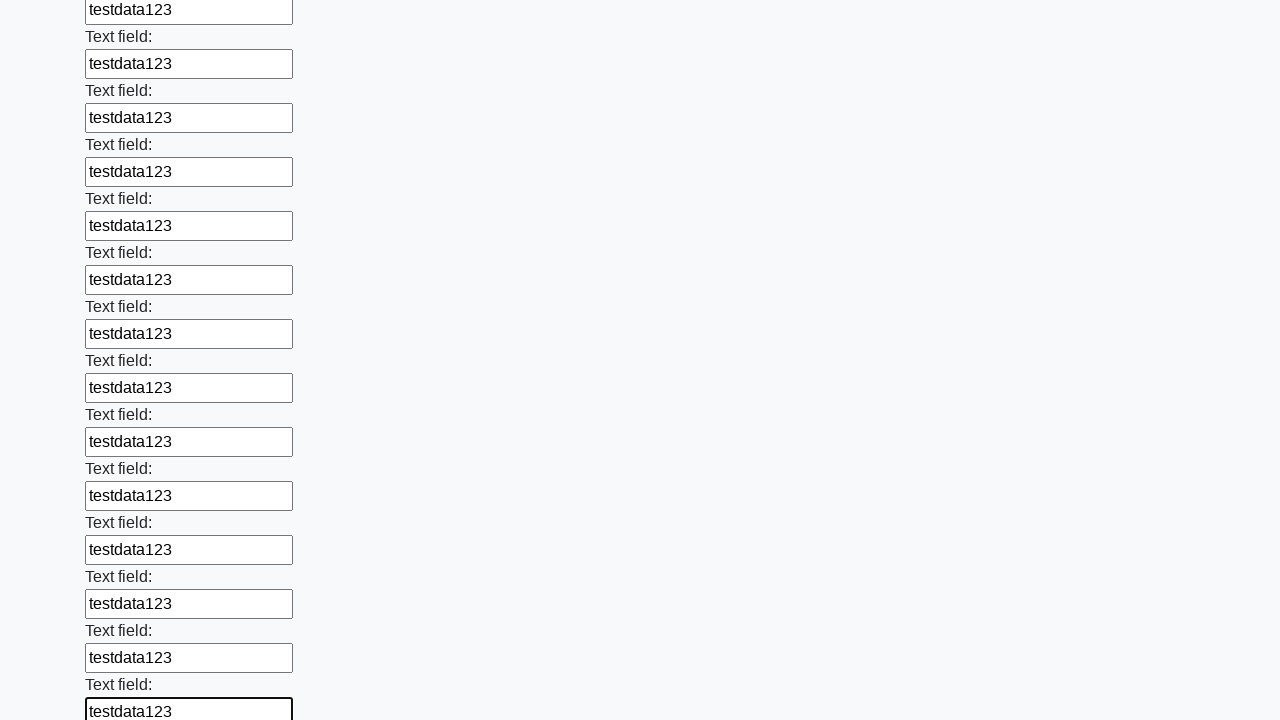

Filled an input field with 'testdata123' on input >> nth=67
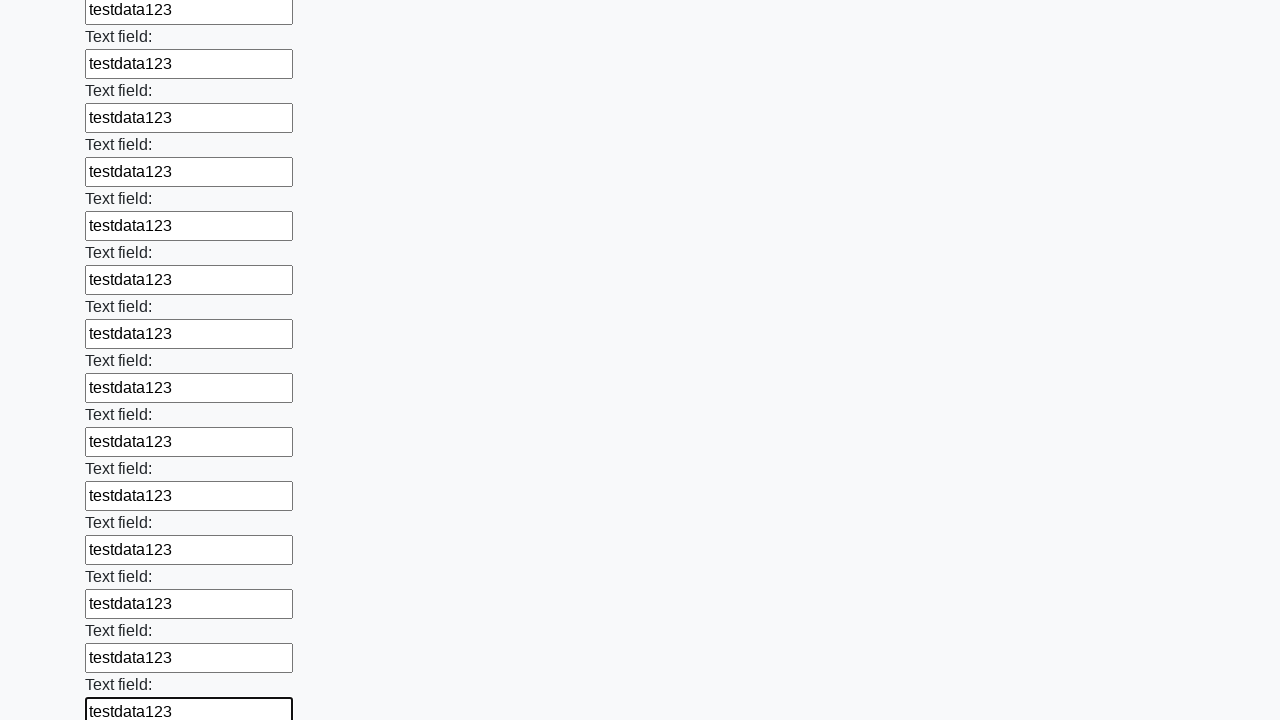

Filled an input field with 'testdata123' on input >> nth=68
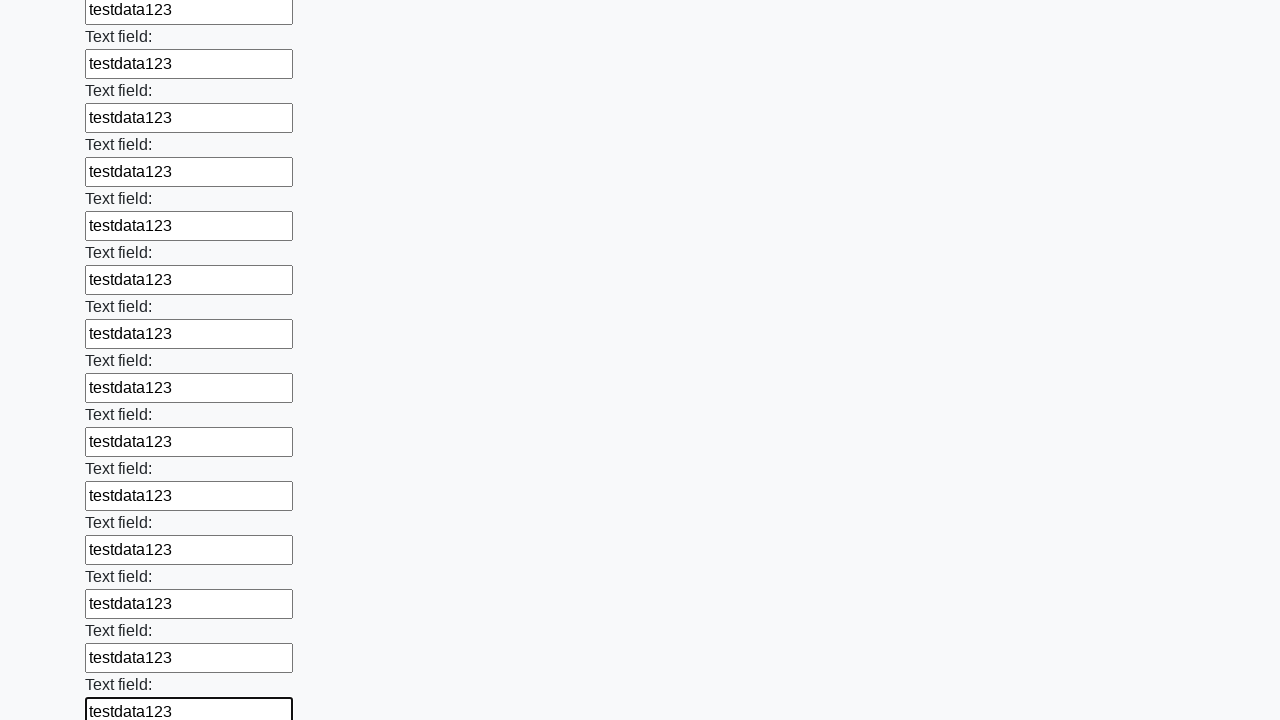

Filled an input field with 'testdata123' on input >> nth=69
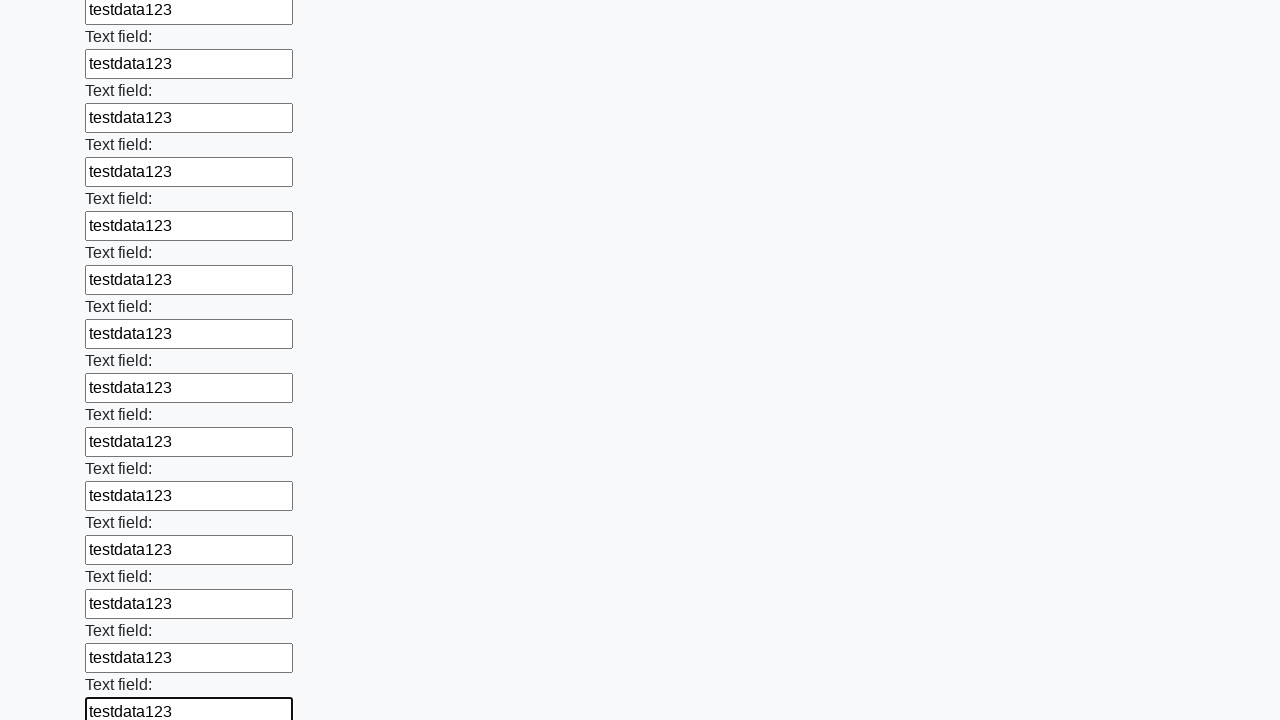

Filled an input field with 'testdata123' on input >> nth=70
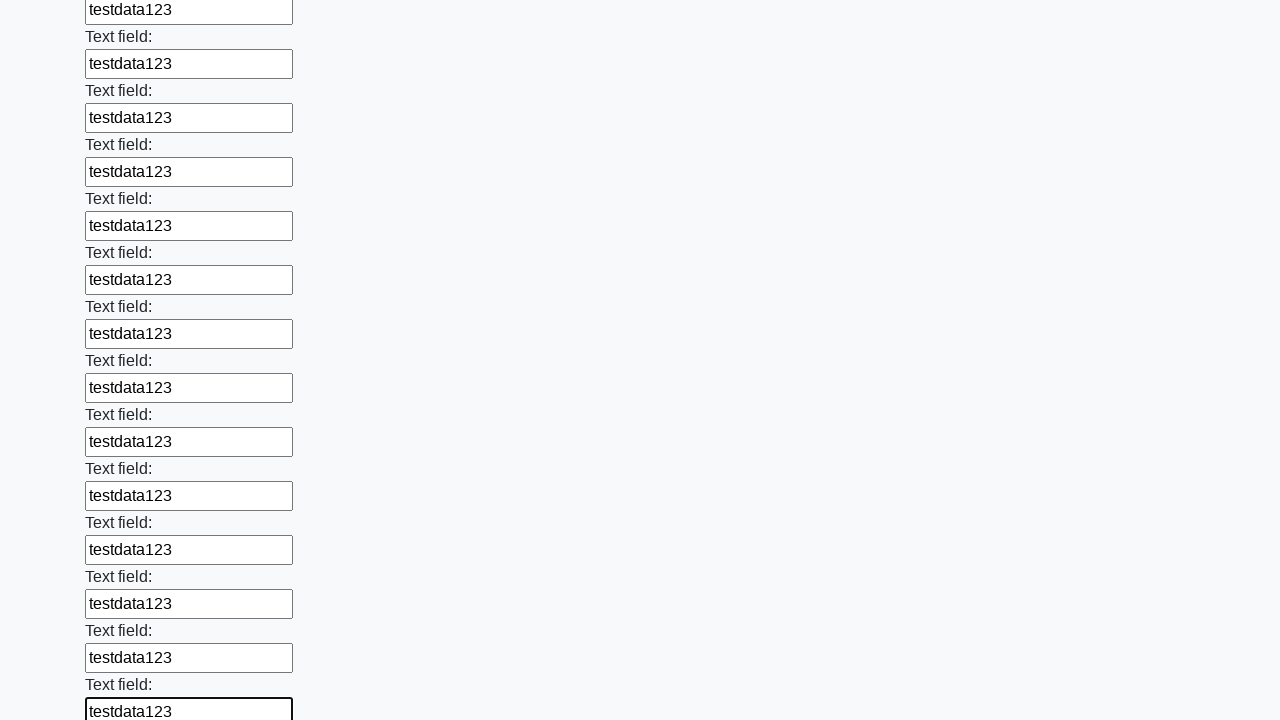

Filled an input field with 'testdata123' on input >> nth=71
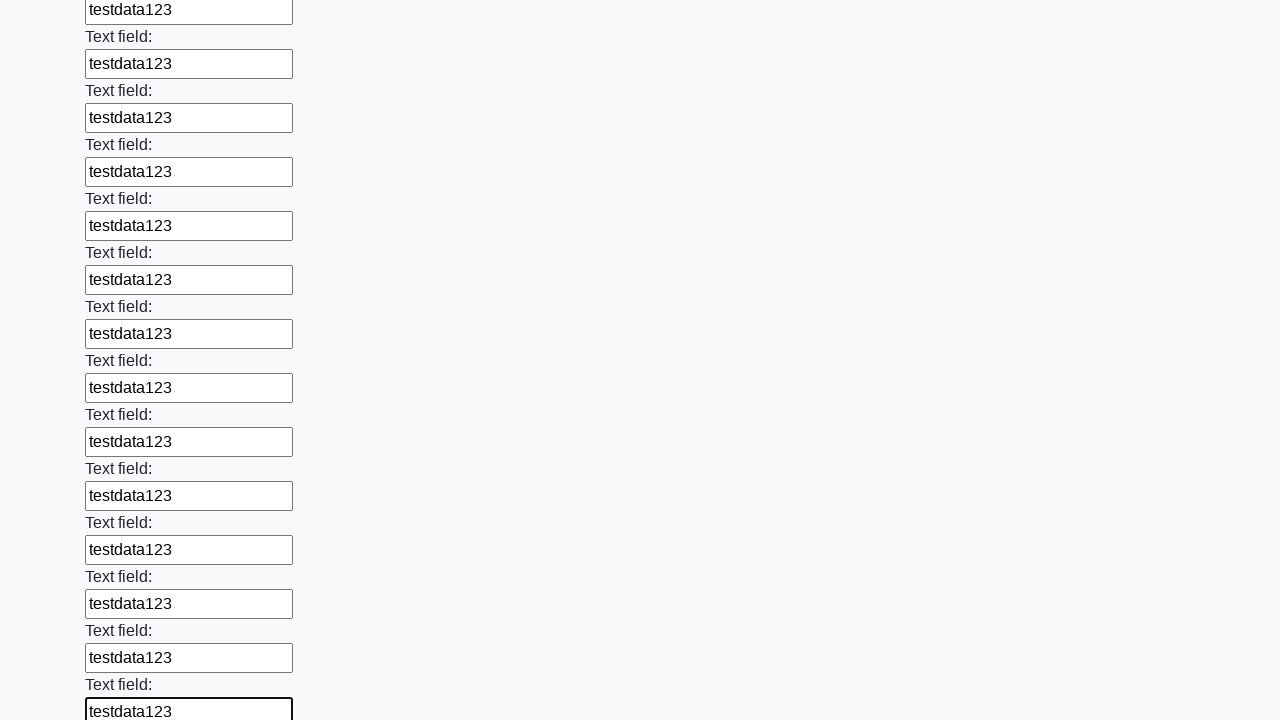

Filled an input field with 'testdata123' on input >> nth=72
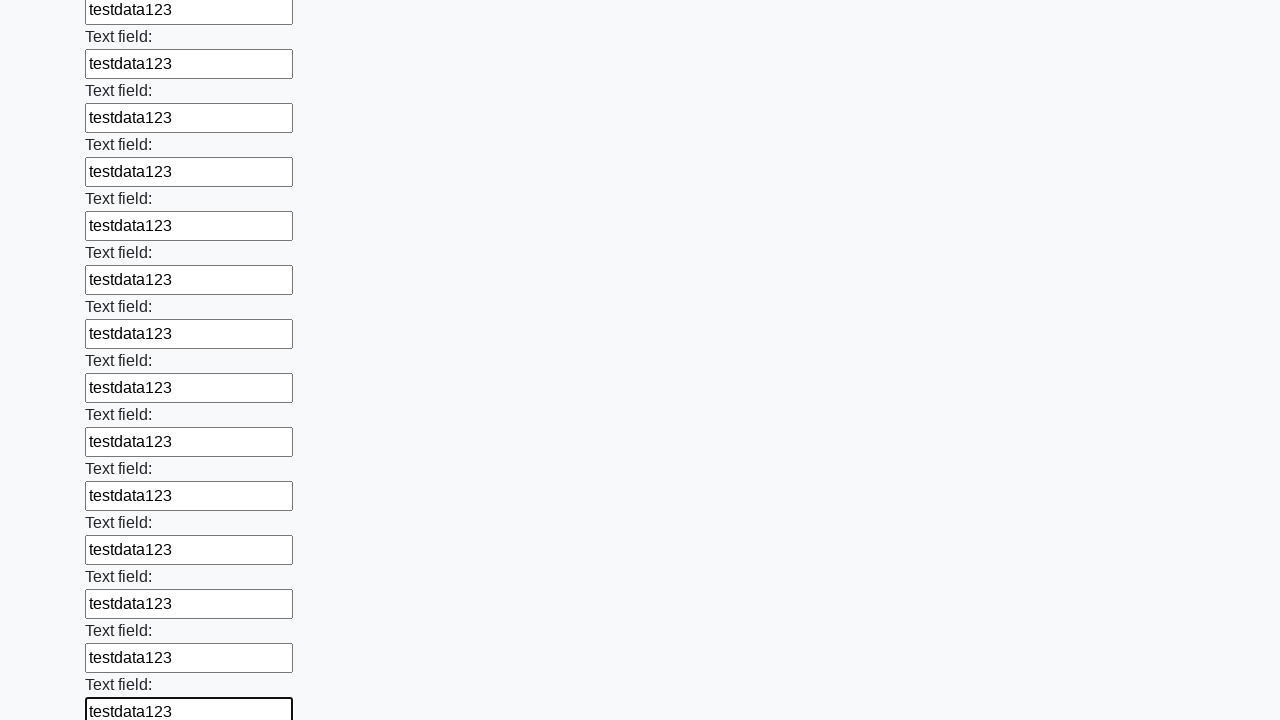

Filled an input field with 'testdata123' on input >> nth=73
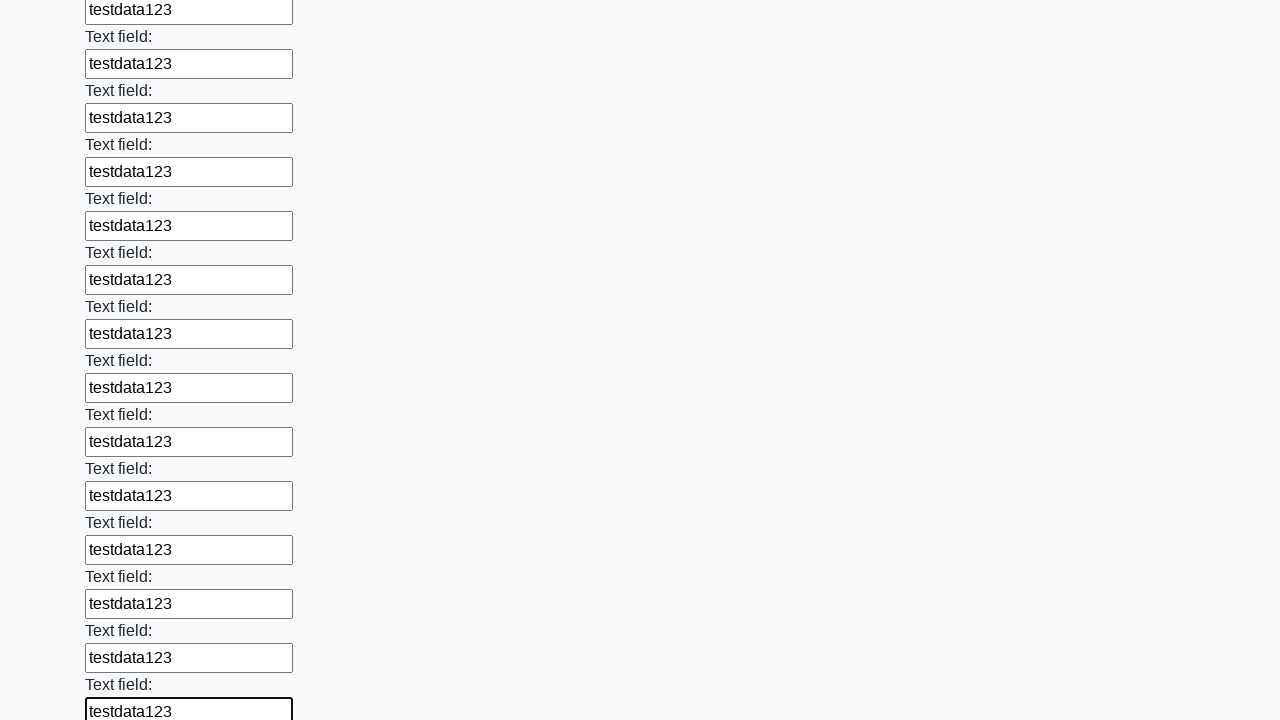

Filled an input field with 'testdata123' on input >> nth=74
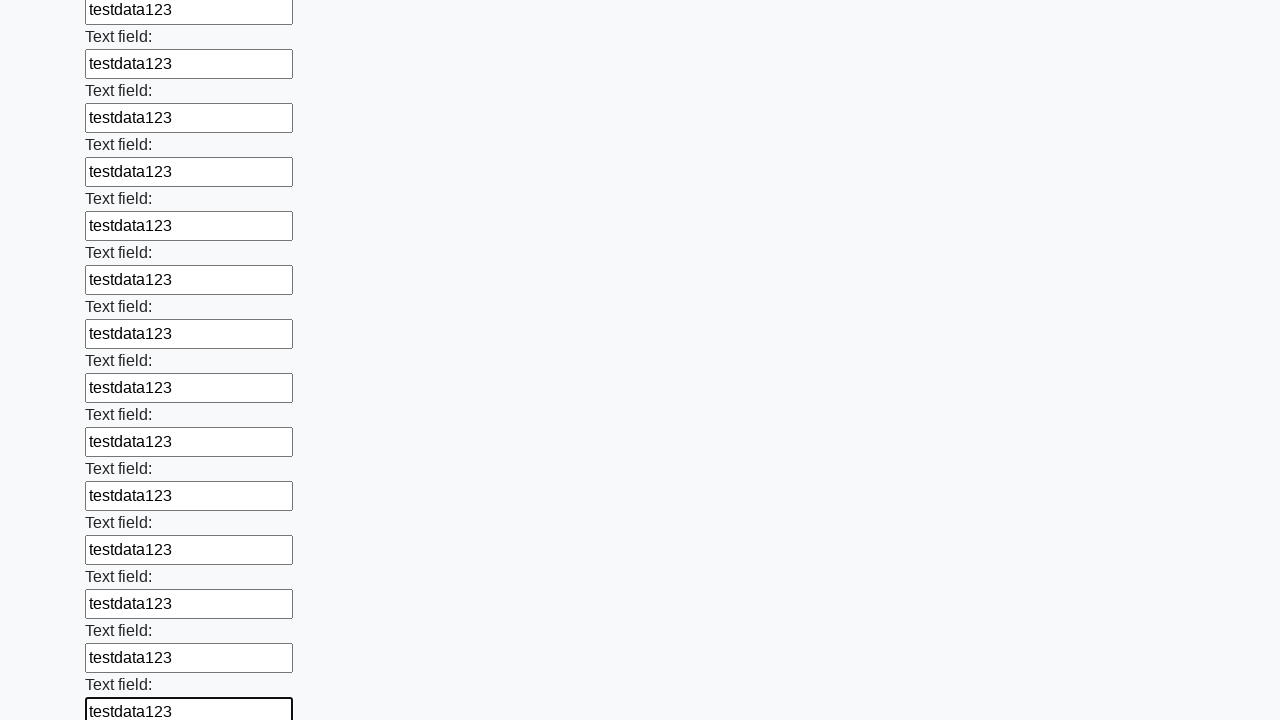

Filled an input field with 'testdata123' on input >> nth=75
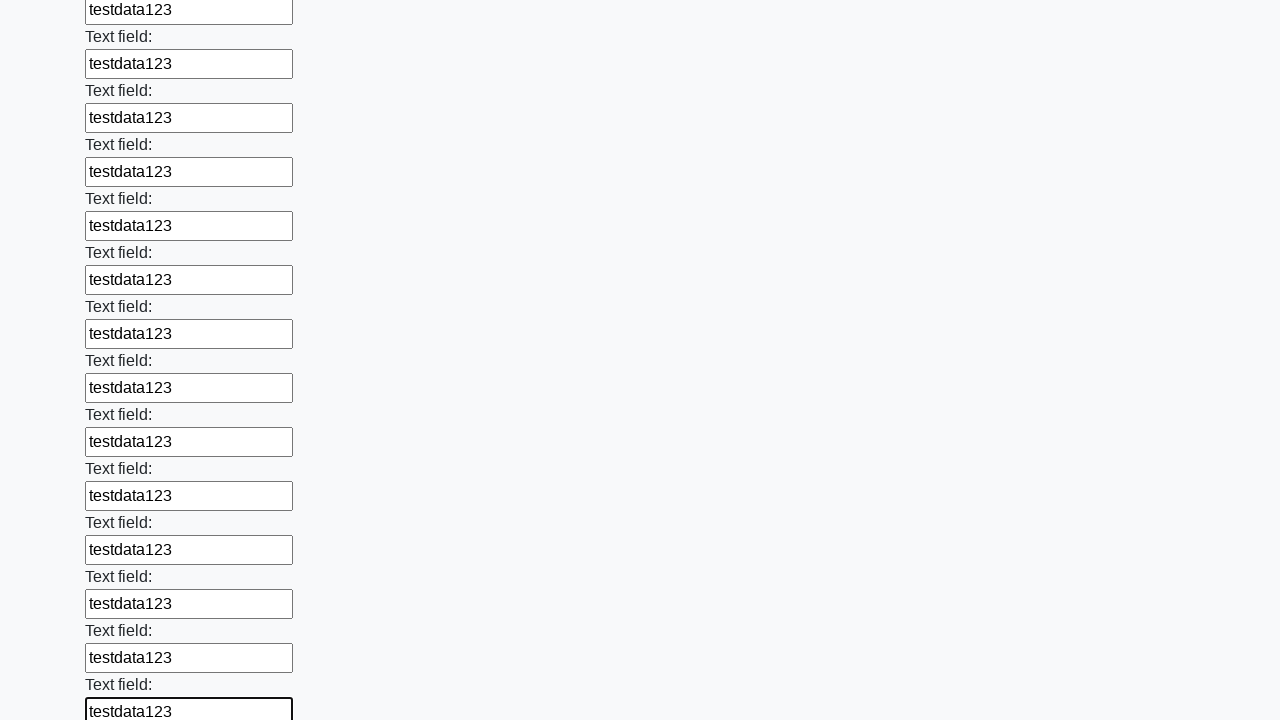

Filled an input field with 'testdata123' on input >> nth=76
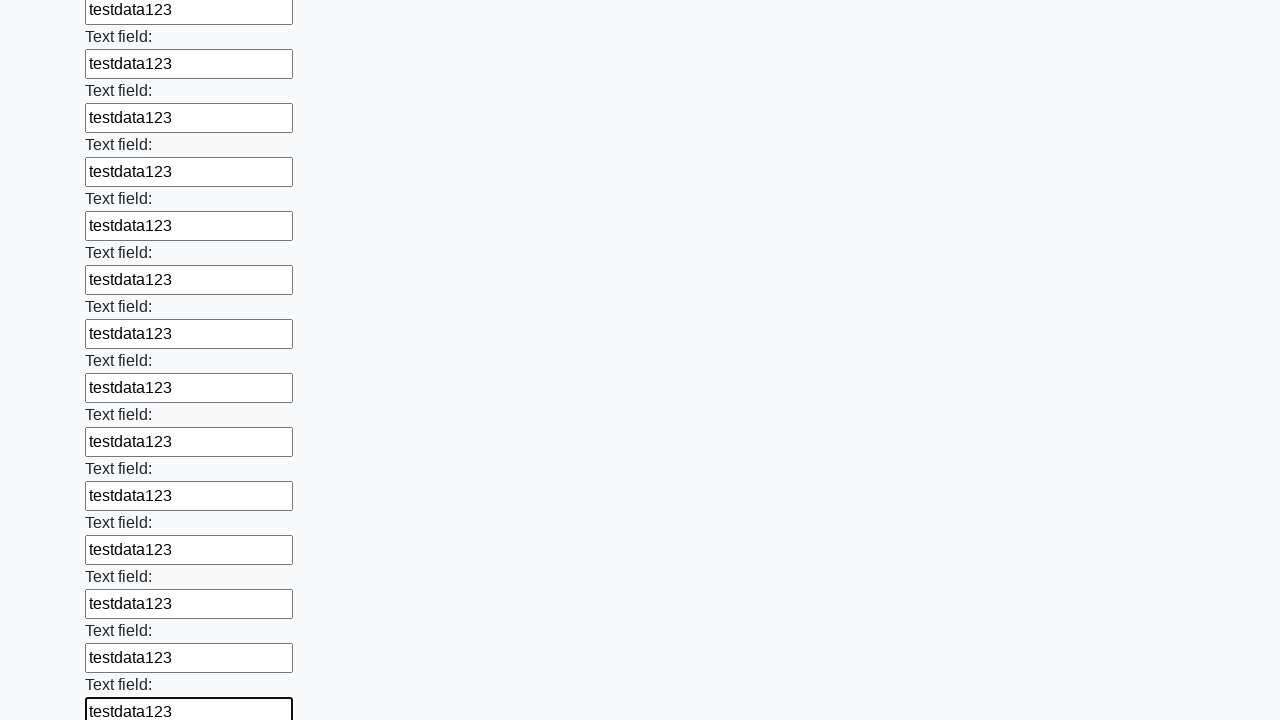

Filled an input field with 'testdata123' on input >> nth=77
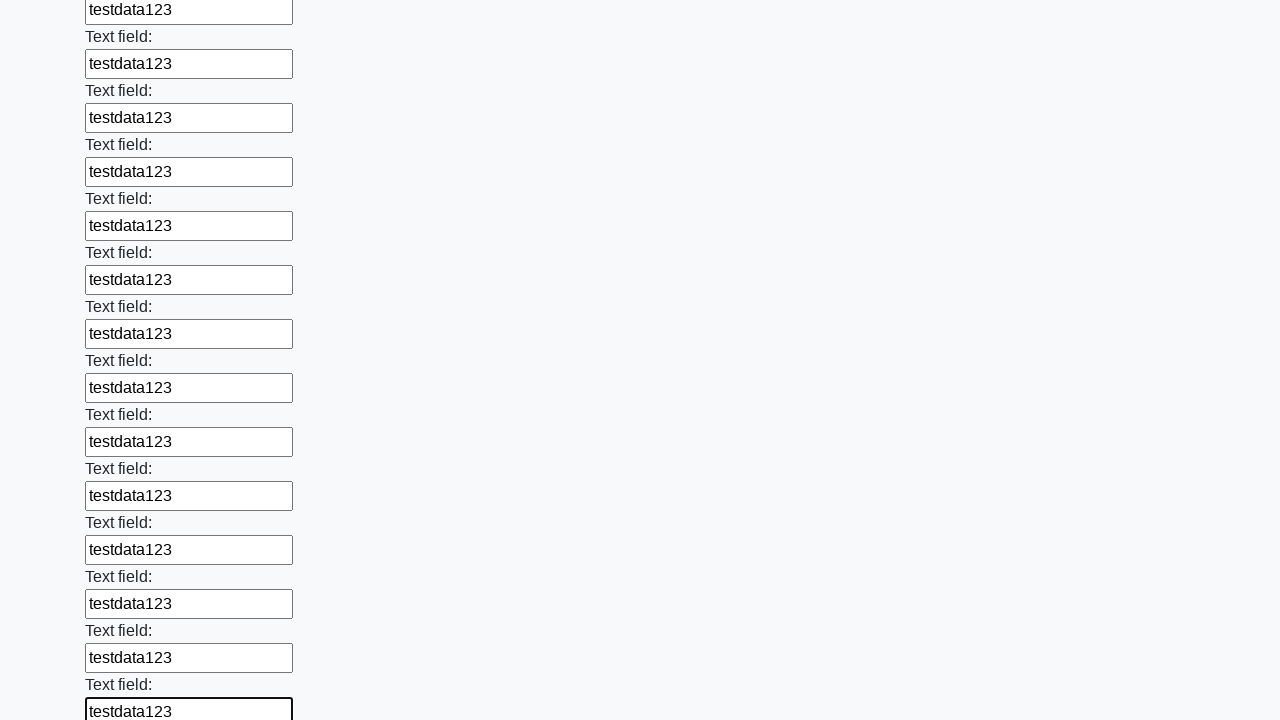

Filled an input field with 'testdata123' on input >> nth=78
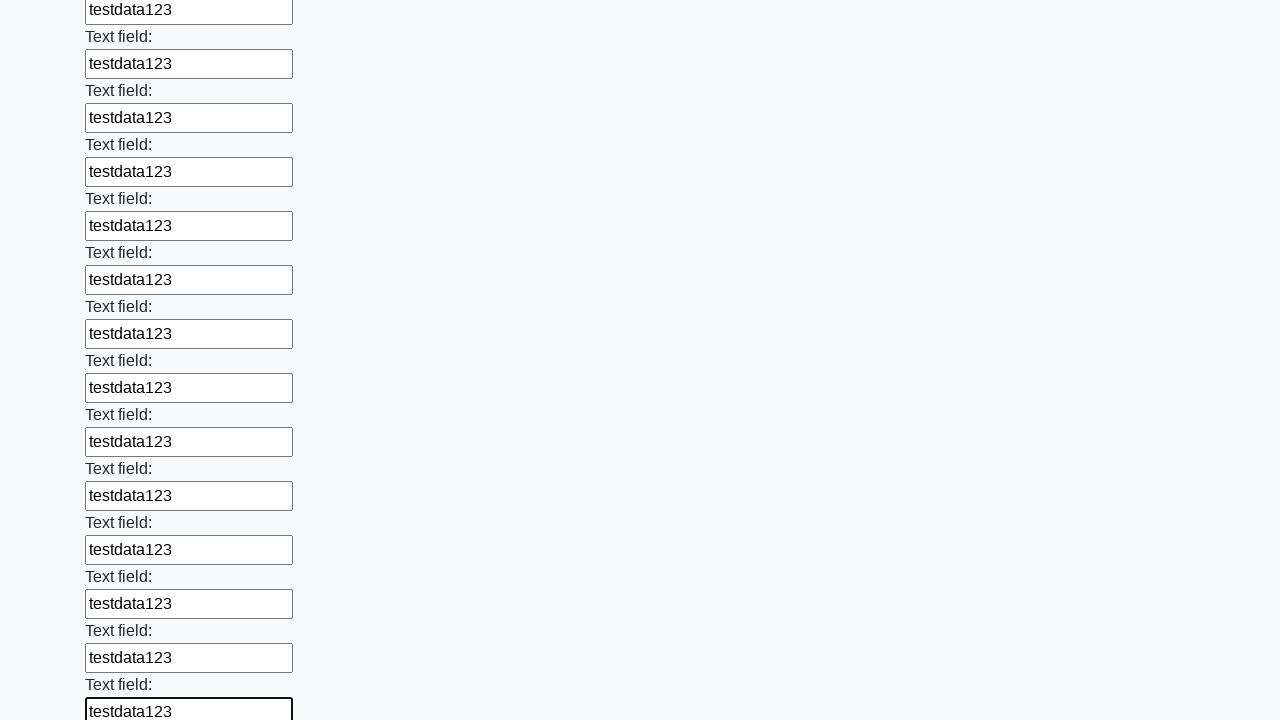

Filled an input field with 'testdata123' on input >> nth=79
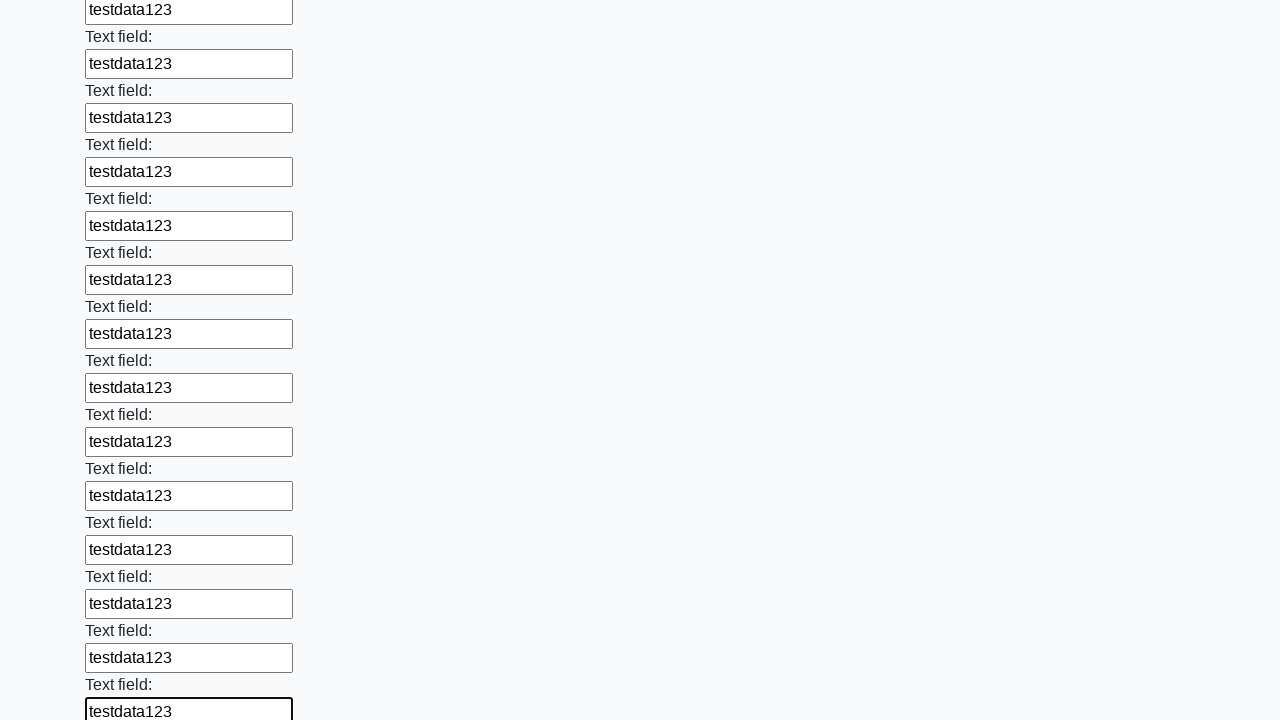

Filled an input field with 'testdata123' on input >> nth=80
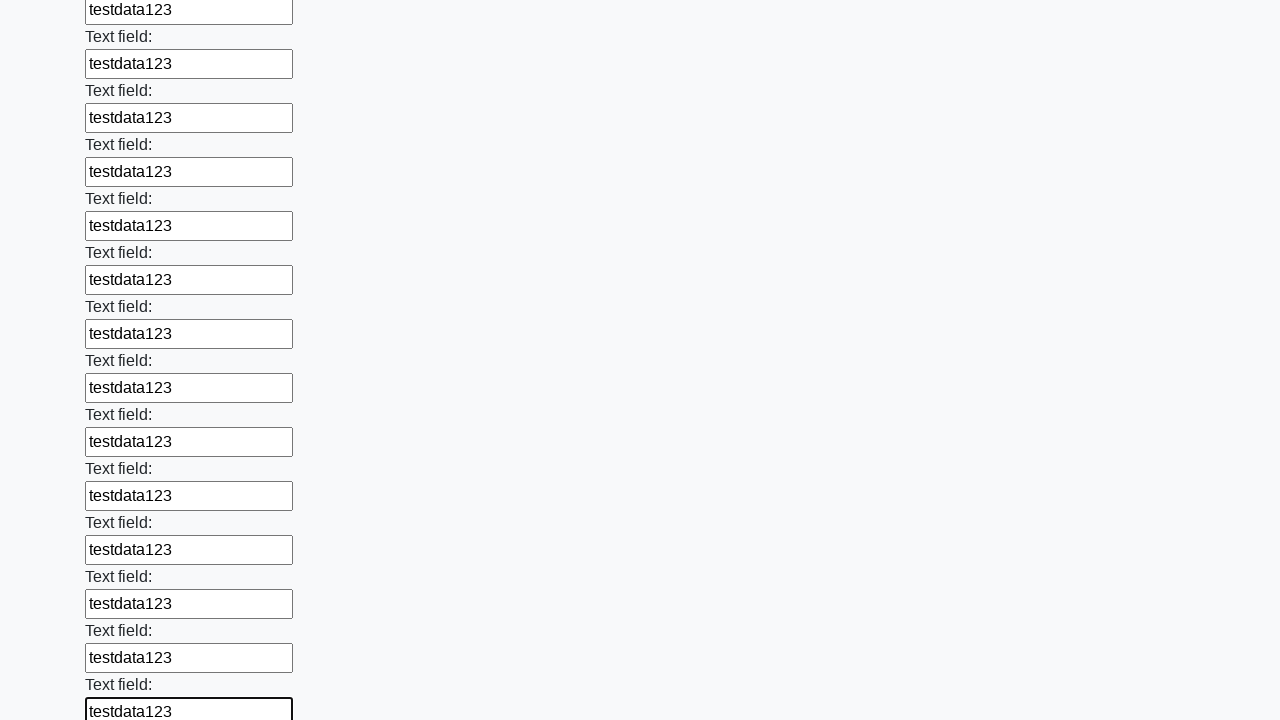

Filled an input field with 'testdata123' on input >> nth=81
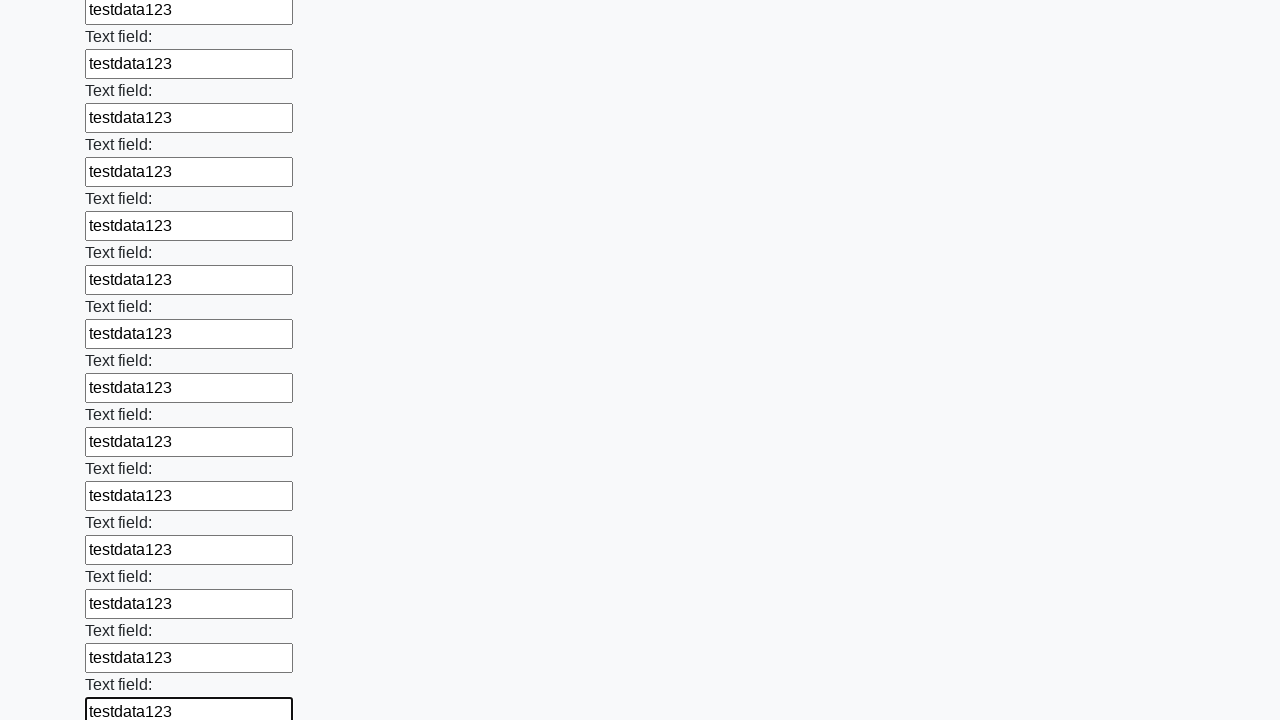

Filled an input field with 'testdata123' on input >> nth=82
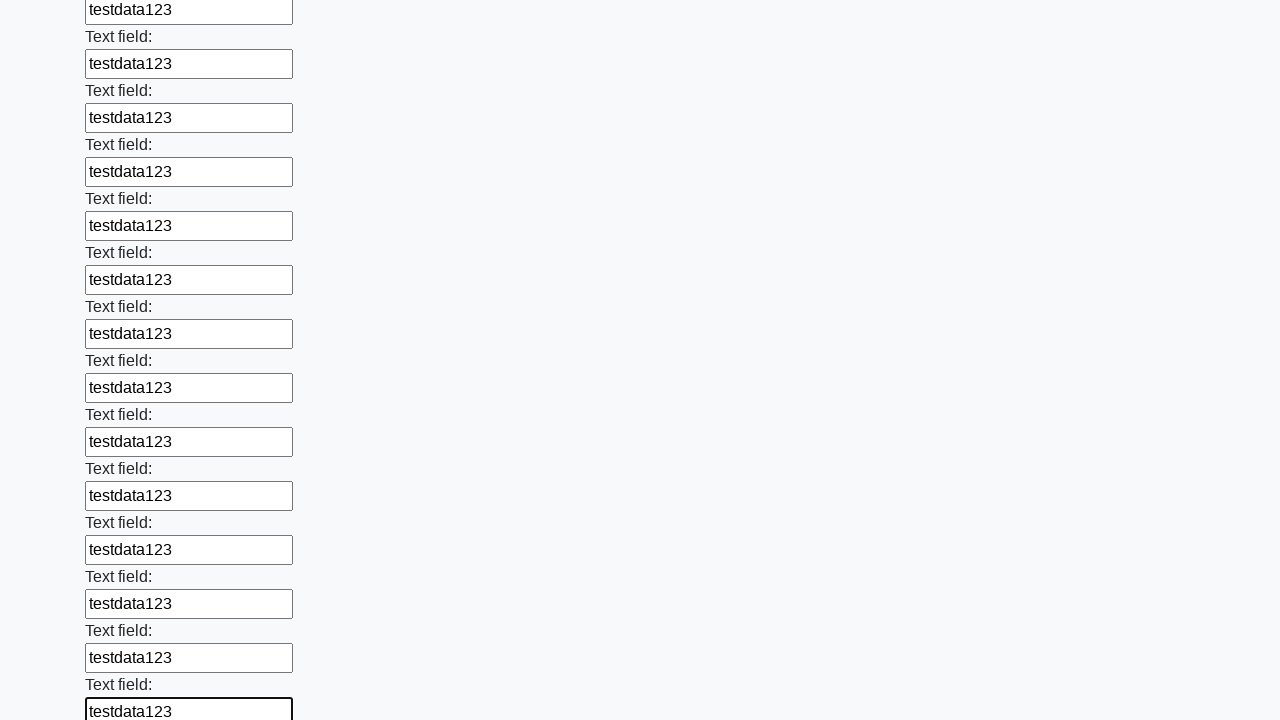

Filled an input field with 'testdata123' on input >> nth=83
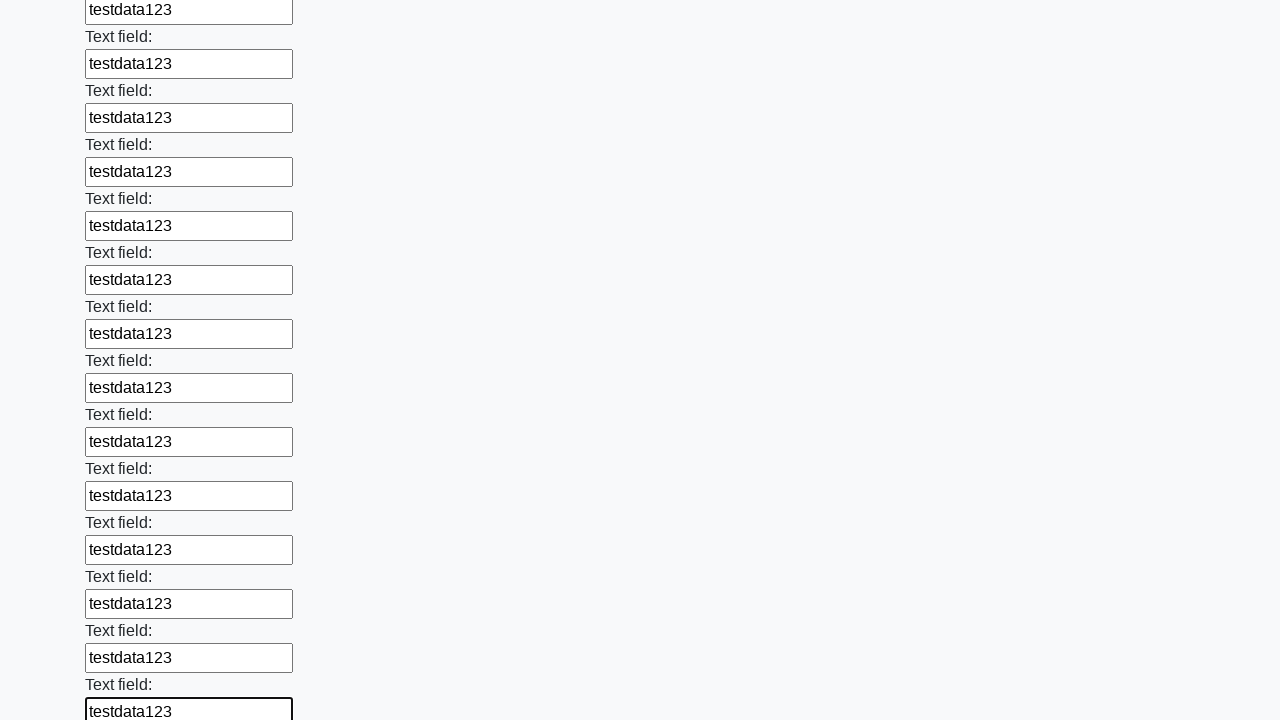

Filled an input field with 'testdata123' on input >> nth=84
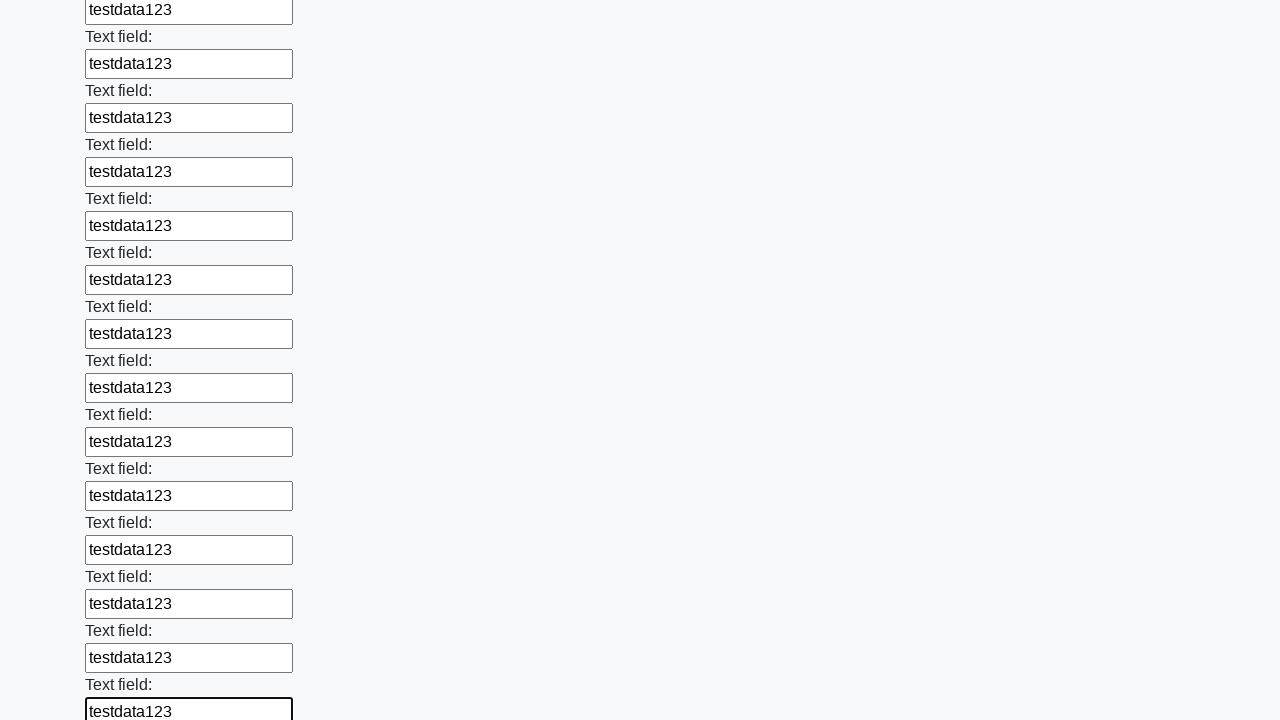

Filled an input field with 'testdata123' on input >> nth=85
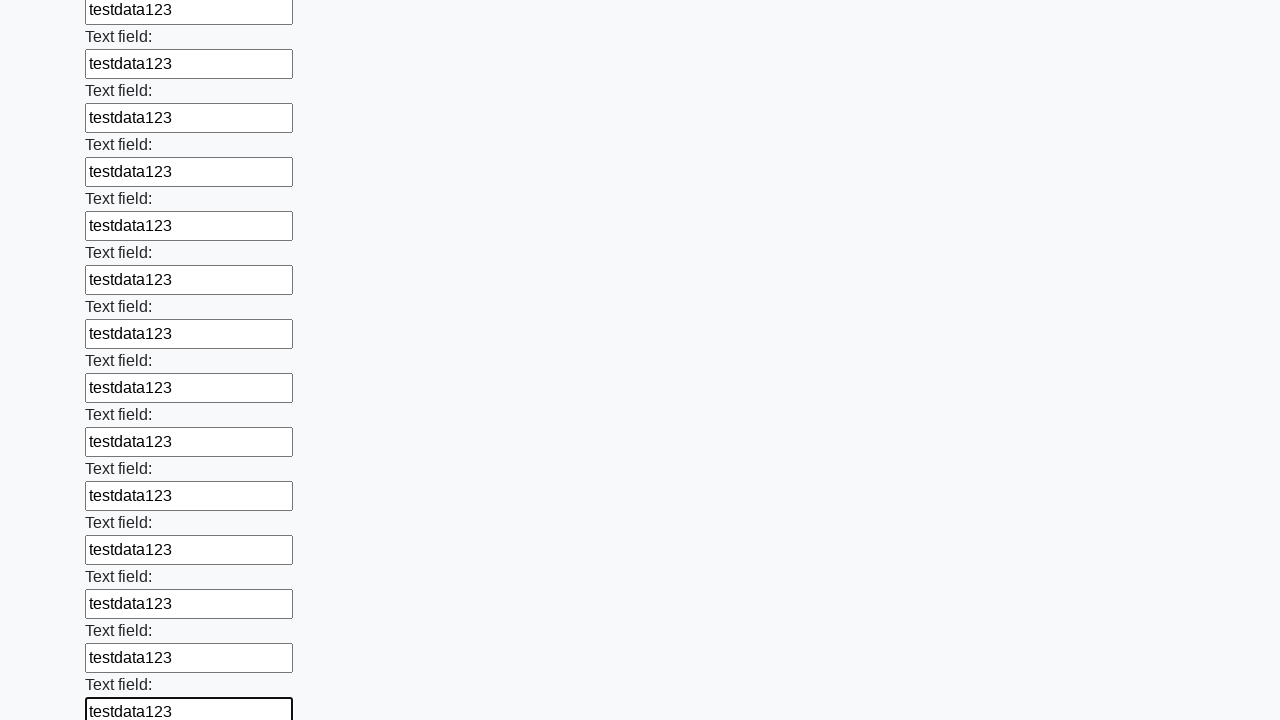

Filled an input field with 'testdata123' on input >> nth=86
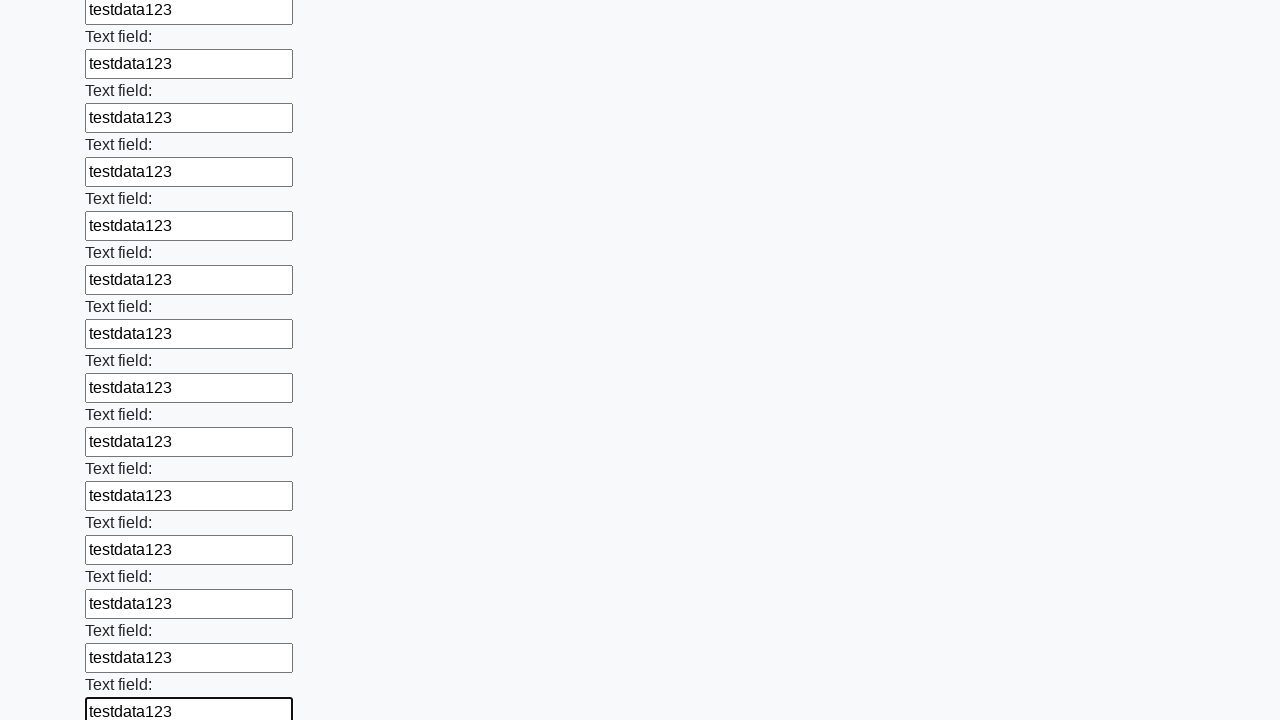

Filled an input field with 'testdata123' on input >> nth=87
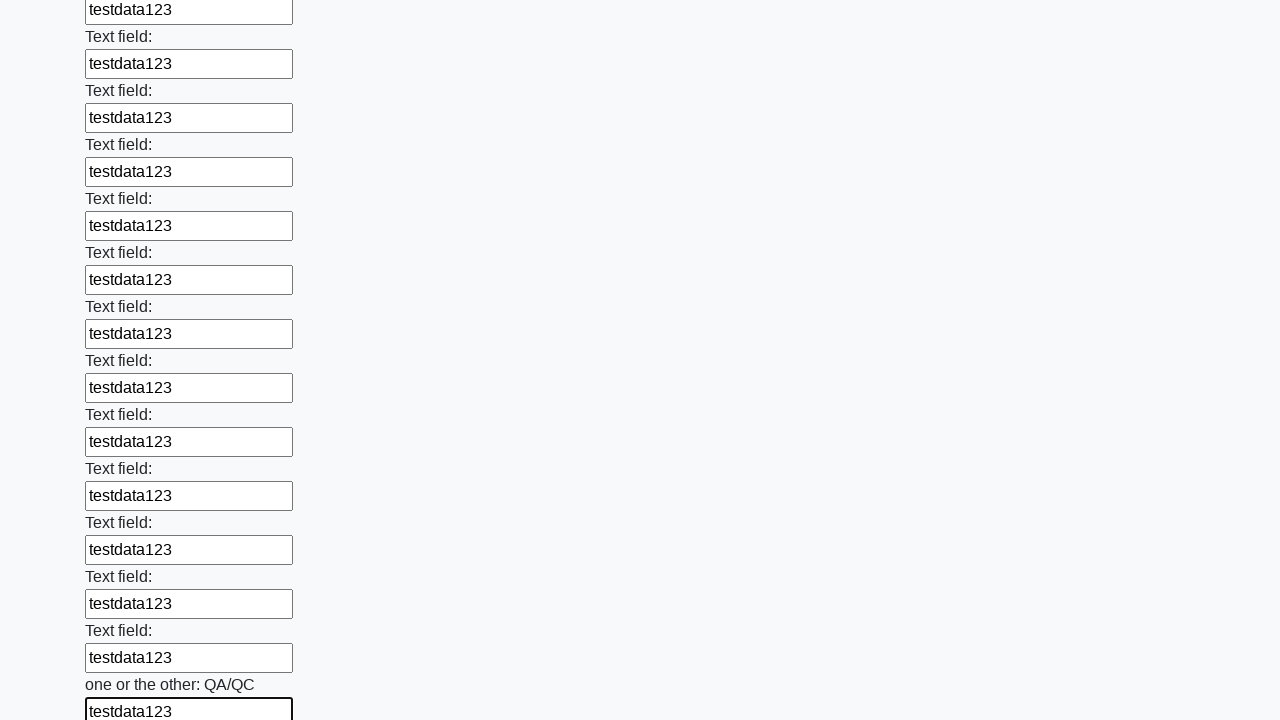

Filled an input field with 'testdata123' on input >> nth=88
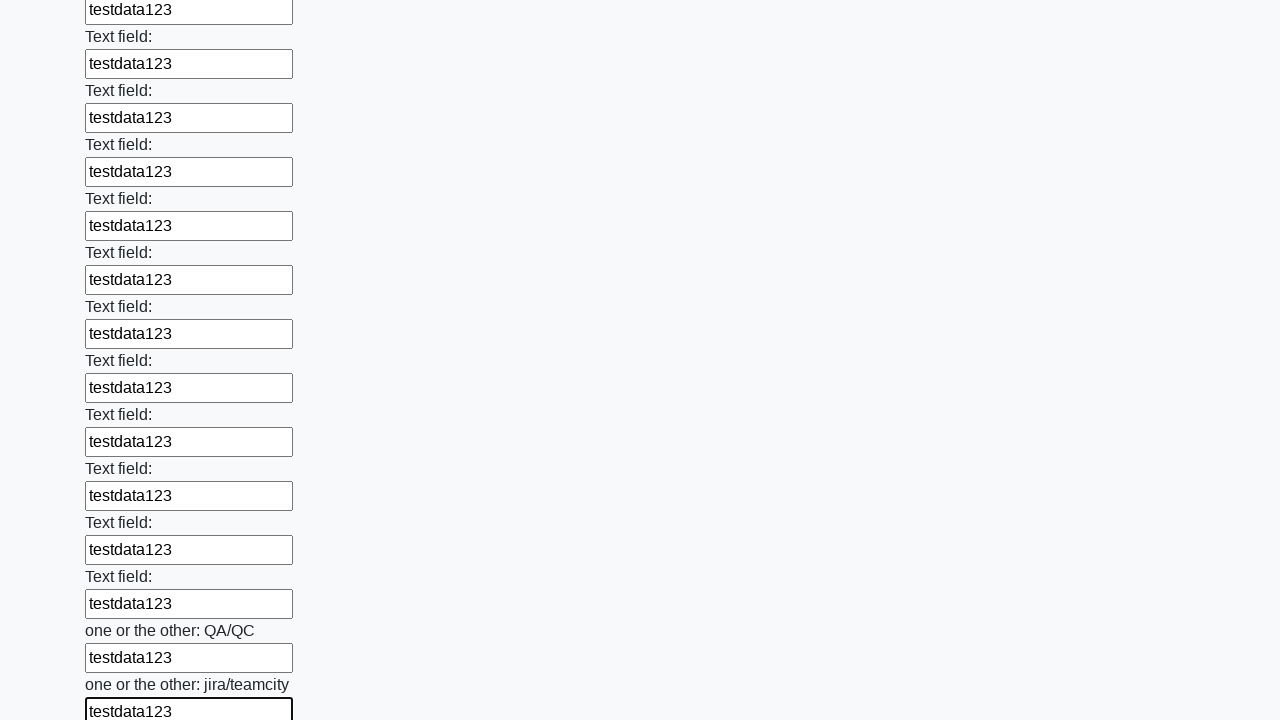

Filled an input field with 'testdata123' on input >> nth=89
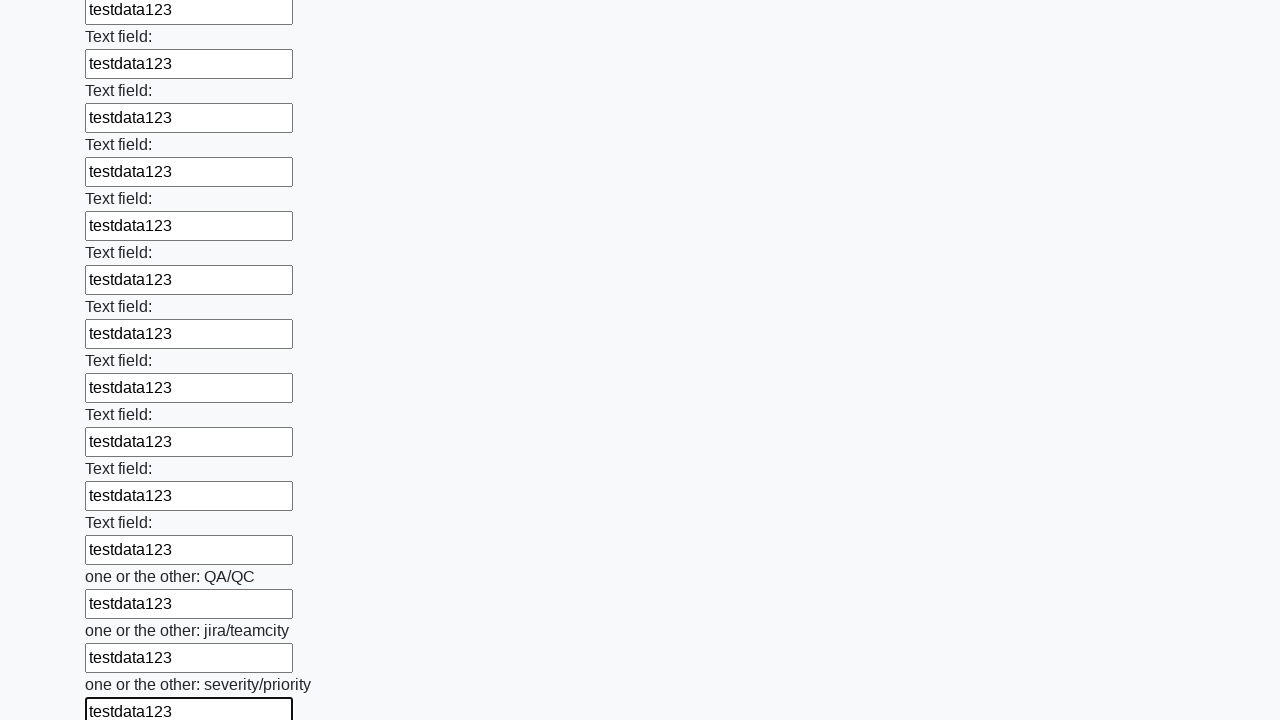

Filled an input field with 'testdata123' on input >> nth=90
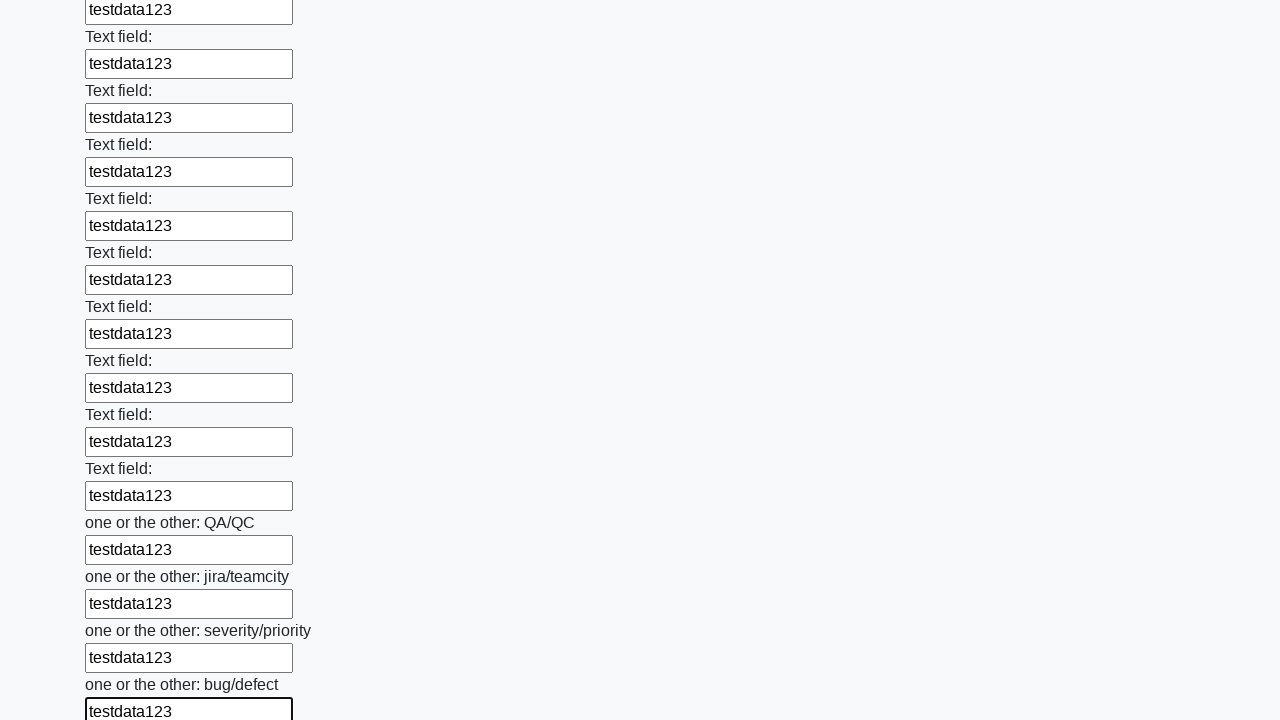

Filled an input field with 'testdata123' on input >> nth=91
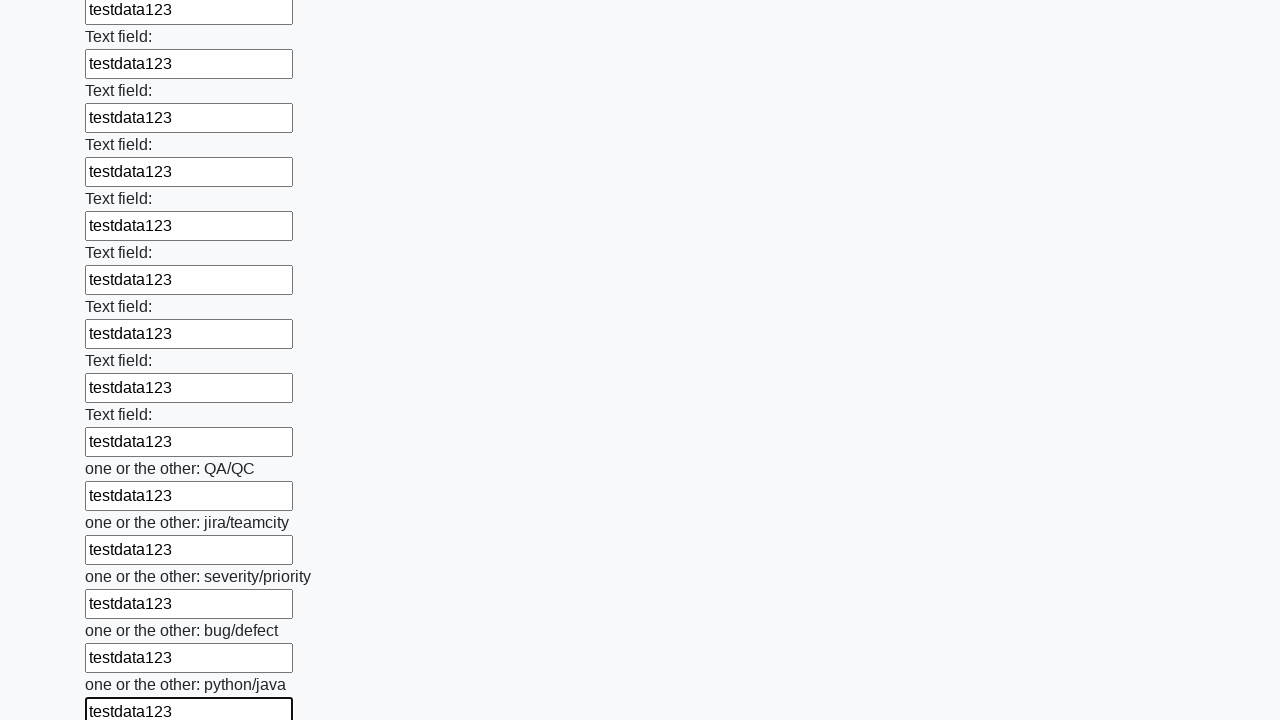

Filled an input field with 'testdata123' on input >> nth=92
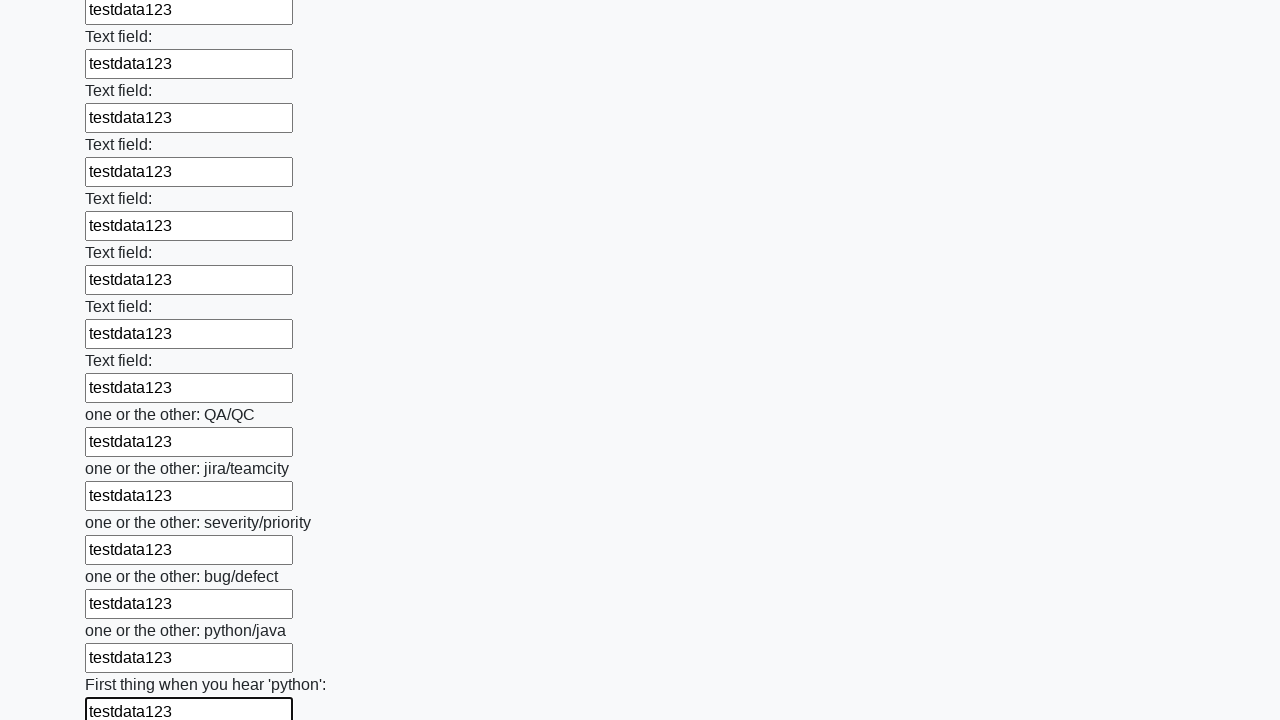

Filled an input field with 'testdata123' on input >> nth=93
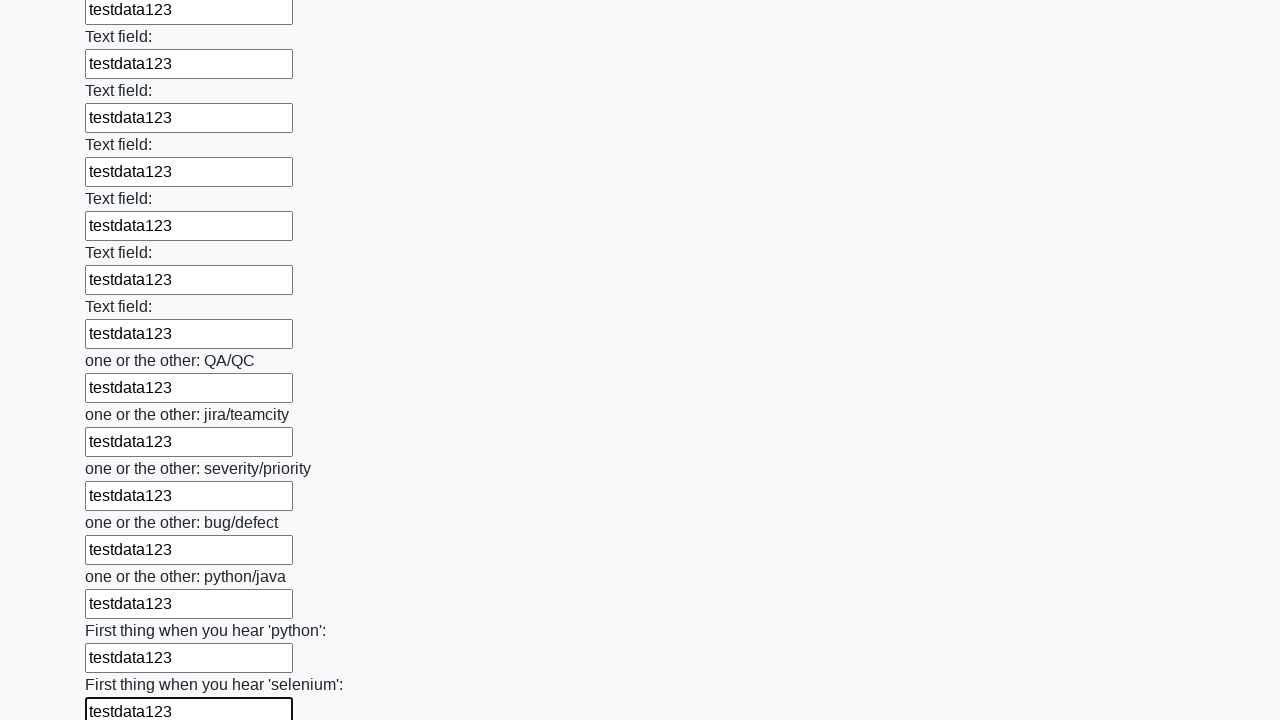

Filled an input field with 'testdata123' on input >> nth=94
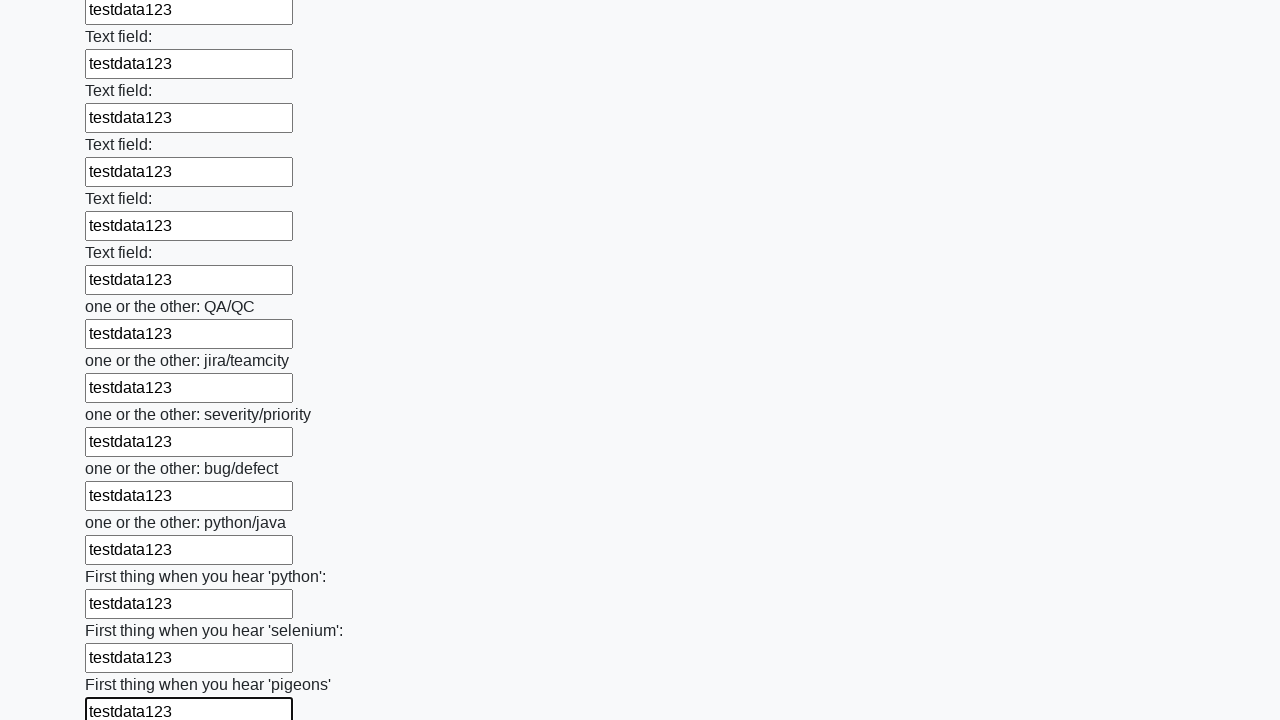

Filled an input field with 'testdata123' on input >> nth=95
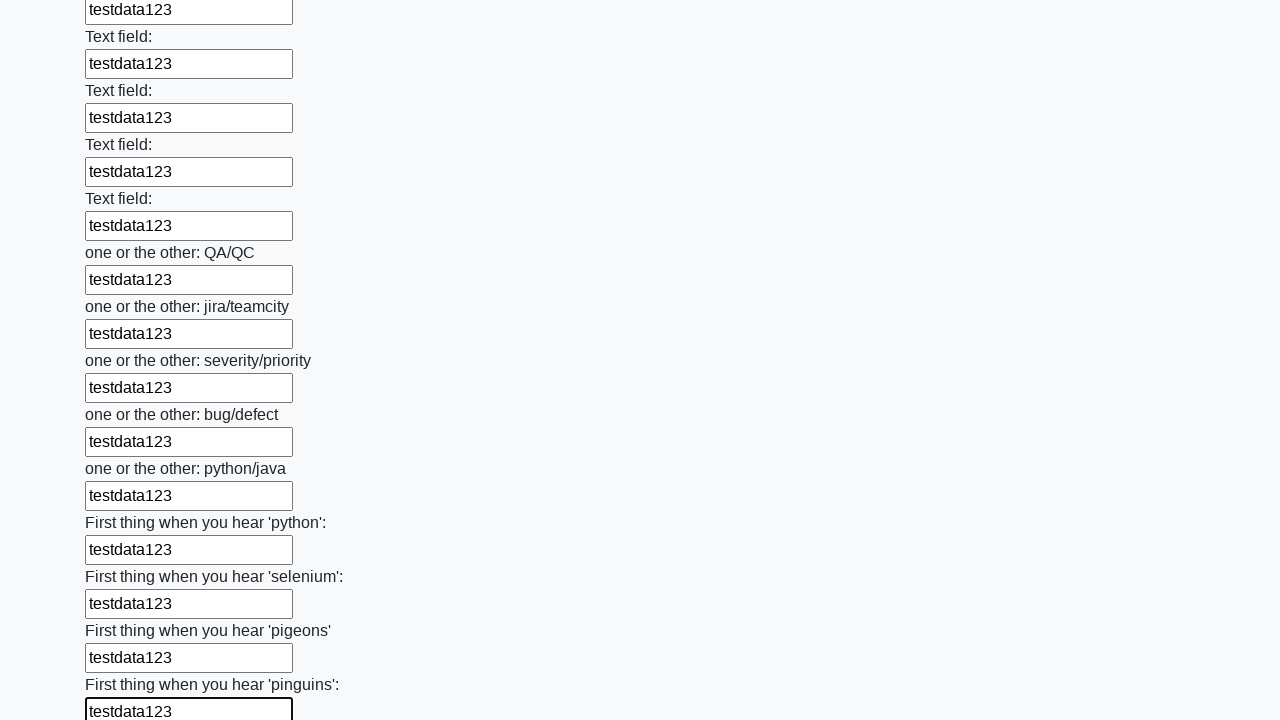

Filled an input field with 'testdata123' on input >> nth=96
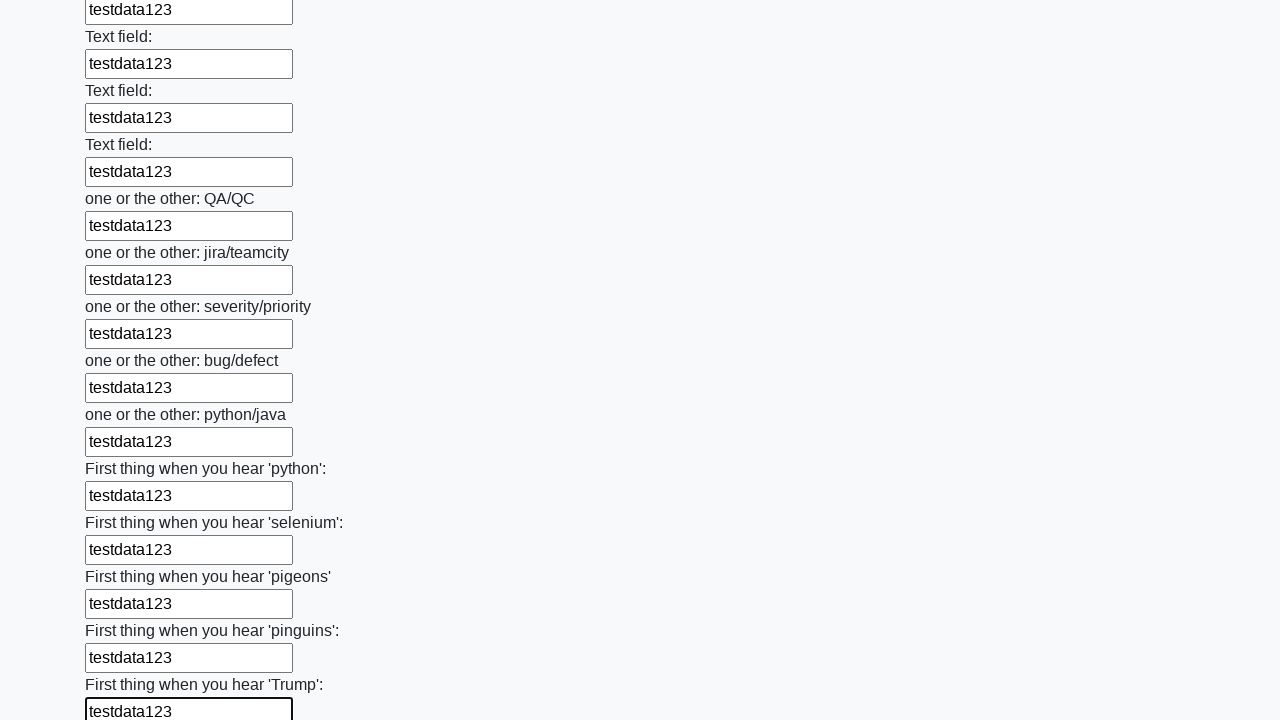

Filled an input field with 'testdata123' on input >> nth=97
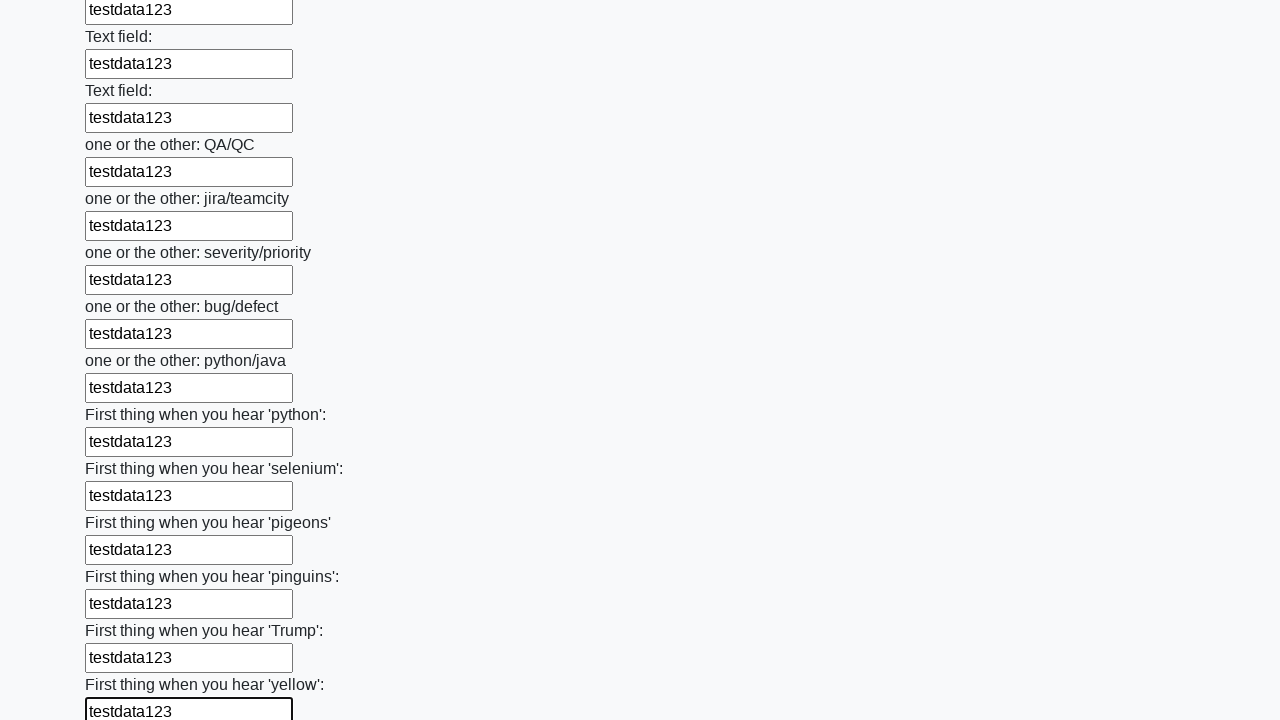

Filled an input field with 'testdata123' on input >> nth=98
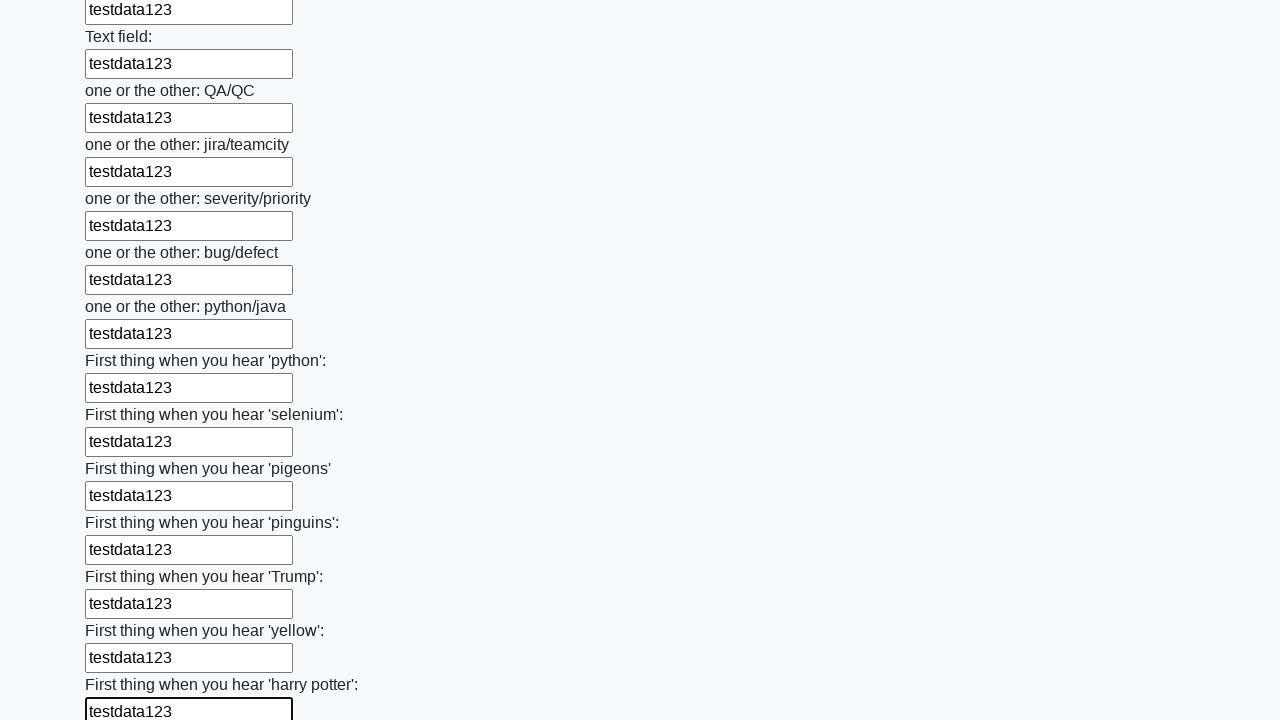

Filled an input field with 'testdata123' on input >> nth=99
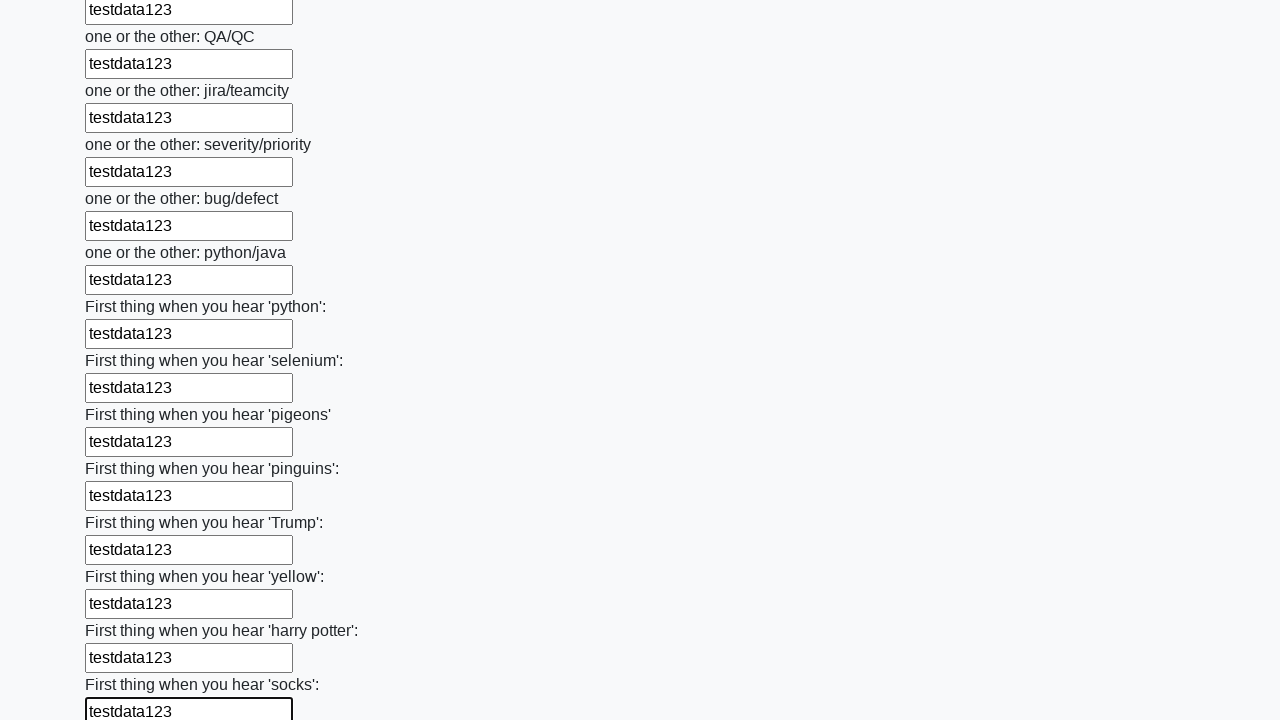

Clicked the submit button at (123, 611) on [type='submit']
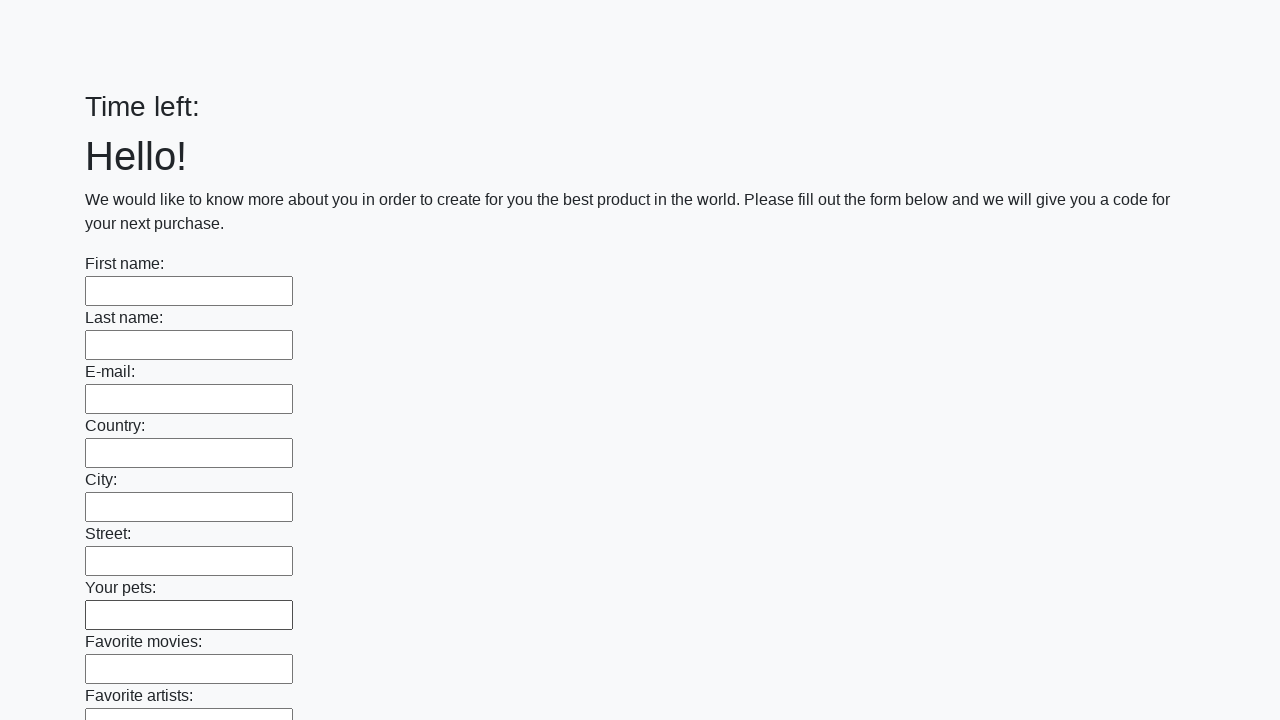

Registered dialog handler to accept alerts
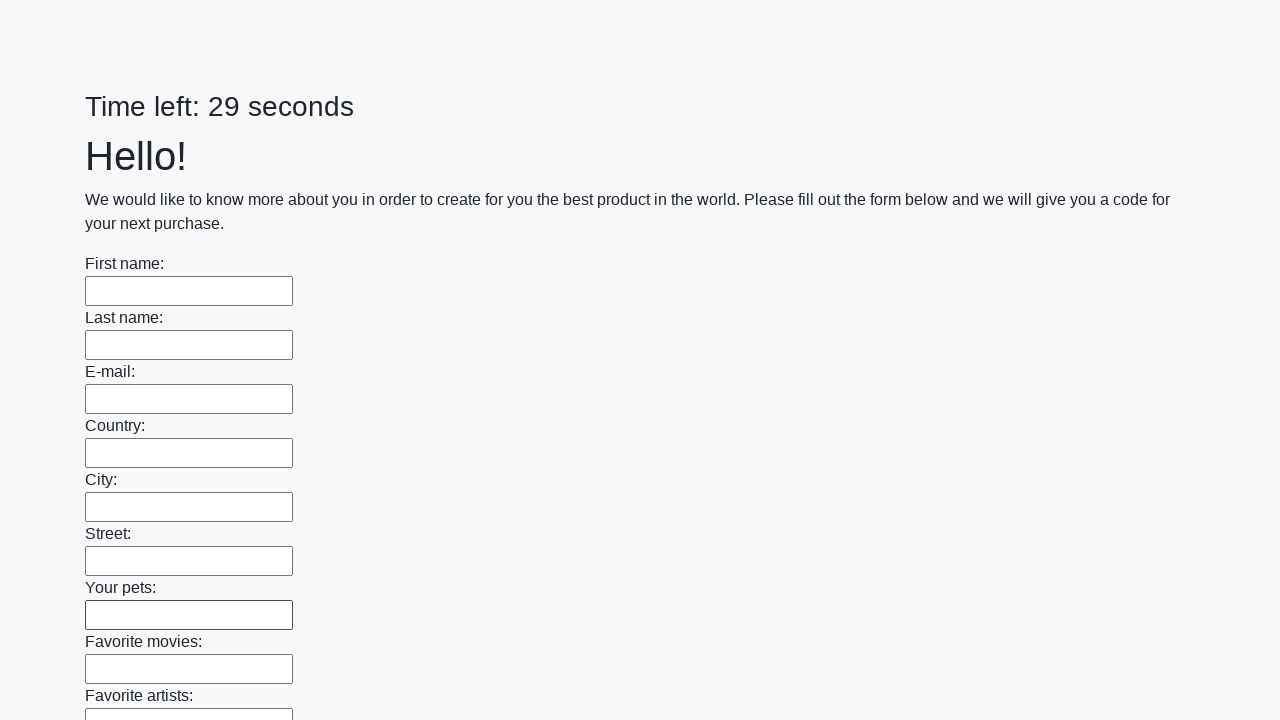

Waited for alert to appear and be handled
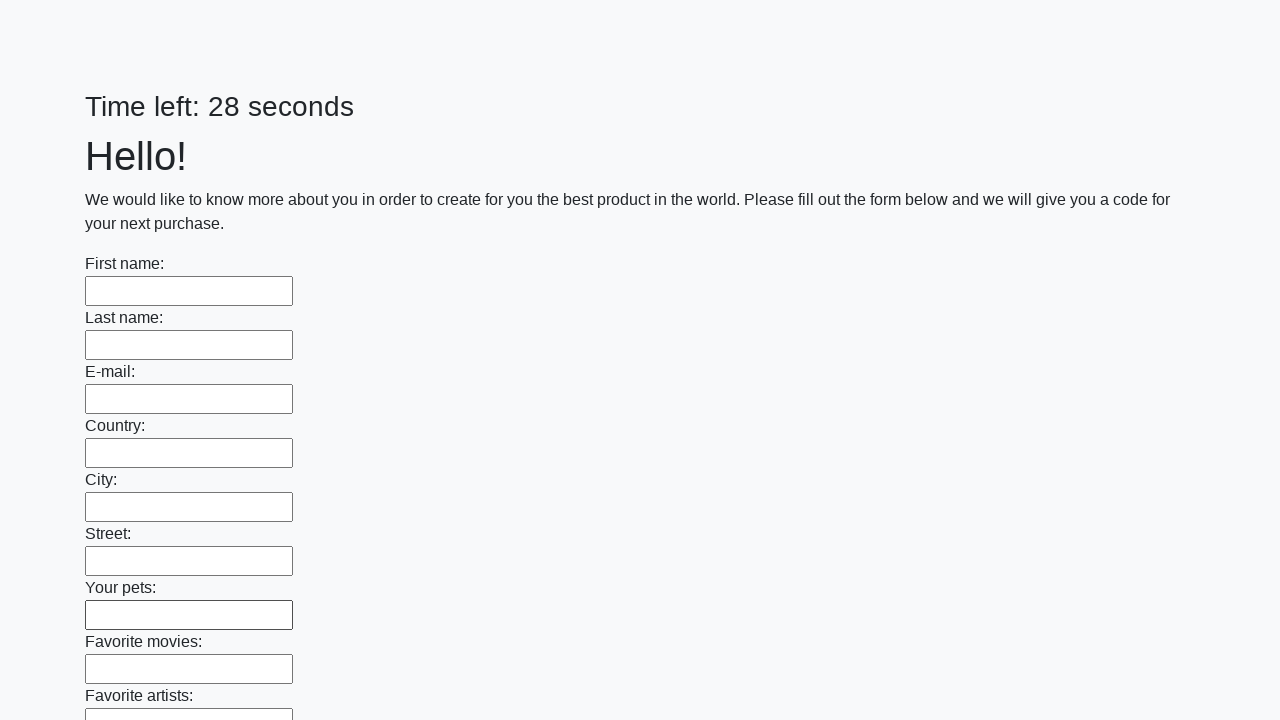

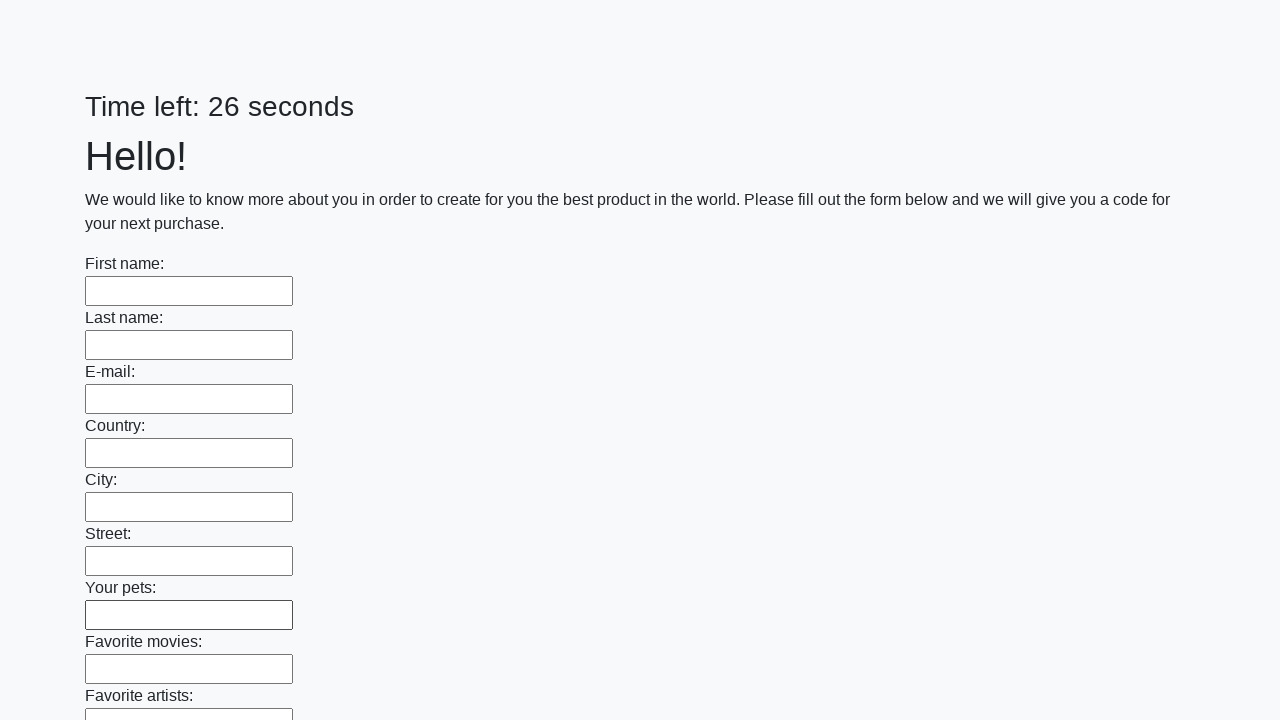